Tests the Add Element functionality by clicking the "Add Element" button multiple times and validating that the corresponding number of "Delete" buttons appear

Starting URL: http://the-internet.herokuapp.com/add_remove_elements/

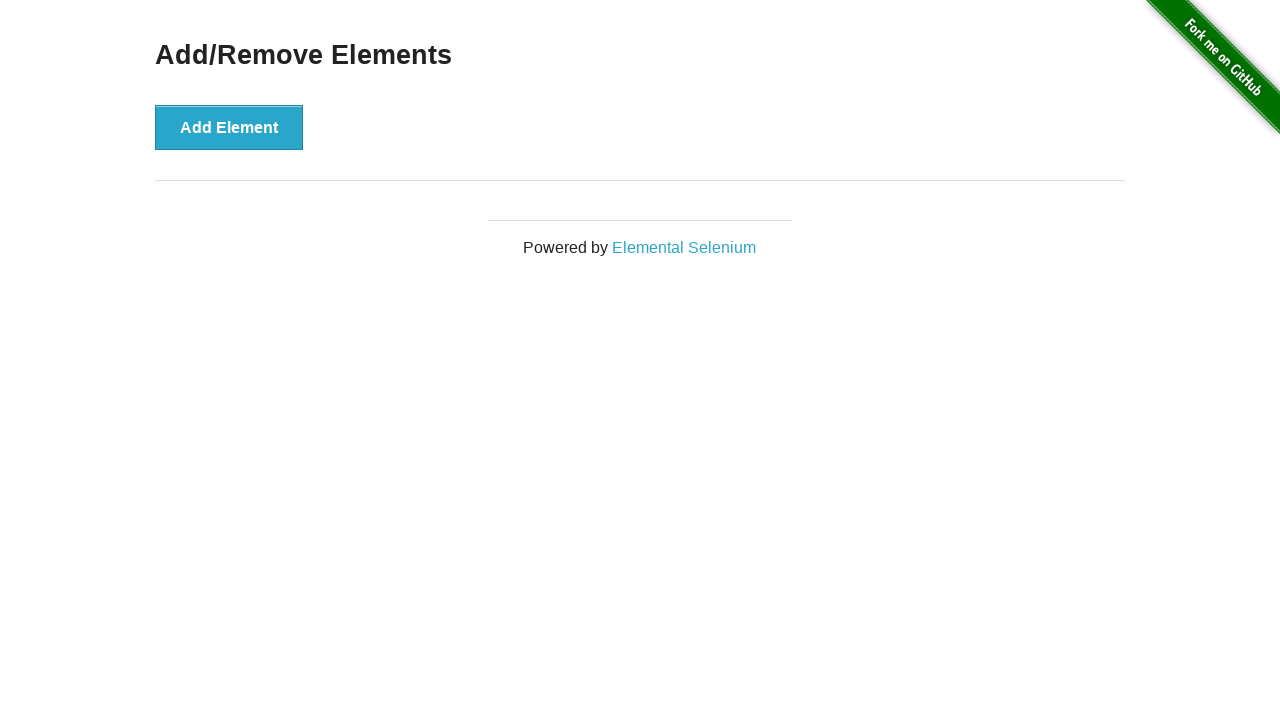

Clicked Add Element button (iteration 1 of 100) at (229, 127) on xpath=//*[@onclick='addElement()']
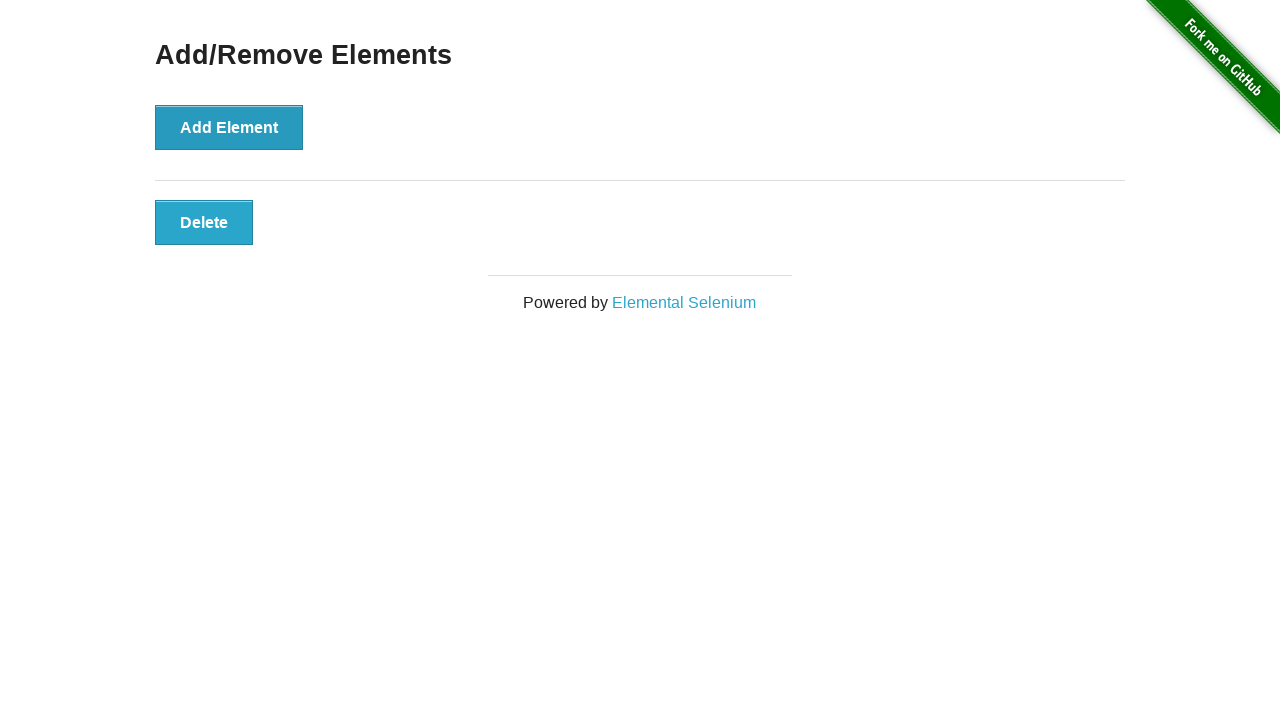

Clicked Add Element button (iteration 2 of 100) at (229, 127) on xpath=//*[@onclick='addElement()']
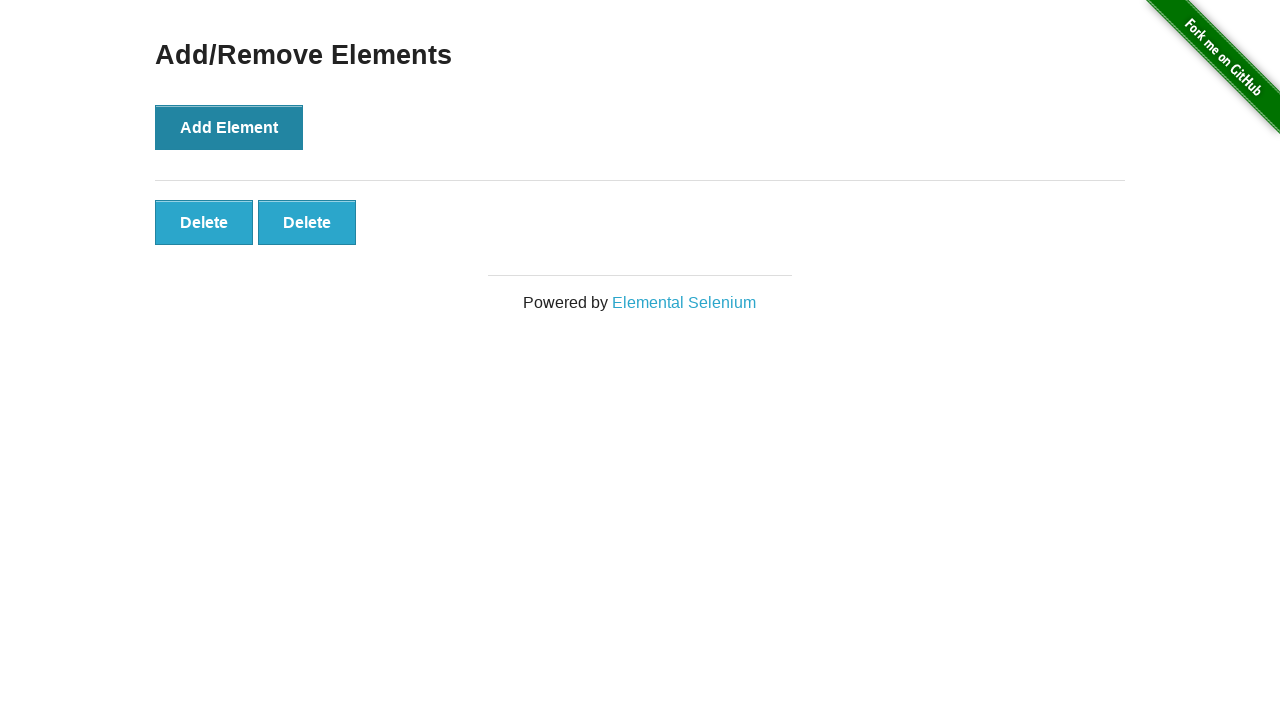

Clicked Add Element button (iteration 3 of 100) at (229, 127) on xpath=//*[@onclick='addElement()']
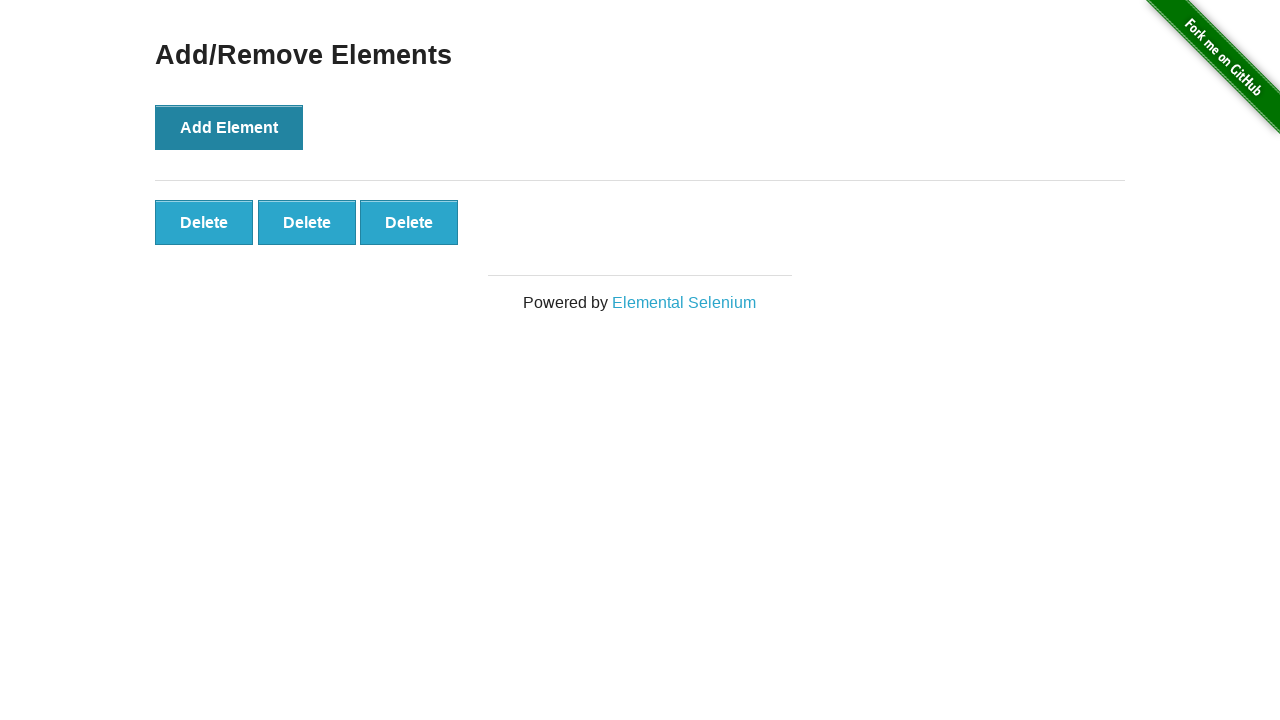

Clicked Add Element button (iteration 4 of 100) at (229, 127) on xpath=//*[@onclick='addElement()']
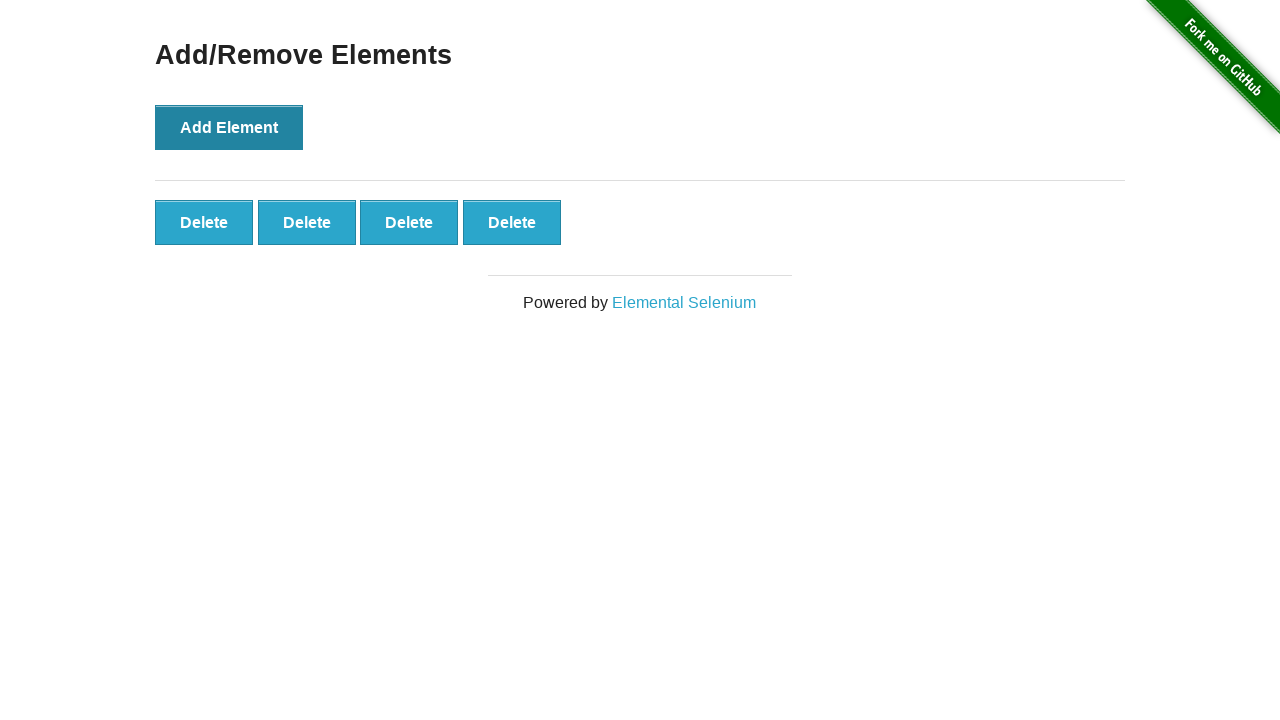

Clicked Add Element button (iteration 5 of 100) at (229, 127) on xpath=//*[@onclick='addElement()']
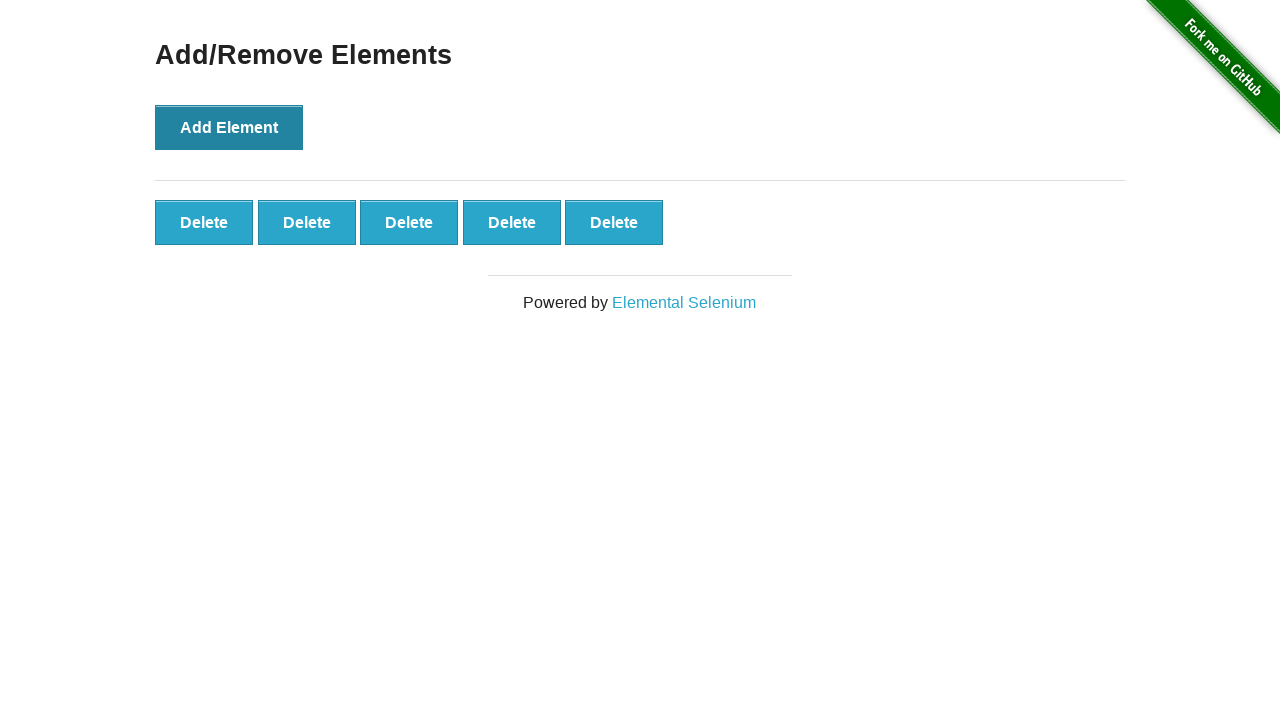

Clicked Add Element button (iteration 6 of 100) at (229, 127) on xpath=//*[@onclick='addElement()']
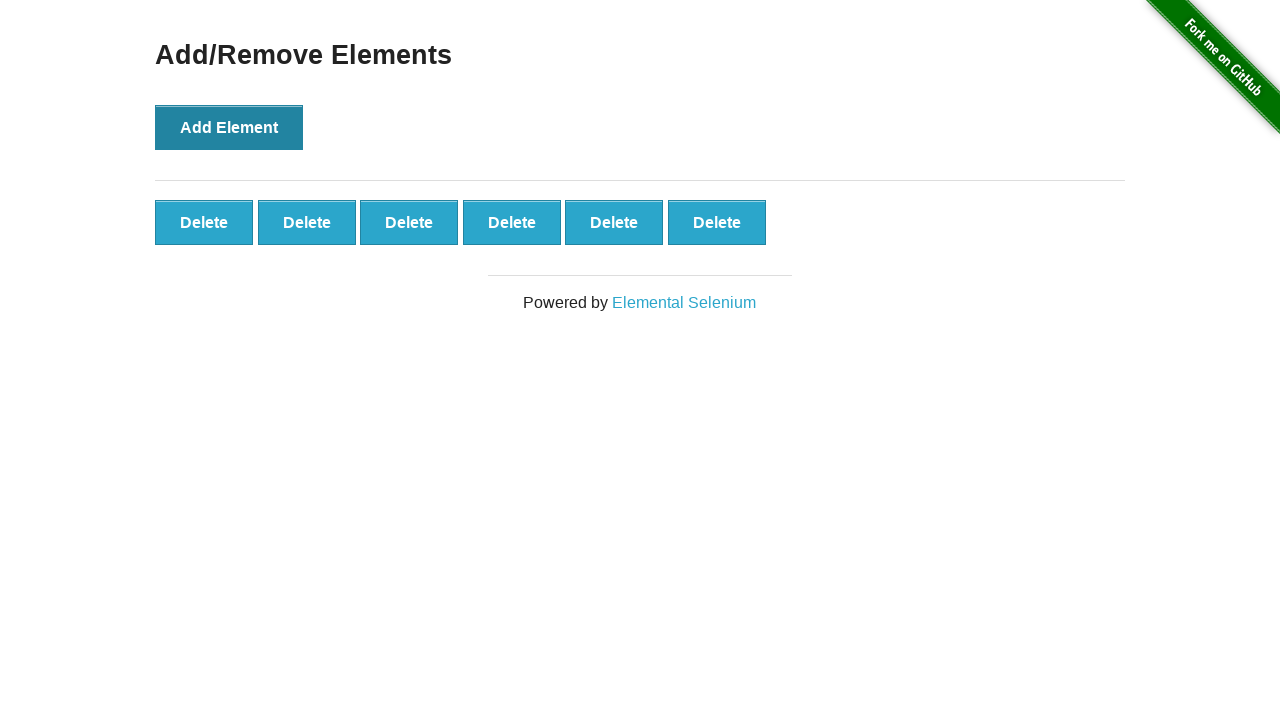

Clicked Add Element button (iteration 7 of 100) at (229, 127) on xpath=//*[@onclick='addElement()']
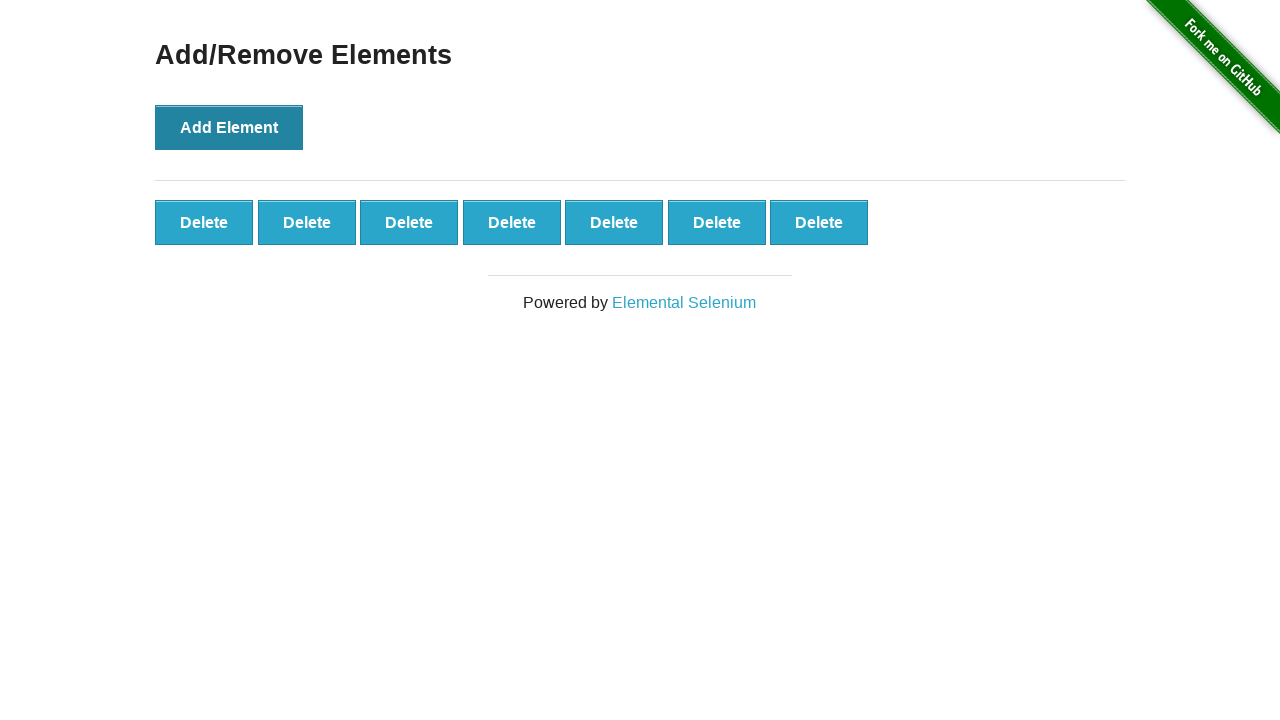

Clicked Add Element button (iteration 8 of 100) at (229, 127) on xpath=//*[@onclick='addElement()']
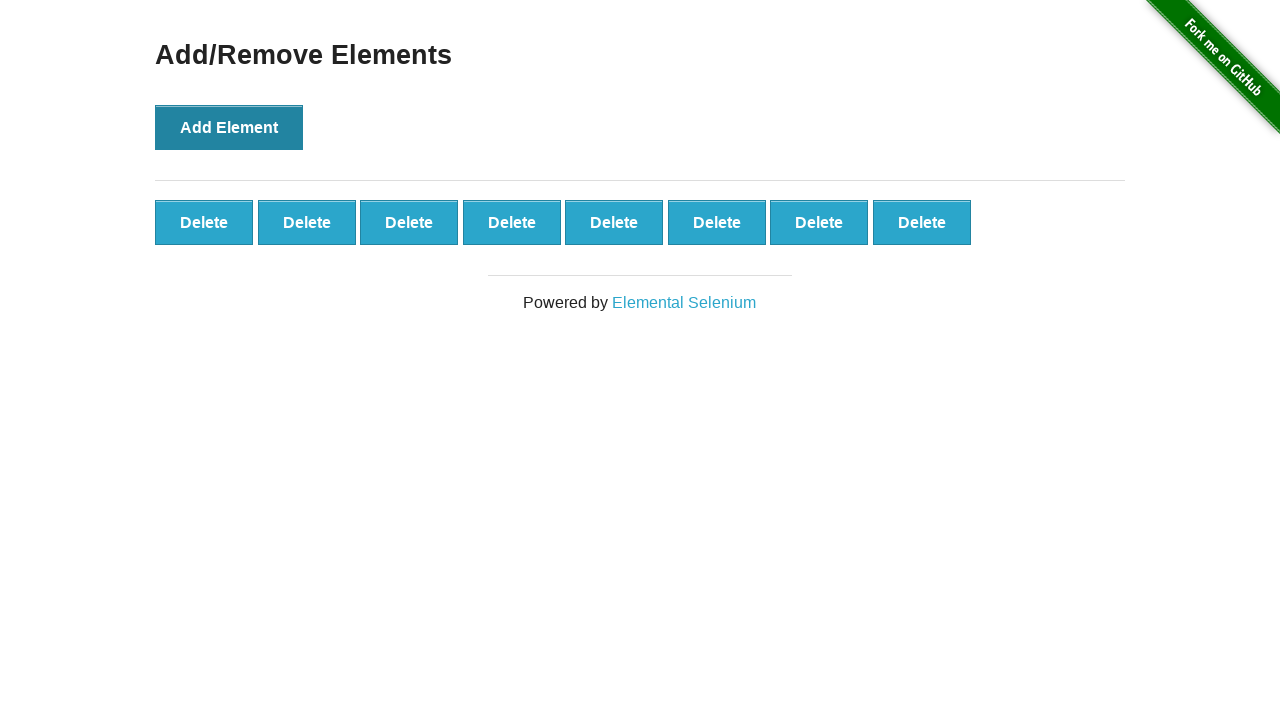

Clicked Add Element button (iteration 9 of 100) at (229, 127) on xpath=//*[@onclick='addElement()']
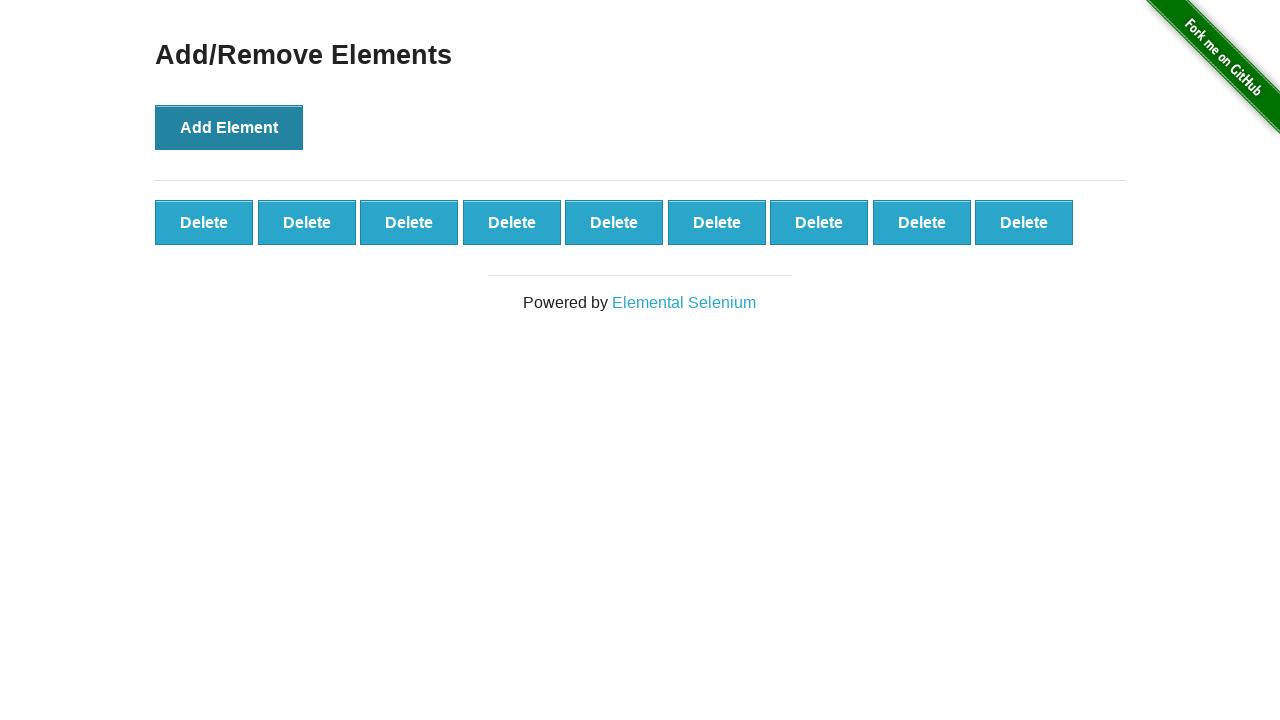

Clicked Add Element button (iteration 10 of 100) at (229, 127) on xpath=//*[@onclick='addElement()']
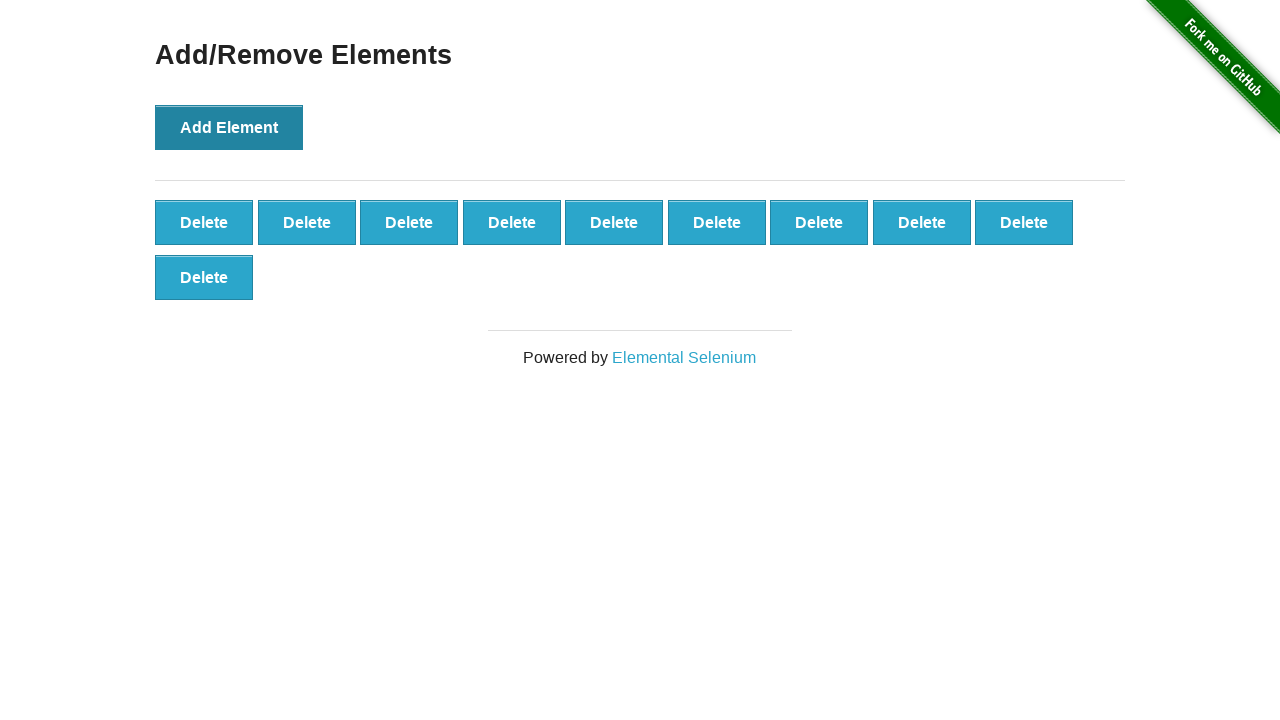

Clicked Add Element button (iteration 11 of 100) at (229, 127) on xpath=//*[@onclick='addElement()']
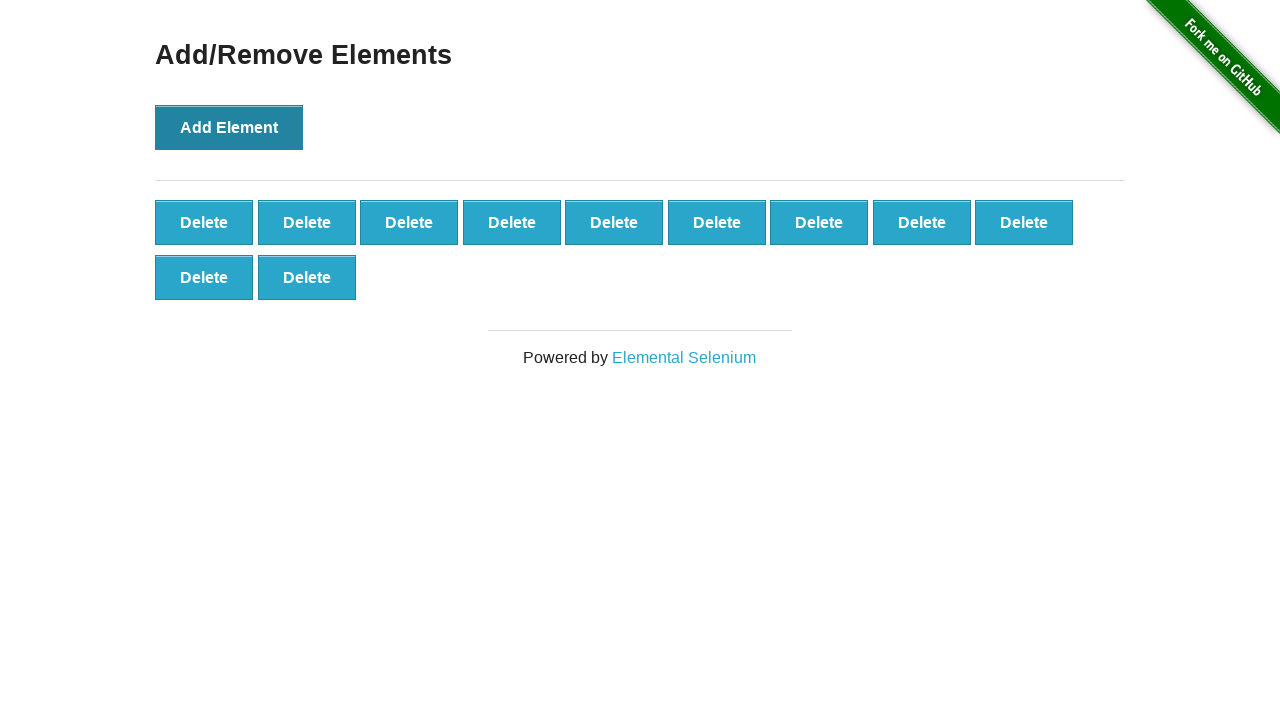

Clicked Add Element button (iteration 12 of 100) at (229, 127) on xpath=//*[@onclick='addElement()']
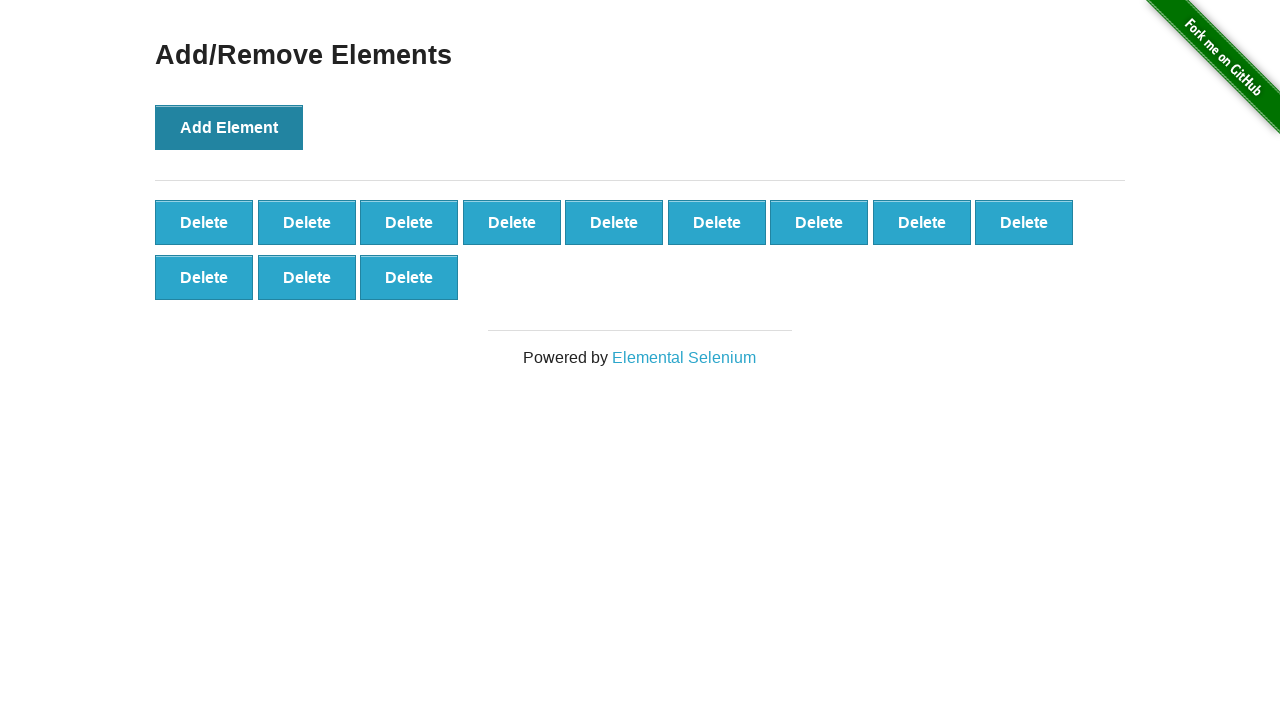

Clicked Add Element button (iteration 13 of 100) at (229, 127) on xpath=//*[@onclick='addElement()']
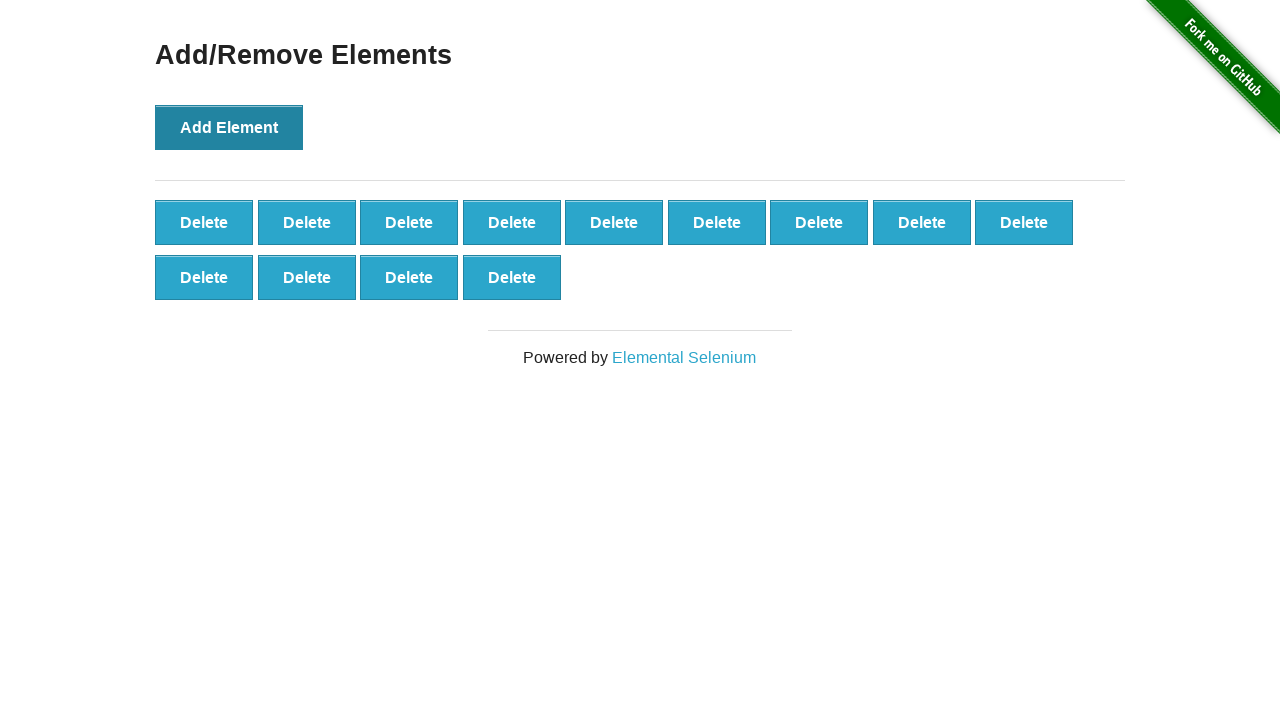

Clicked Add Element button (iteration 14 of 100) at (229, 127) on xpath=//*[@onclick='addElement()']
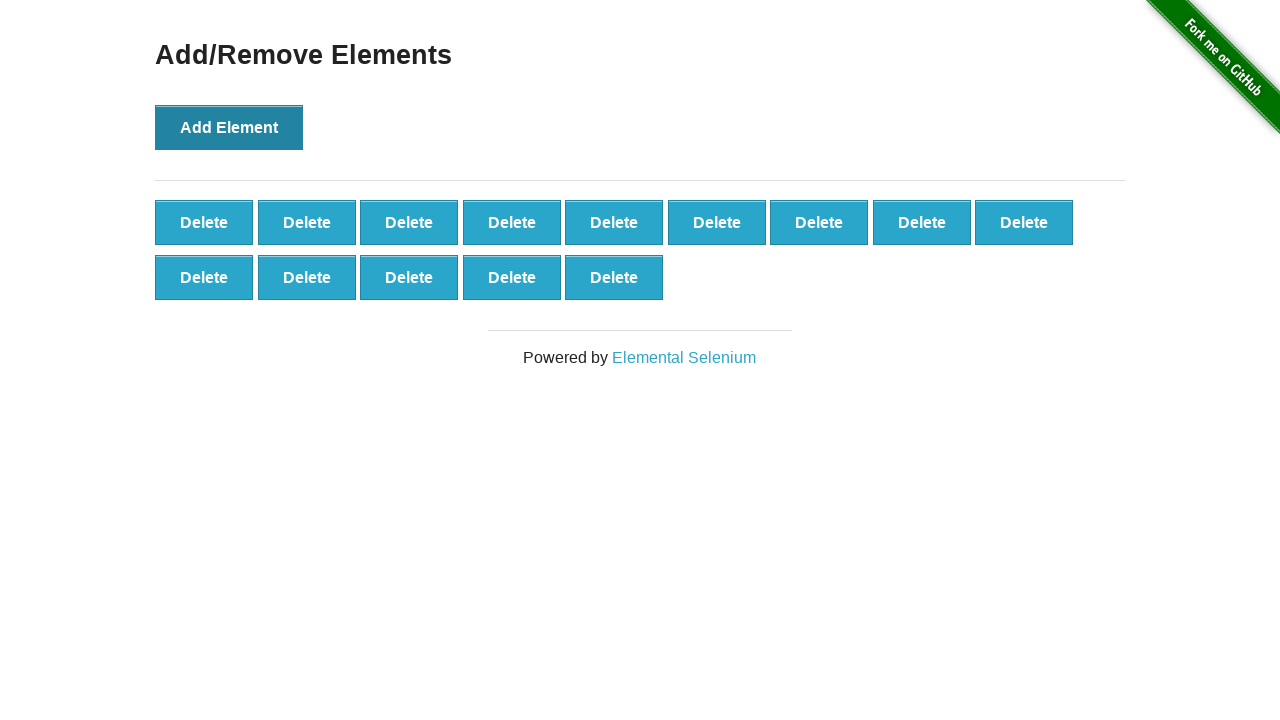

Clicked Add Element button (iteration 15 of 100) at (229, 127) on xpath=//*[@onclick='addElement()']
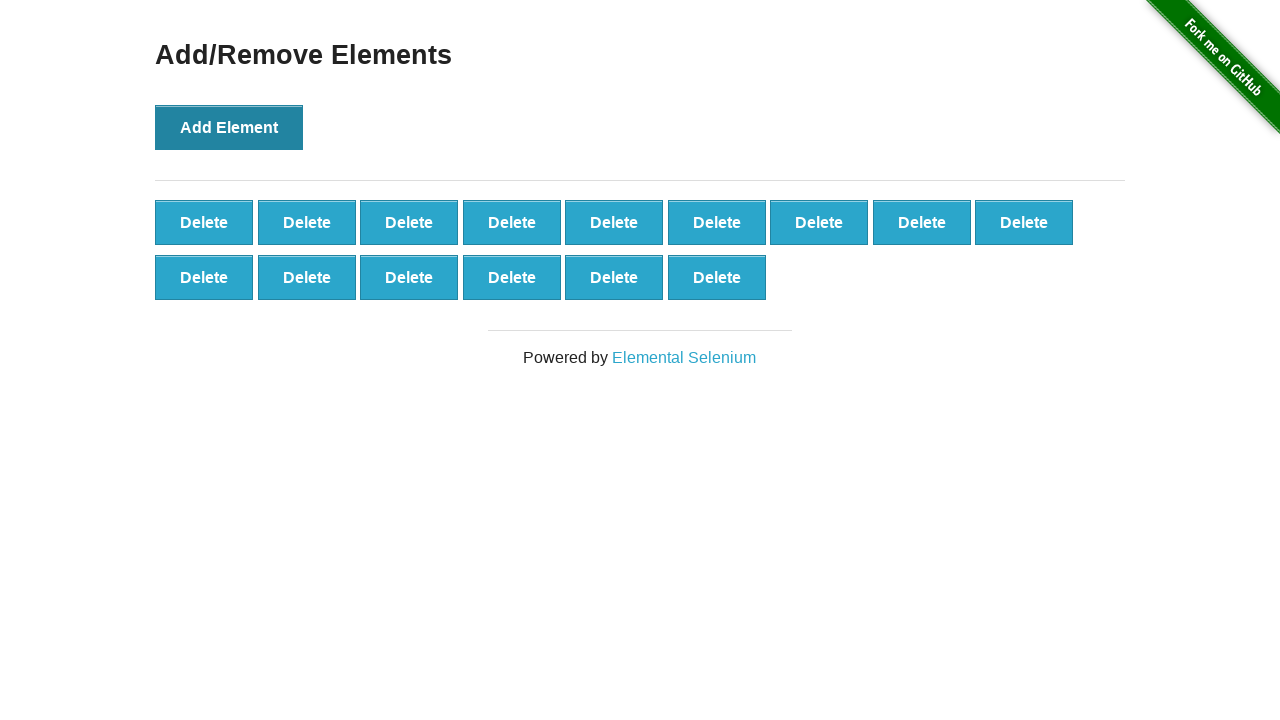

Clicked Add Element button (iteration 16 of 100) at (229, 127) on xpath=//*[@onclick='addElement()']
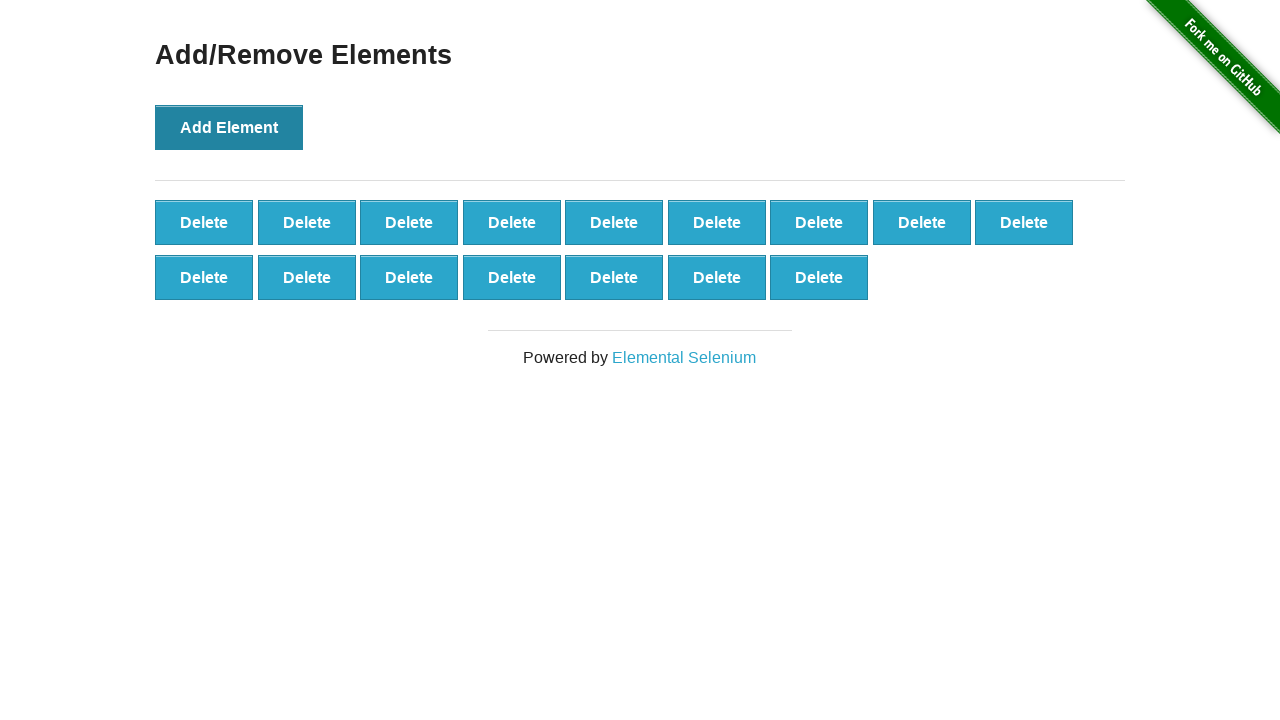

Clicked Add Element button (iteration 17 of 100) at (229, 127) on xpath=//*[@onclick='addElement()']
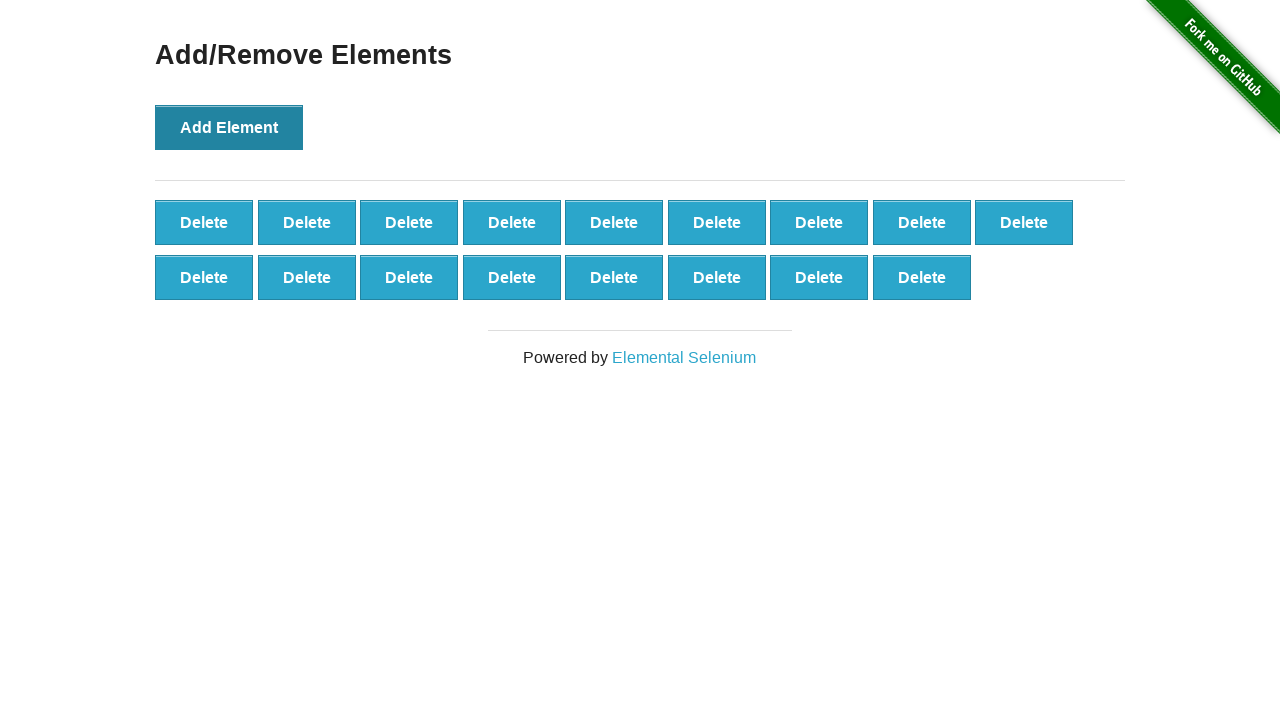

Clicked Add Element button (iteration 18 of 100) at (229, 127) on xpath=//*[@onclick='addElement()']
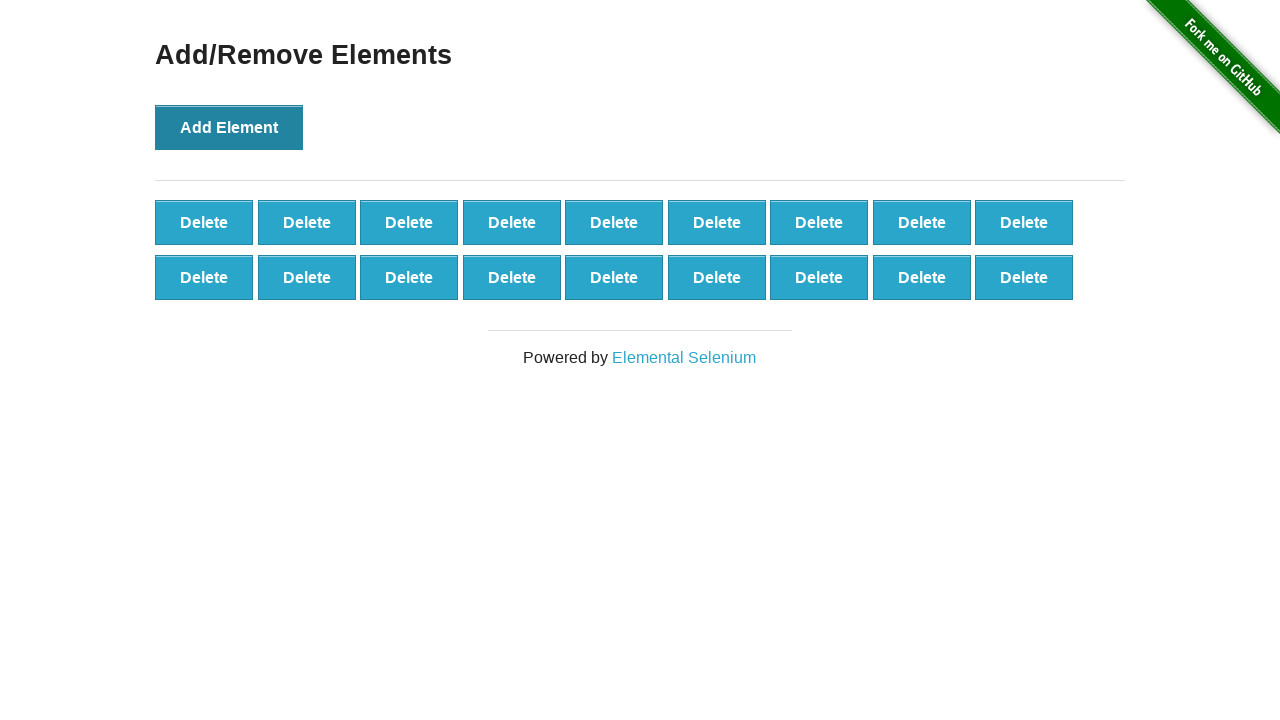

Clicked Add Element button (iteration 19 of 100) at (229, 127) on xpath=//*[@onclick='addElement()']
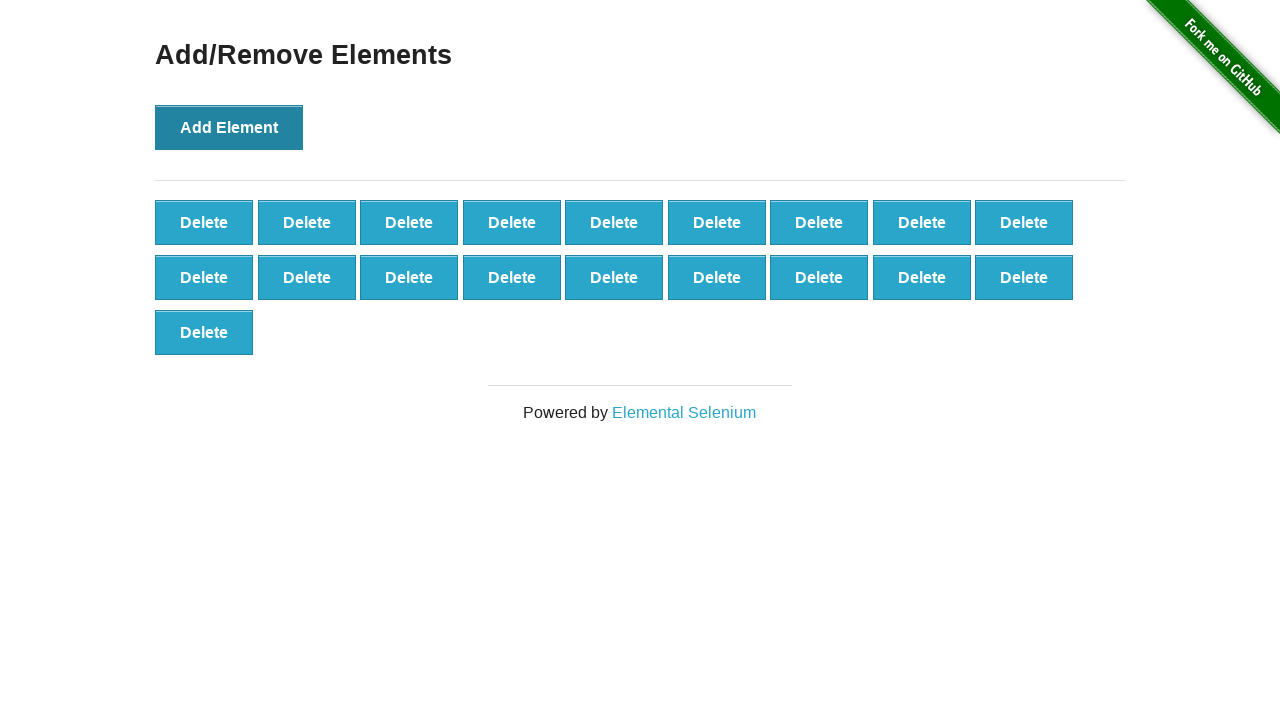

Clicked Add Element button (iteration 20 of 100) at (229, 127) on xpath=//*[@onclick='addElement()']
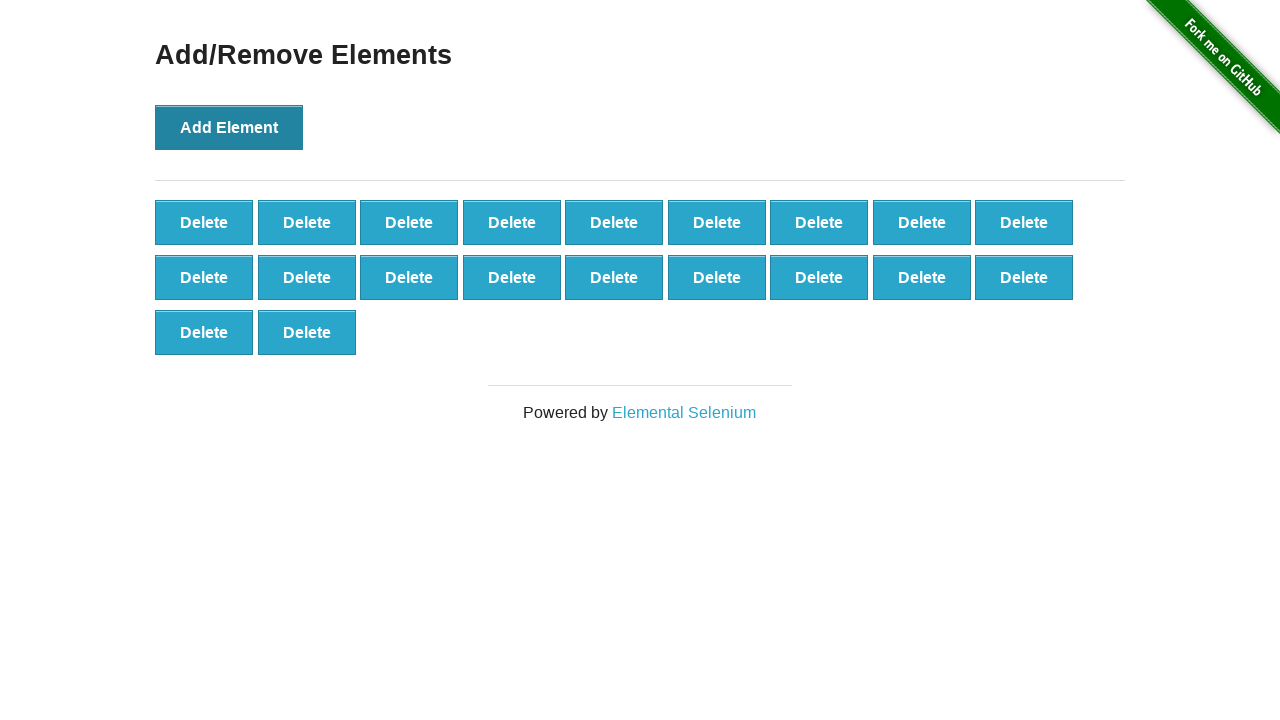

Clicked Add Element button (iteration 21 of 100) at (229, 127) on xpath=//*[@onclick='addElement()']
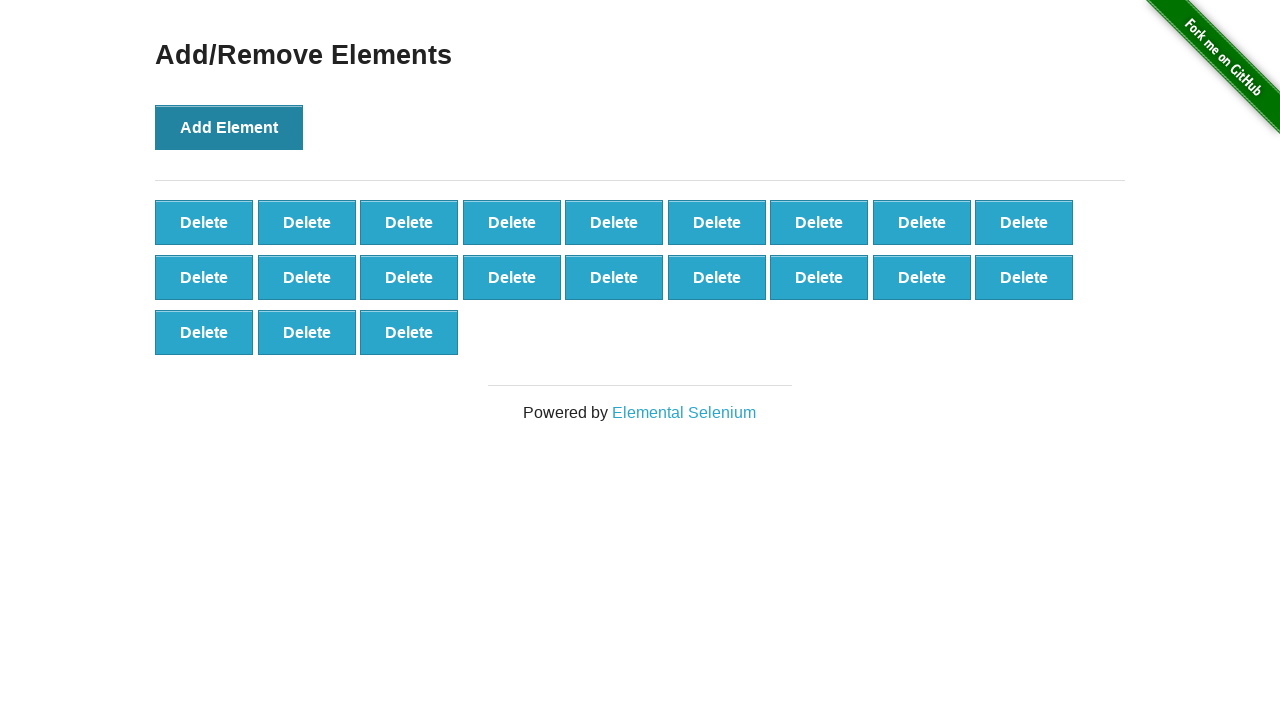

Clicked Add Element button (iteration 22 of 100) at (229, 127) on xpath=//*[@onclick='addElement()']
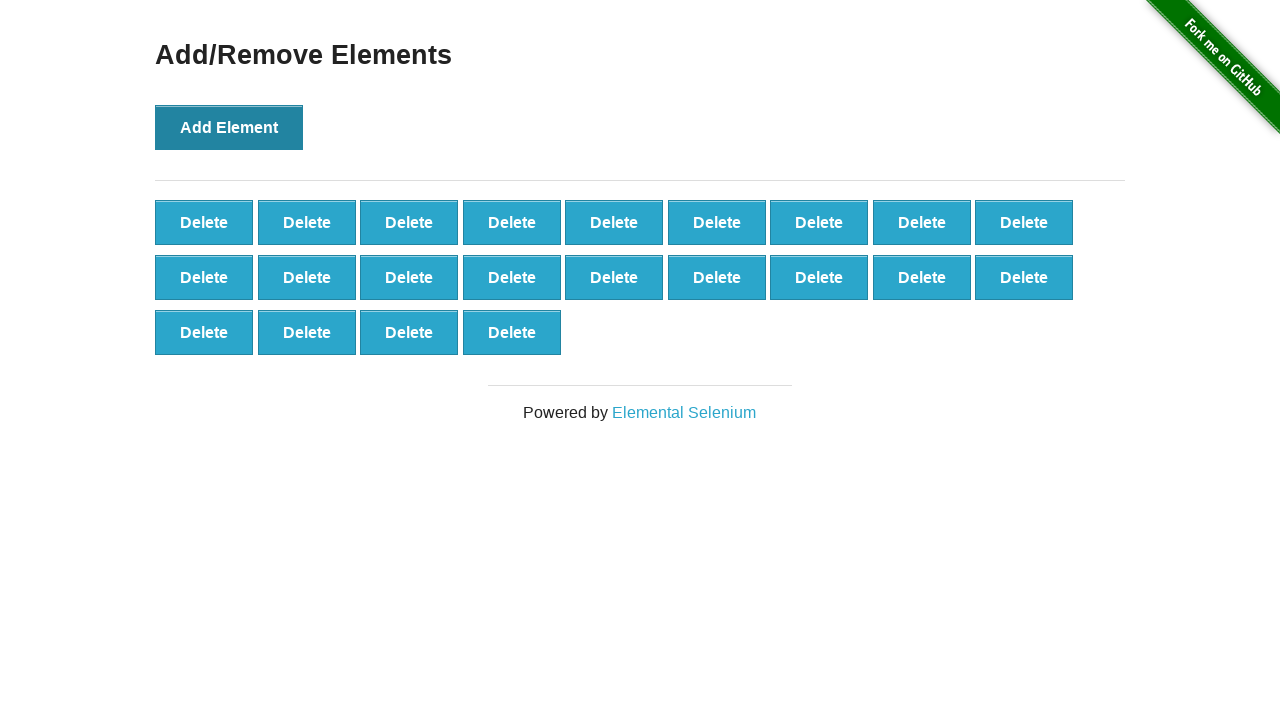

Clicked Add Element button (iteration 23 of 100) at (229, 127) on xpath=//*[@onclick='addElement()']
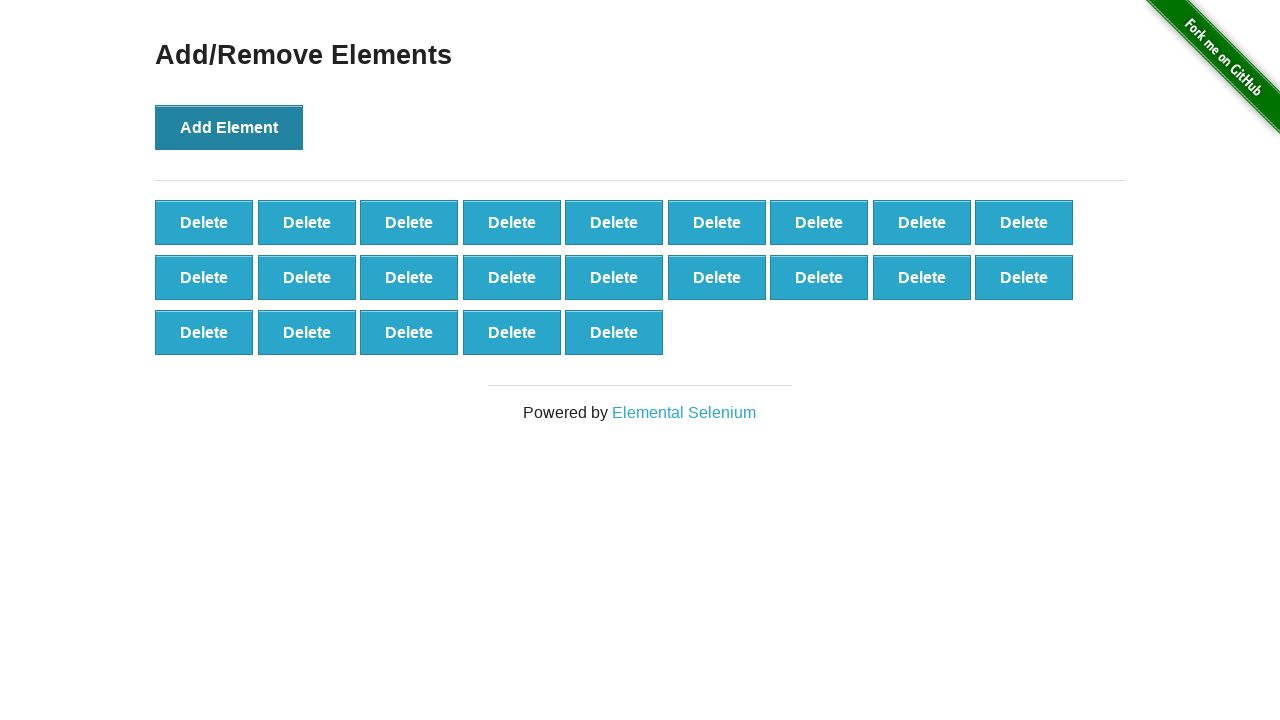

Clicked Add Element button (iteration 24 of 100) at (229, 127) on xpath=//*[@onclick='addElement()']
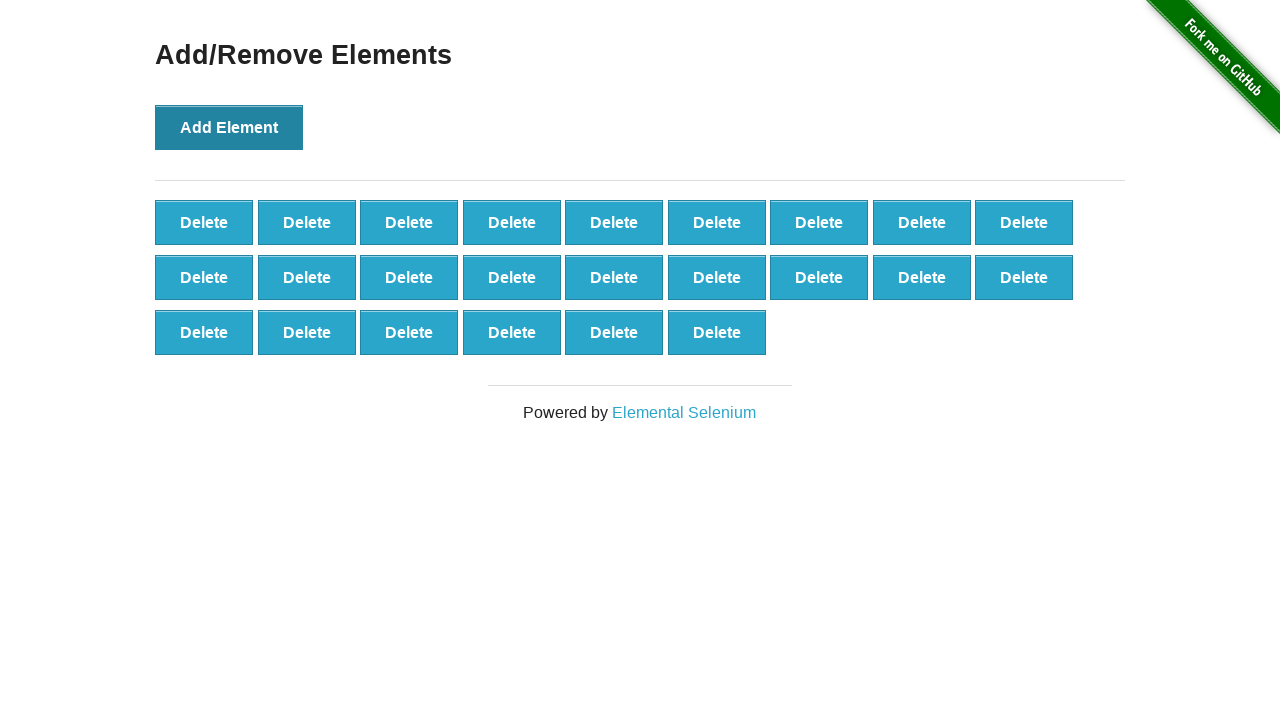

Clicked Add Element button (iteration 25 of 100) at (229, 127) on xpath=//*[@onclick='addElement()']
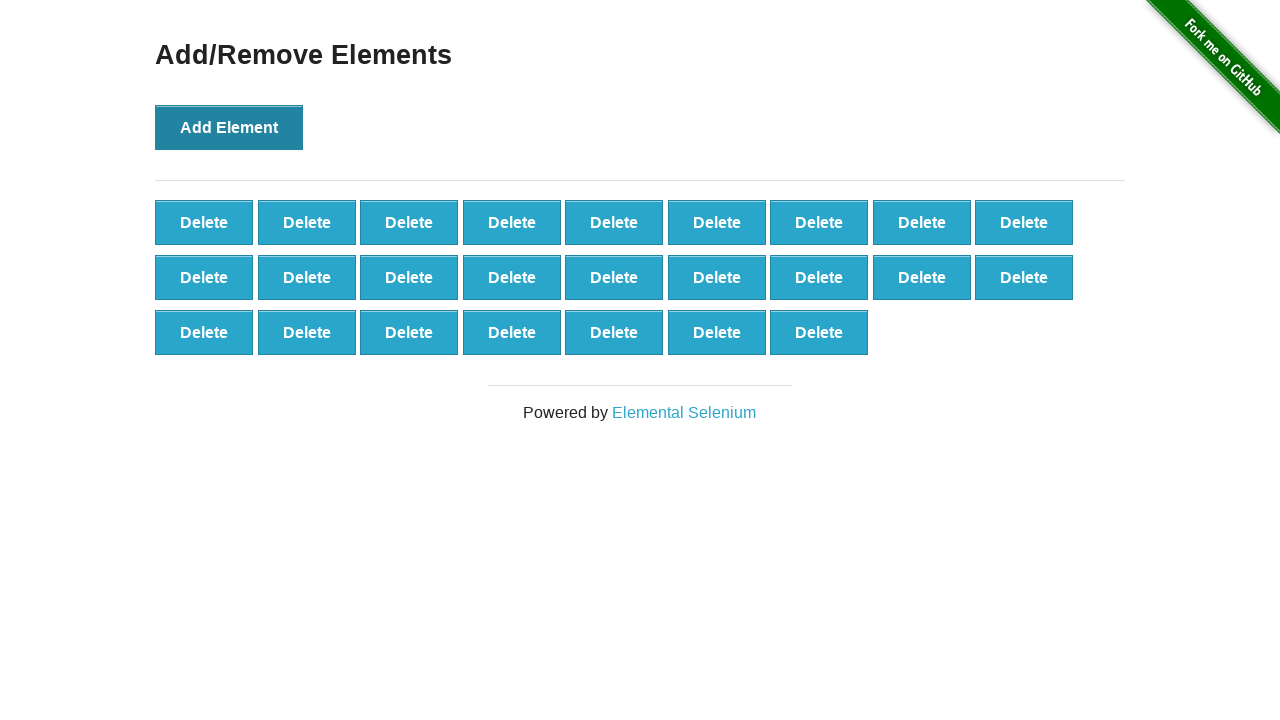

Clicked Add Element button (iteration 26 of 100) at (229, 127) on xpath=//*[@onclick='addElement()']
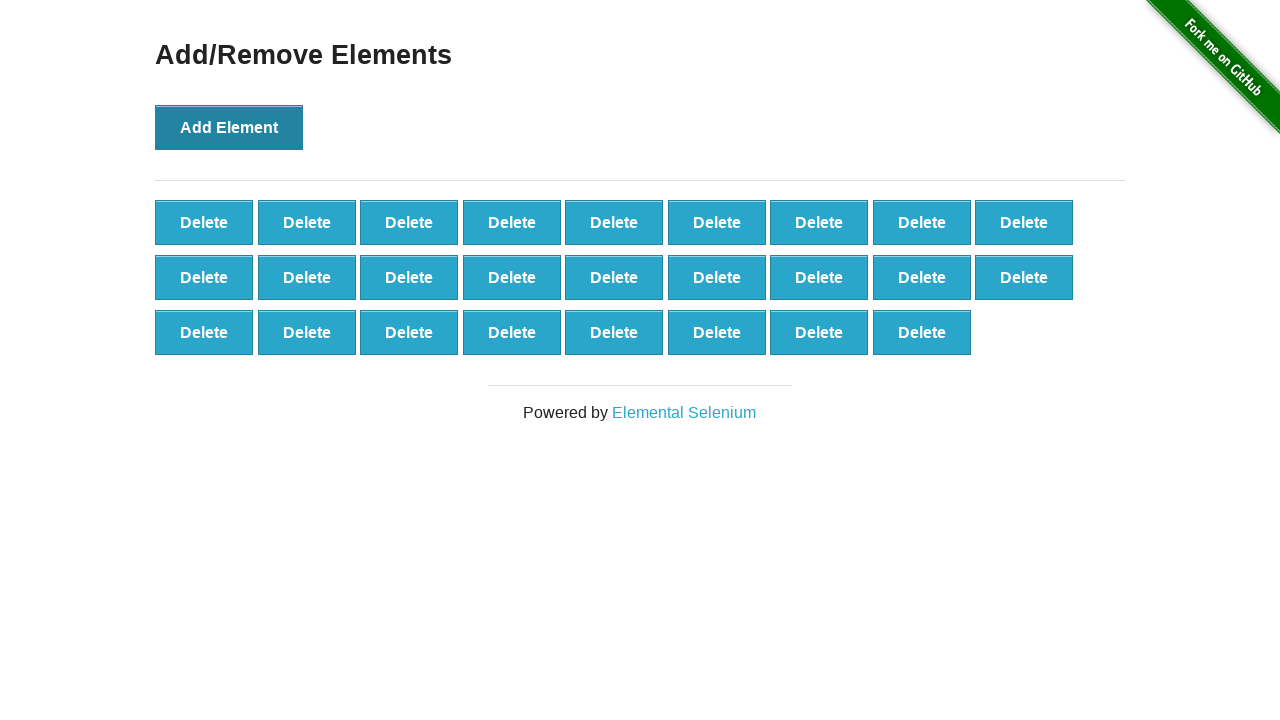

Clicked Add Element button (iteration 27 of 100) at (229, 127) on xpath=//*[@onclick='addElement()']
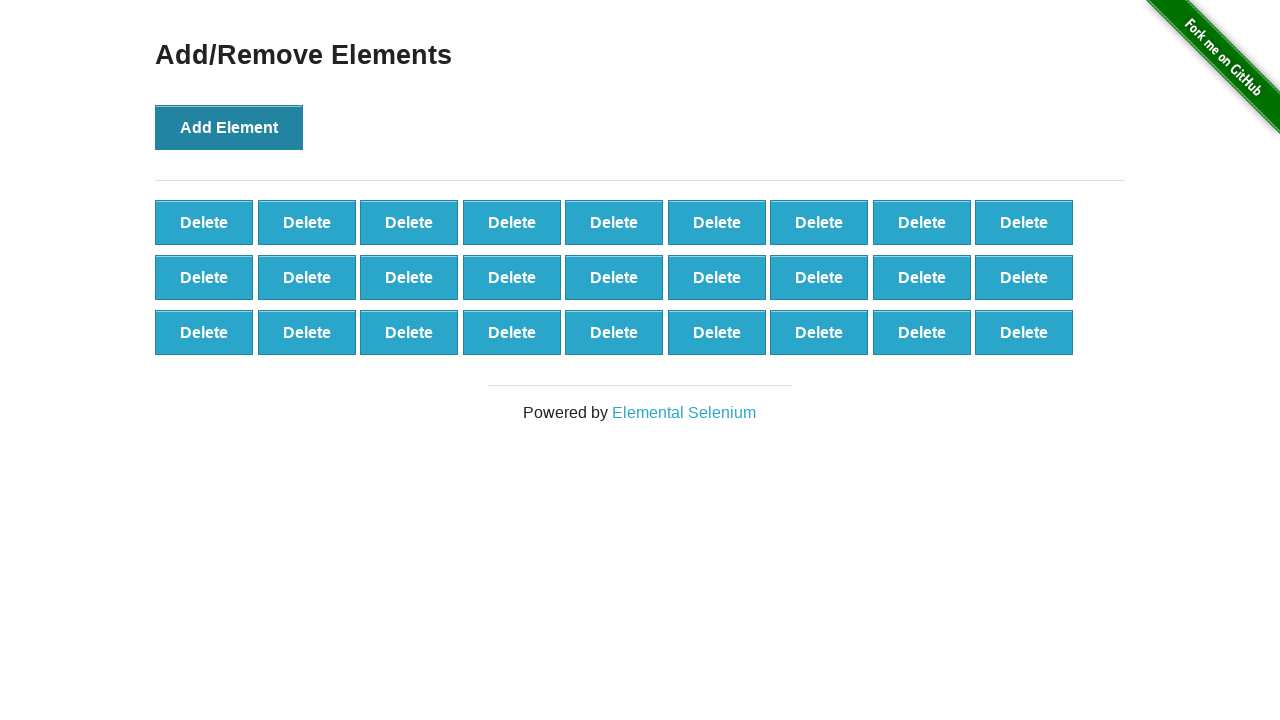

Clicked Add Element button (iteration 28 of 100) at (229, 127) on xpath=//*[@onclick='addElement()']
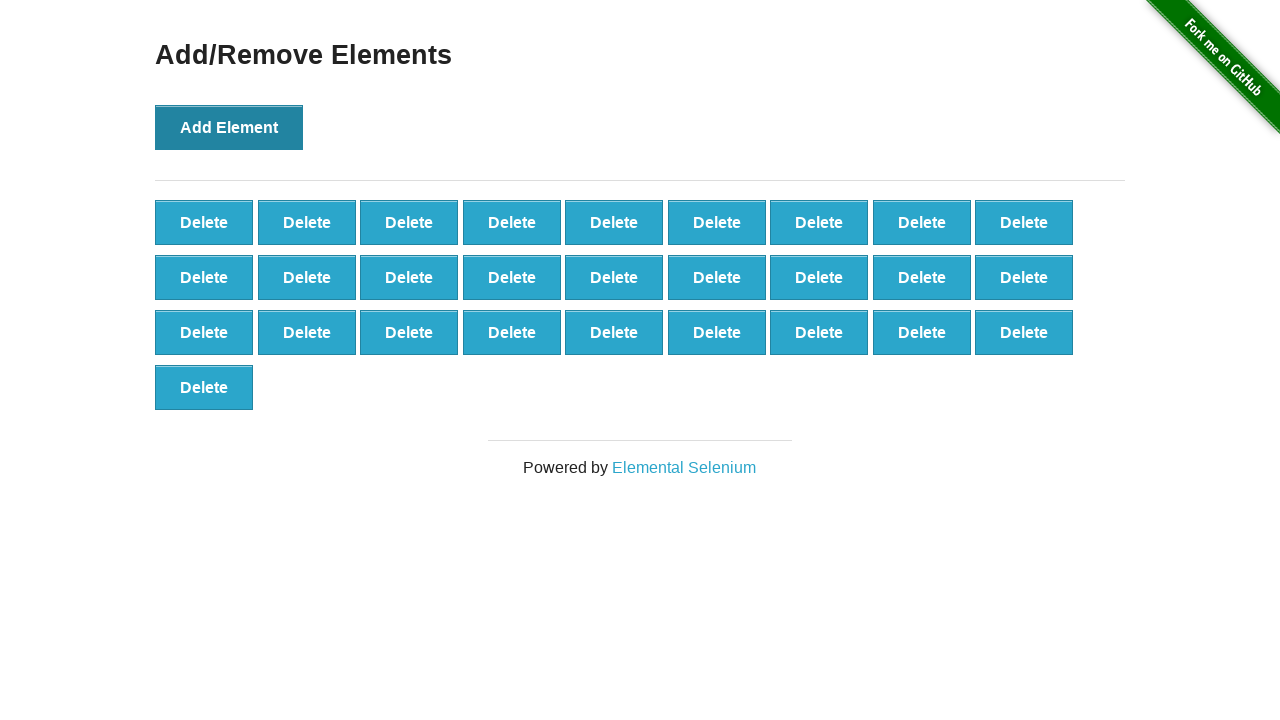

Clicked Add Element button (iteration 29 of 100) at (229, 127) on xpath=//*[@onclick='addElement()']
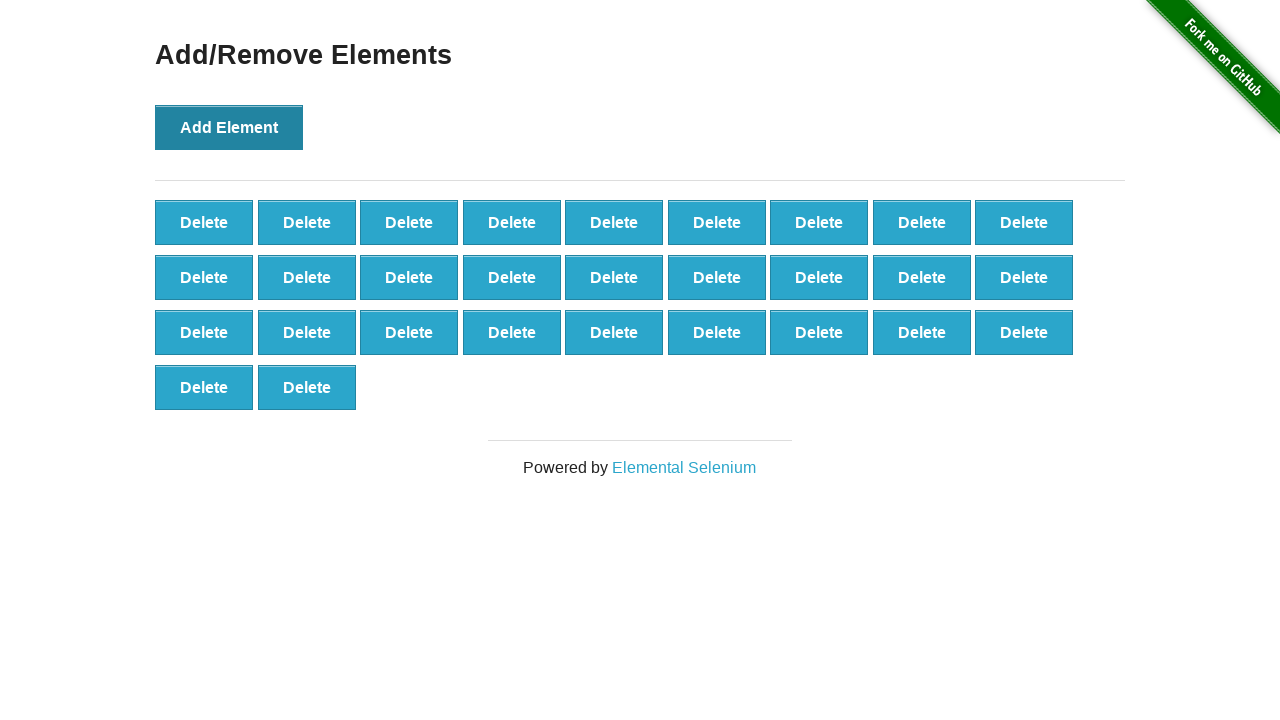

Clicked Add Element button (iteration 30 of 100) at (229, 127) on xpath=//*[@onclick='addElement()']
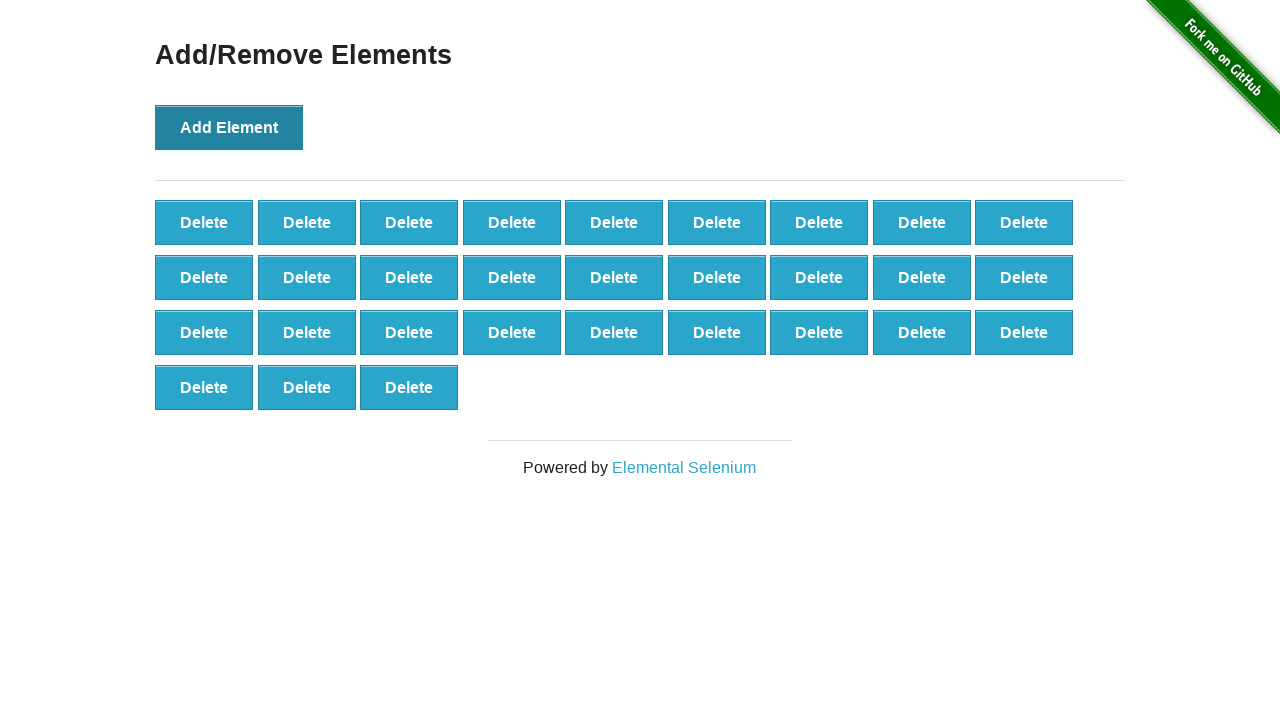

Clicked Add Element button (iteration 31 of 100) at (229, 127) on xpath=//*[@onclick='addElement()']
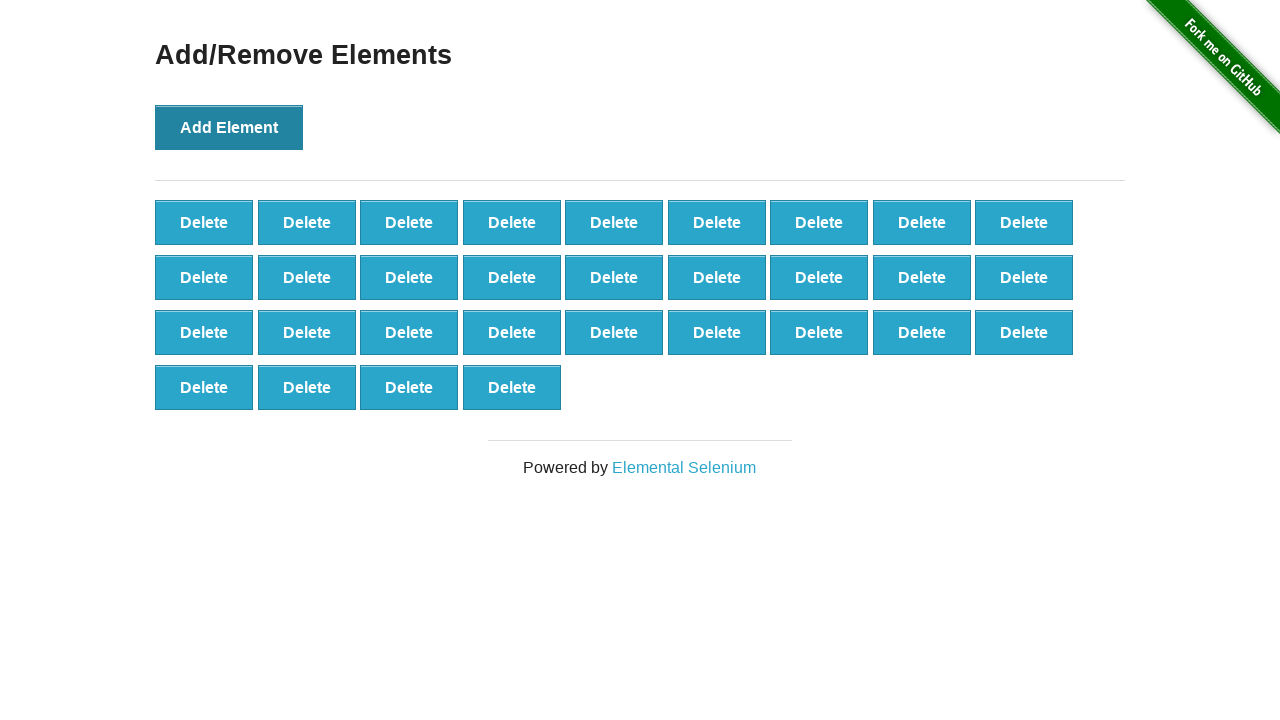

Clicked Add Element button (iteration 32 of 100) at (229, 127) on xpath=//*[@onclick='addElement()']
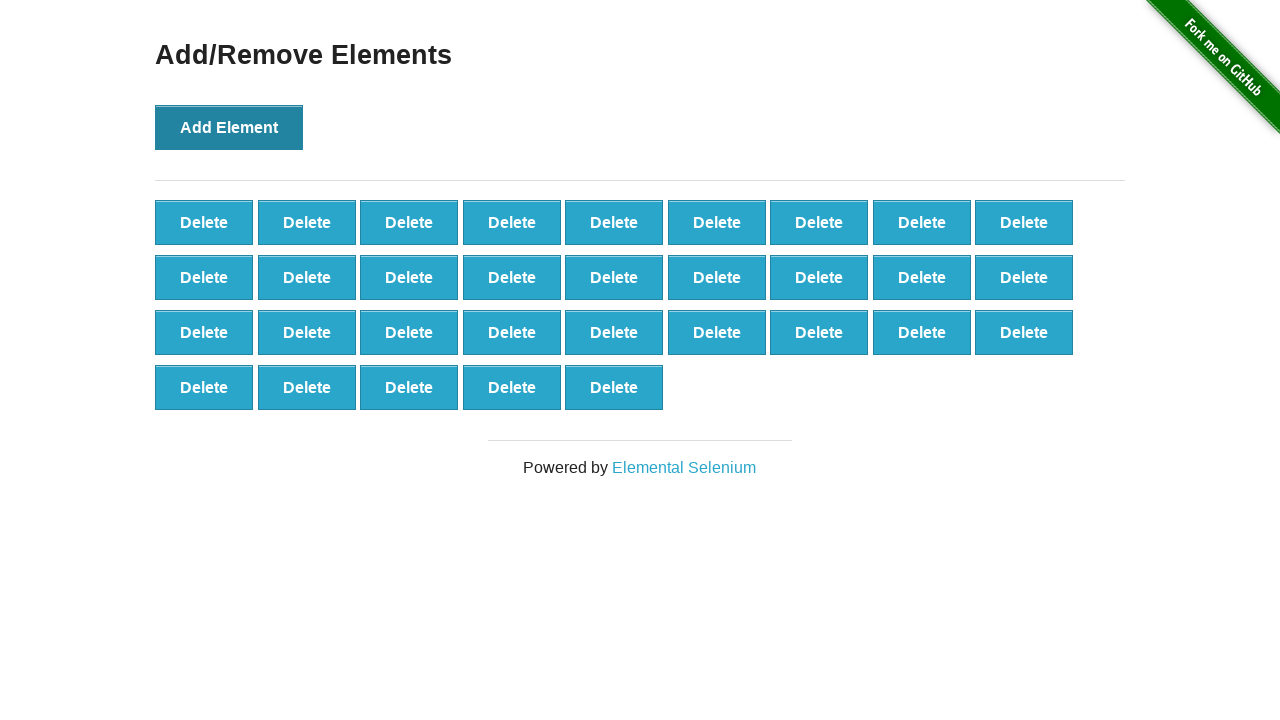

Clicked Add Element button (iteration 33 of 100) at (229, 127) on xpath=//*[@onclick='addElement()']
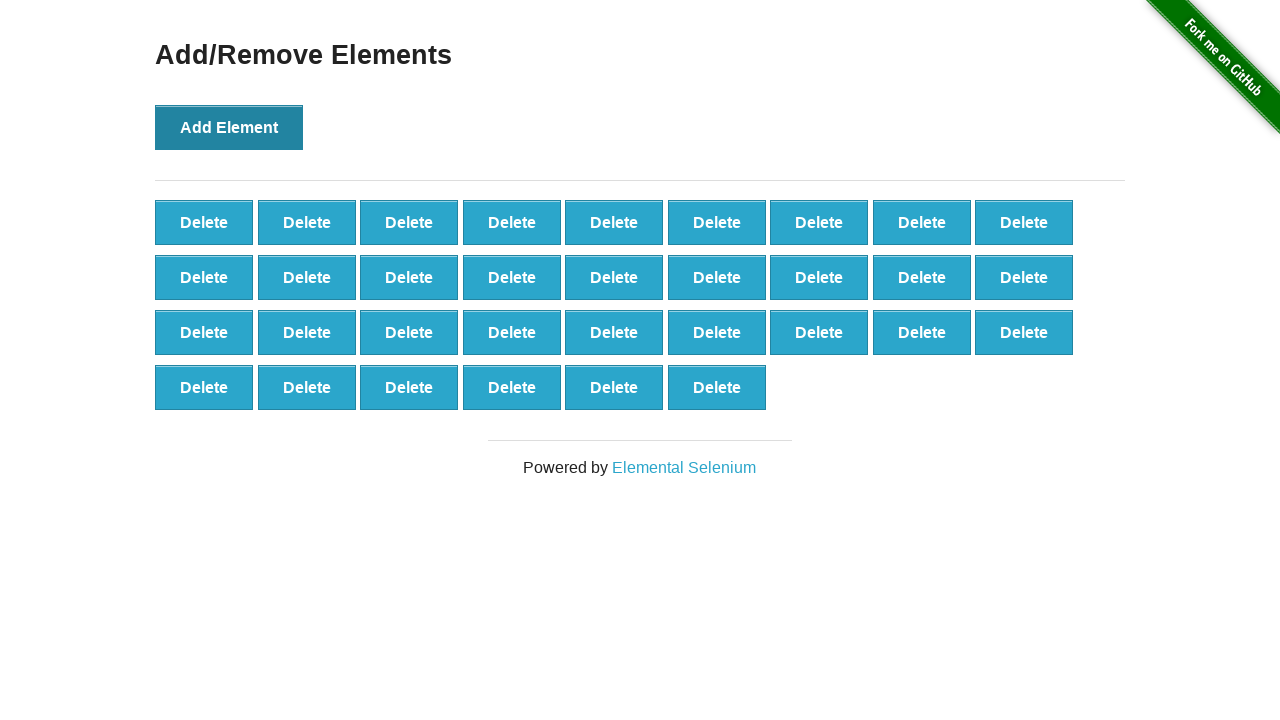

Clicked Add Element button (iteration 34 of 100) at (229, 127) on xpath=//*[@onclick='addElement()']
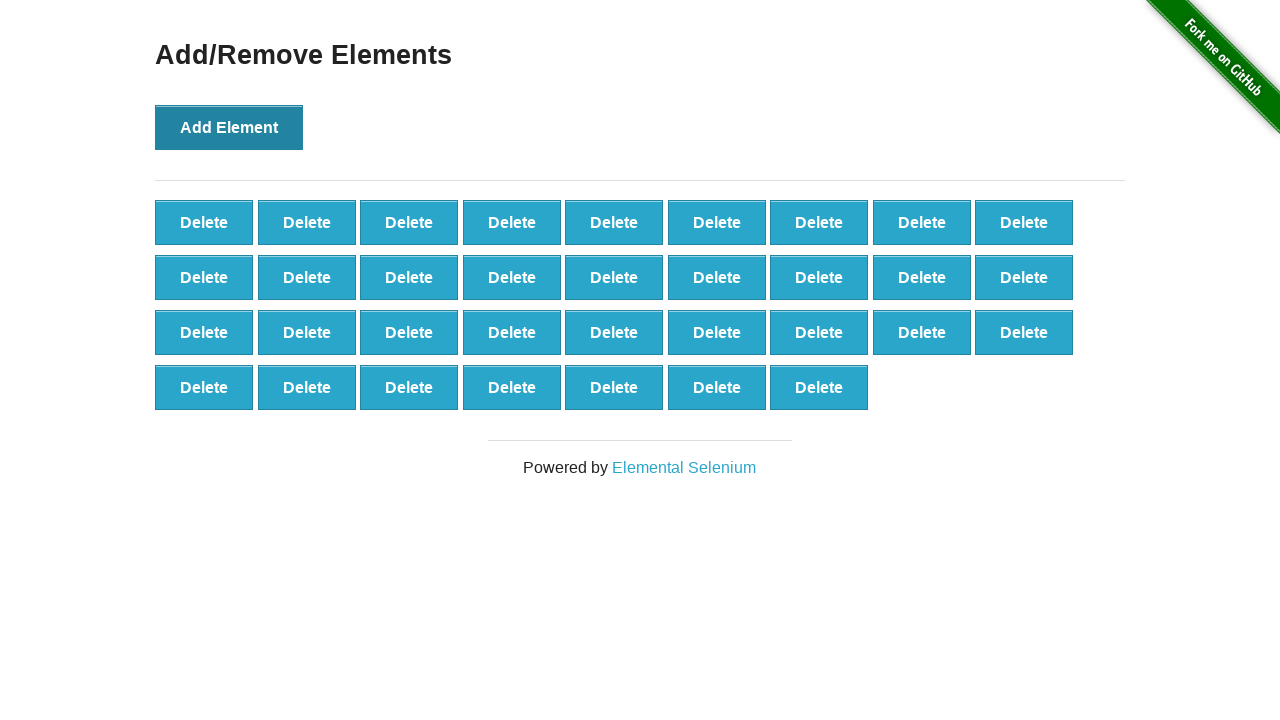

Clicked Add Element button (iteration 35 of 100) at (229, 127) on xpath=//*[@onclick='addElement()']
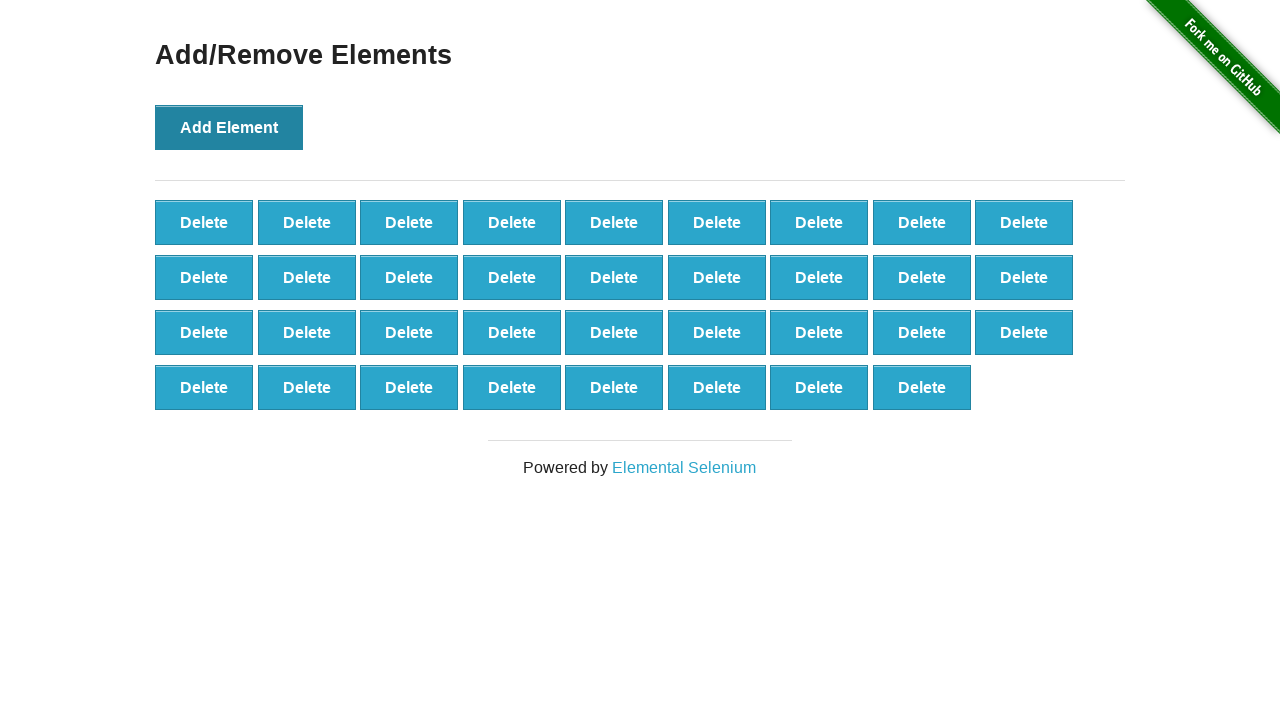

Clicked Add Element button (iteration 36 of 100) at (229, 127) on xpath=//*[@onclick='addElement()']
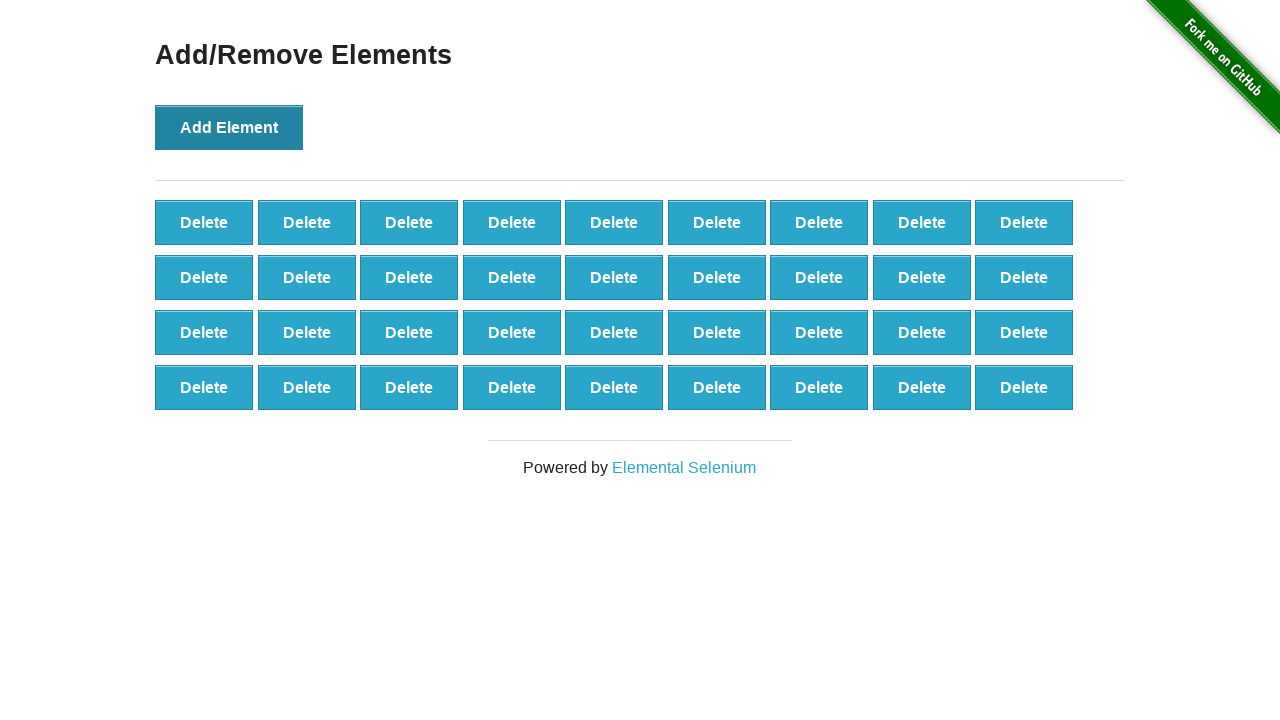

Clicked Add Element button (iteration 37 of 100) at (229, 127) on xpath=//*[@onclick='addElement()']
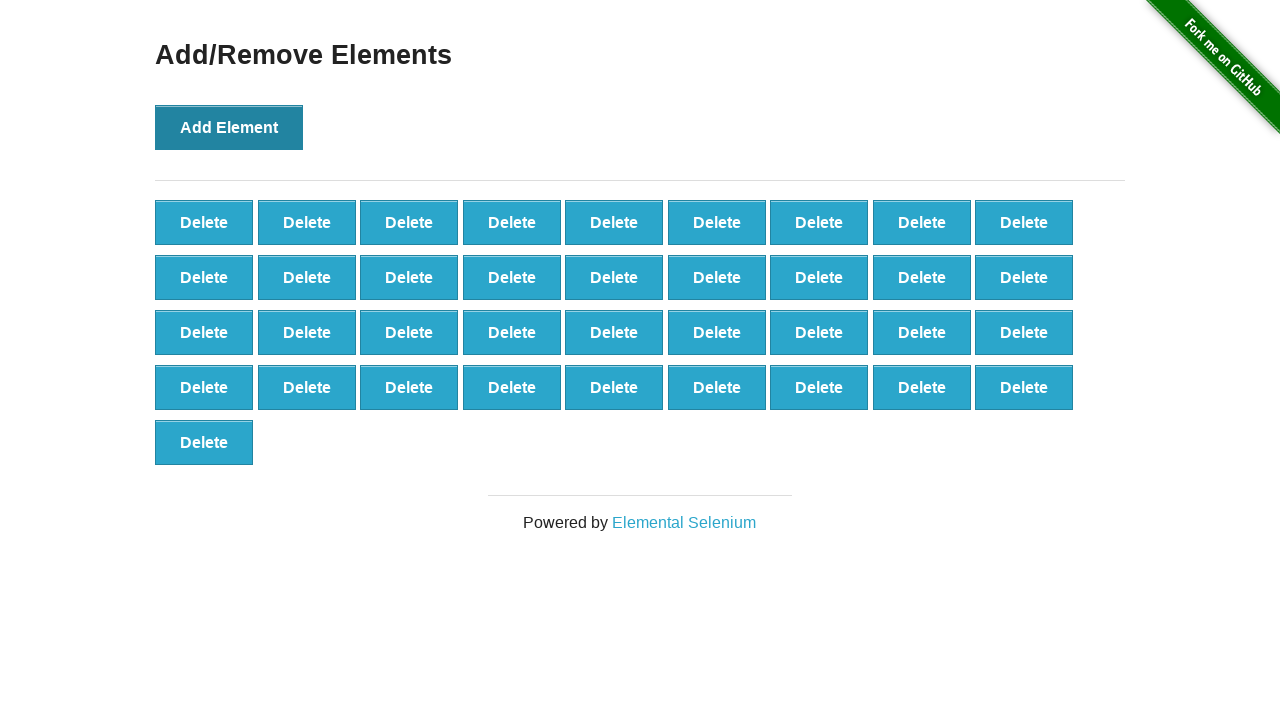

Clicked Add Element button (iteration 38 of 100) at (229, 127) on xpath=//*[@onclick='addElement()']
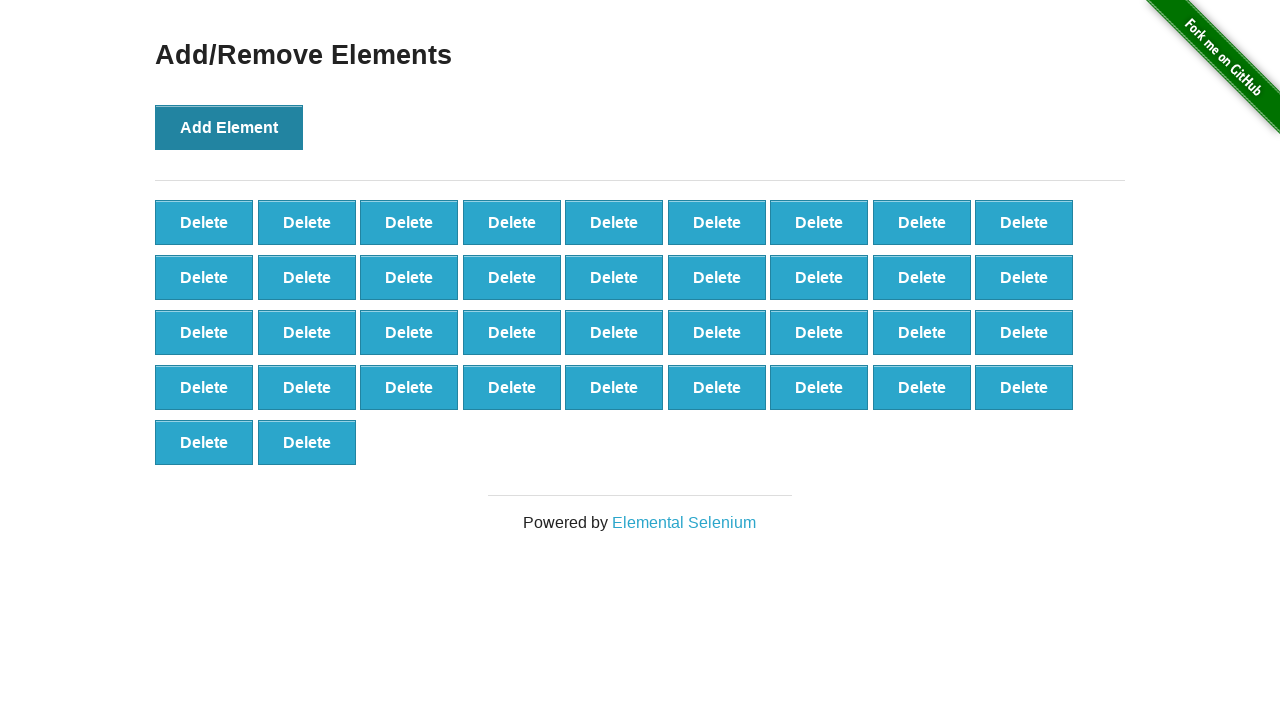

Clicked Add Element button (iteration 39 of 100) at (229, 127) on xpath=//*[@onclick='addElement()']
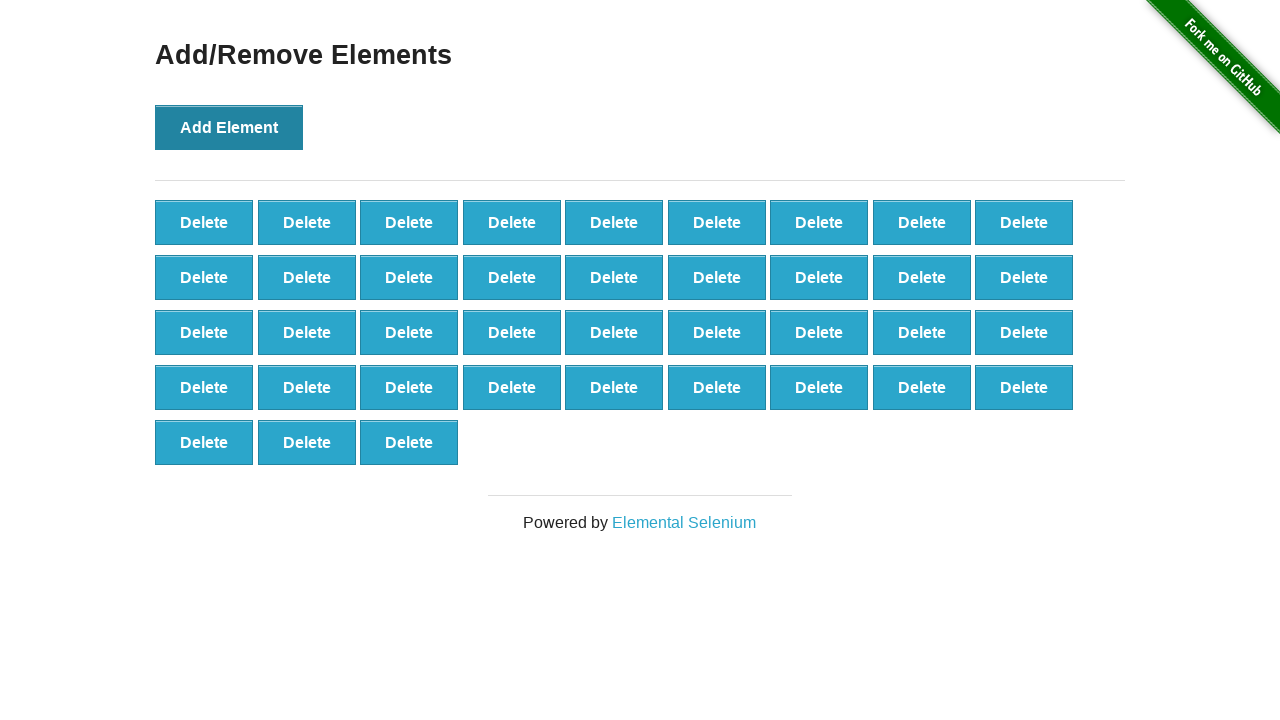

Clicked Add Element button (iteration 40 of 100) at (229, 127) on xpath=//*[@onclick='addElement()']
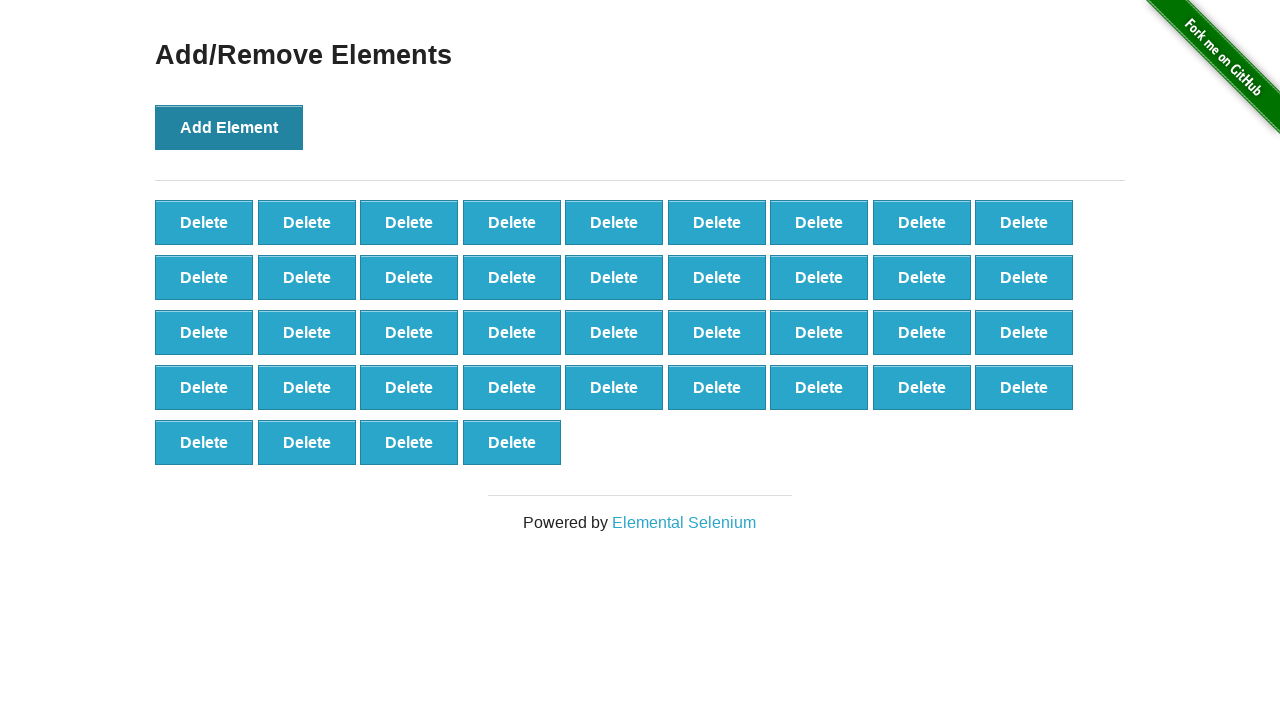

Clicked Add Element button (iteration 41 of 100) at (229, 127) on xpath=//*[@onclick='addElement()']
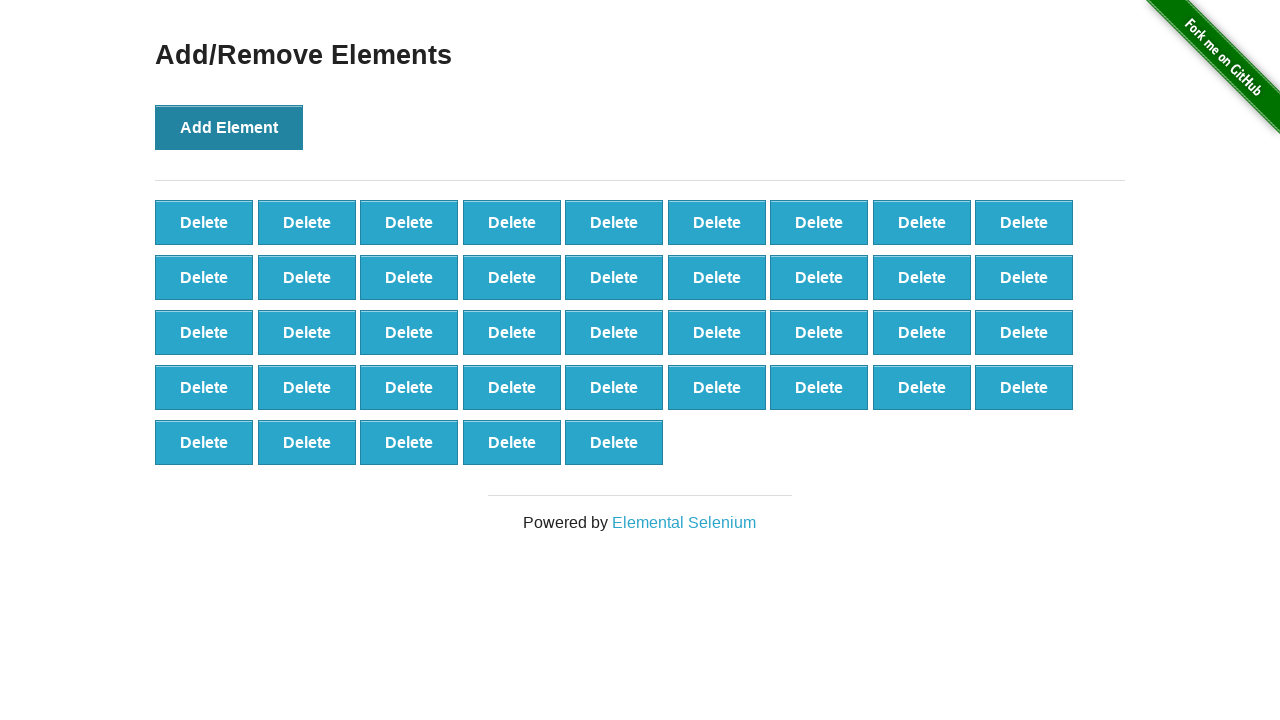

Clicked Add Element button (iteration 42 of 100) at (229, 127) on xpath=//*[@onclick='addElement()']
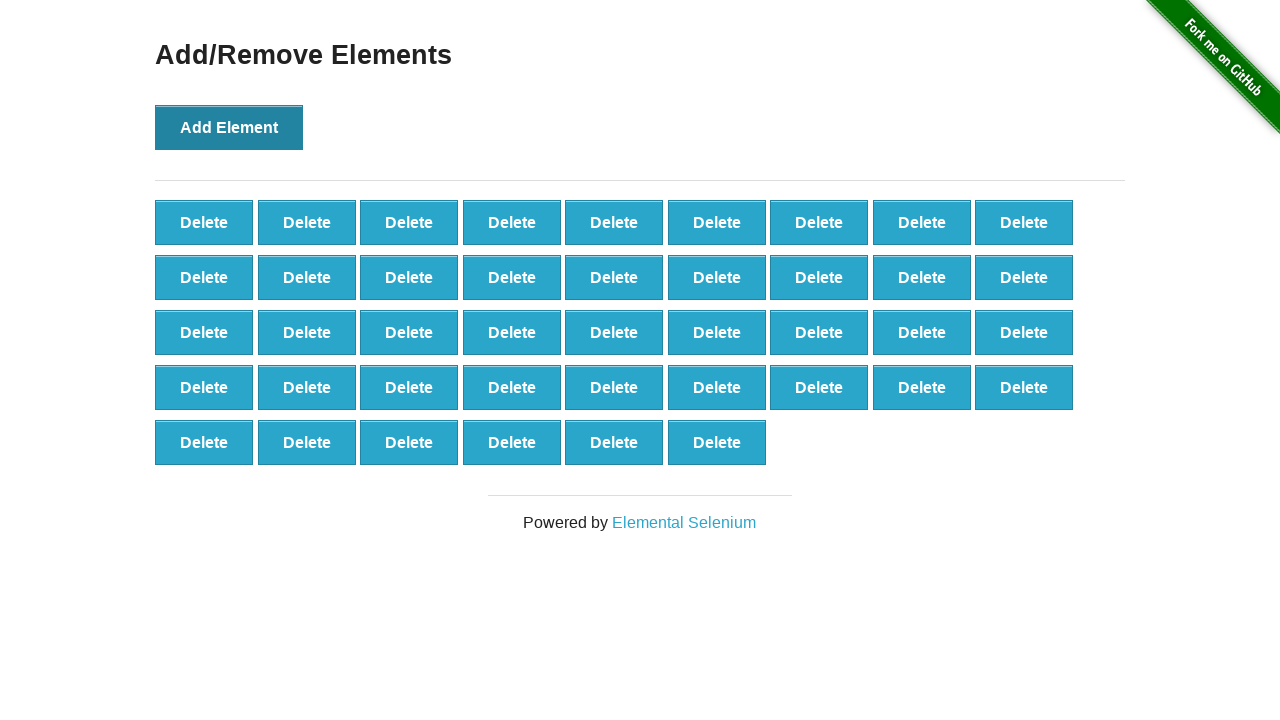

Clicked Add Element button (iteration 43 of 100) at (229, 127) on xpath=//*[@onclick='addElement()']
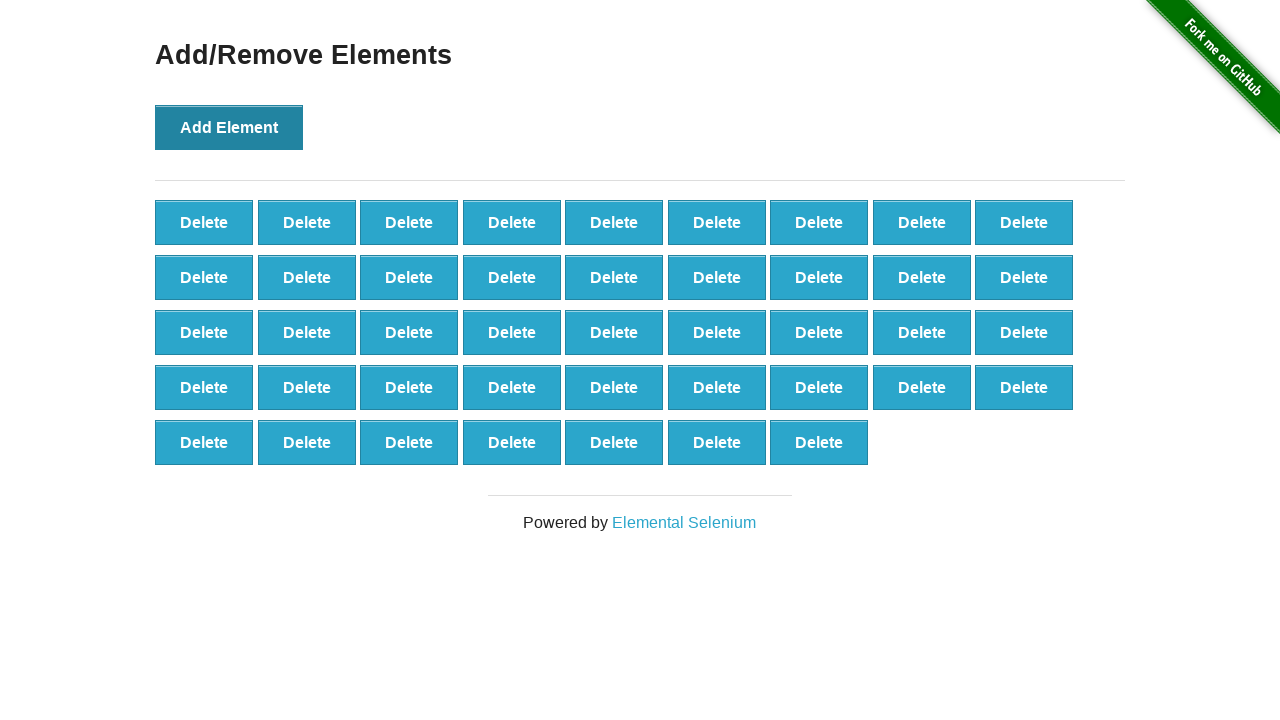

Clicked Add Element button (iteration 44 of 100) at (229, 127) on xpath=//*[@onclick='addElement()']
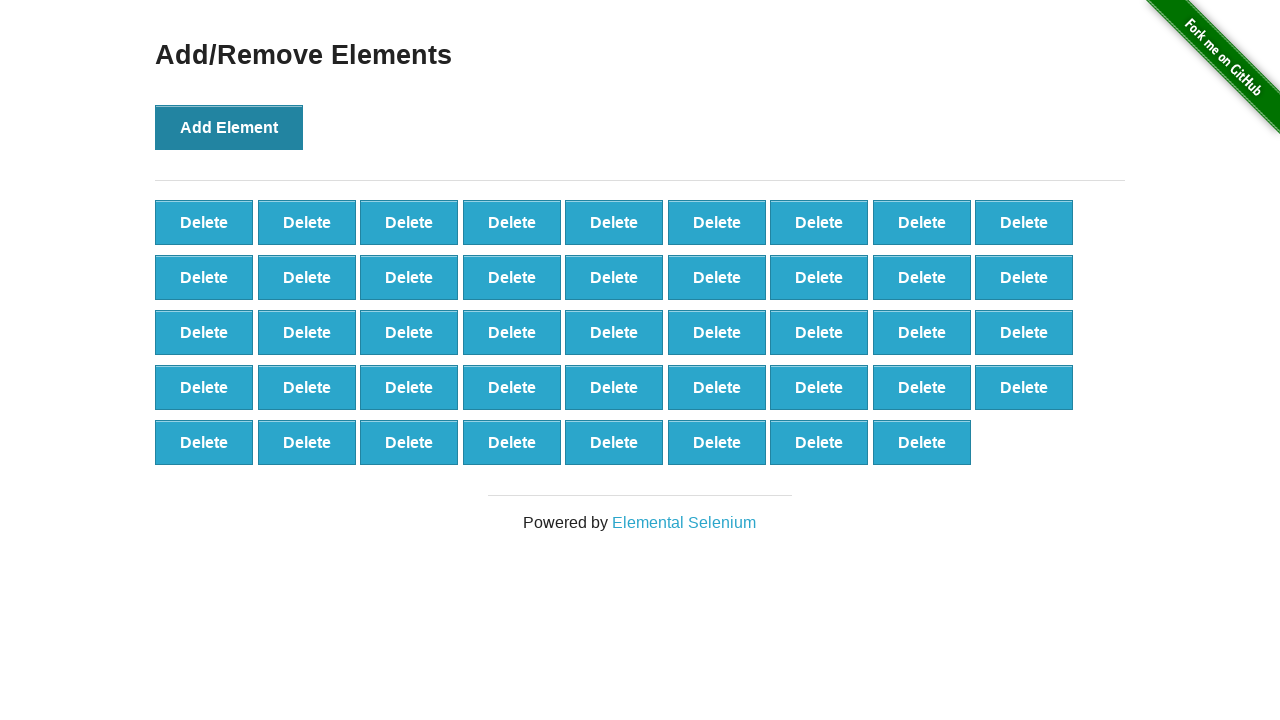

Clicked Add Element button (iteration 45 of 100) at (229, 127) on xpath=//*[@onclick='addElement()']
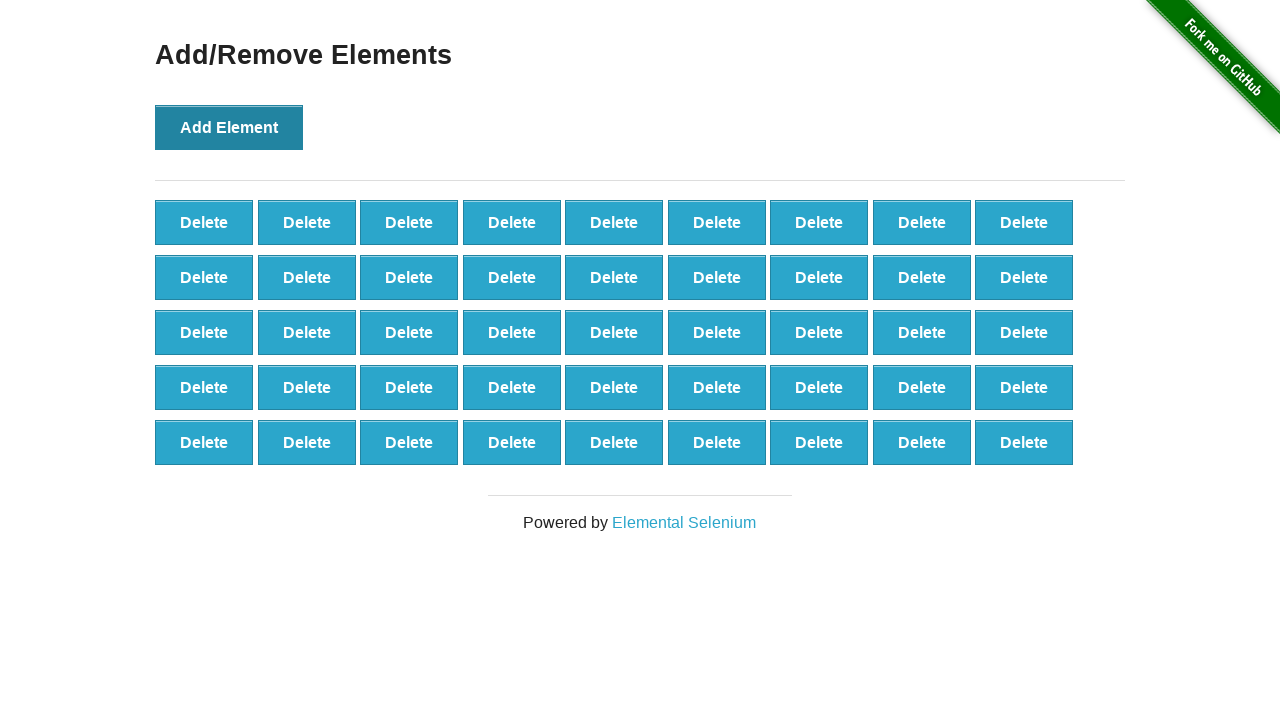

Clicked Add Element button (iteration 46 of 100) at (229, 127) on xpath=//*[@onclick='addElement()']
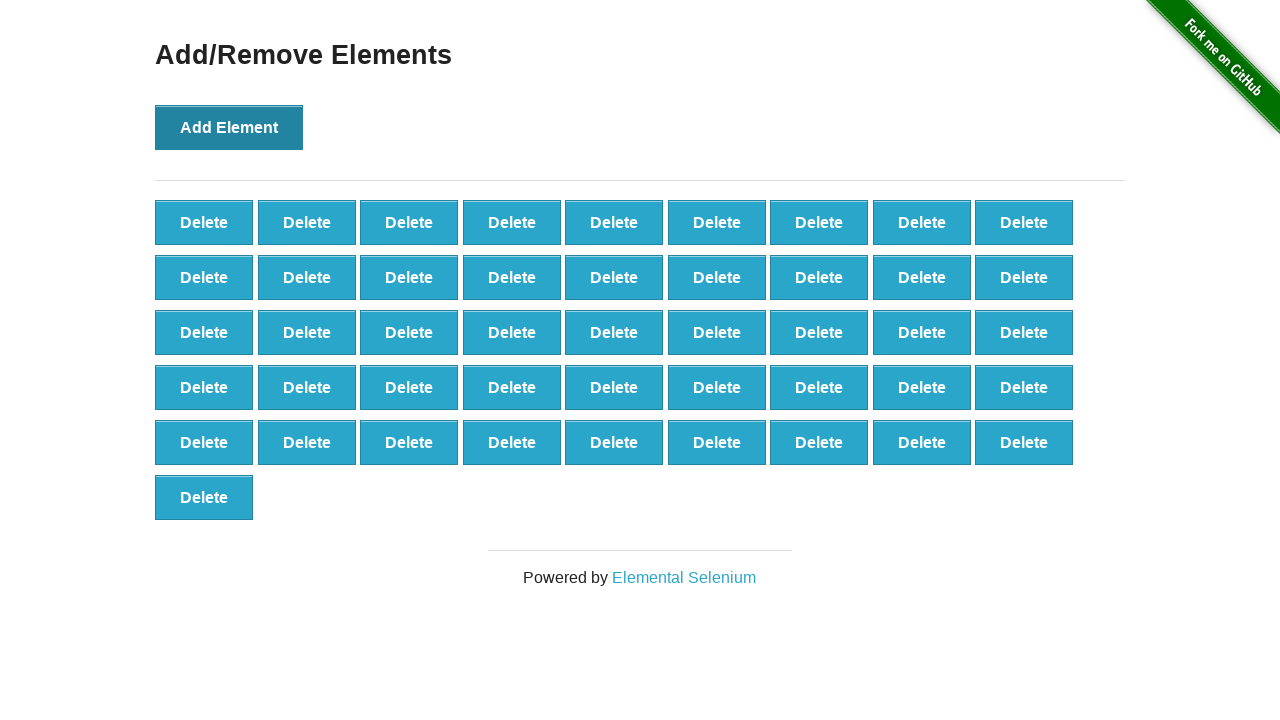

Clicked Add Element button (iteration 47 of 100) at (229, 127) on xpath=//*[@onclick='addElement()']
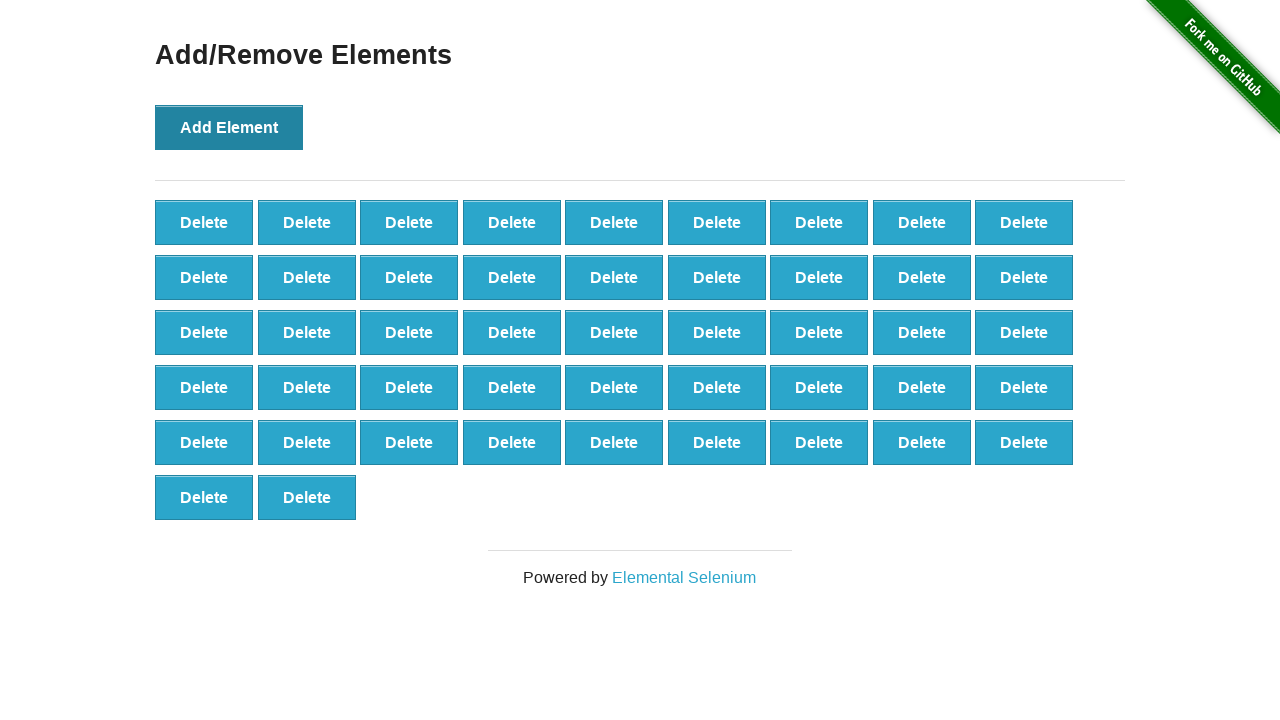

Clicked Add Element button (iteration 48 of 100) at (229, 127) on xpath=//*[@onclick='addElement()']
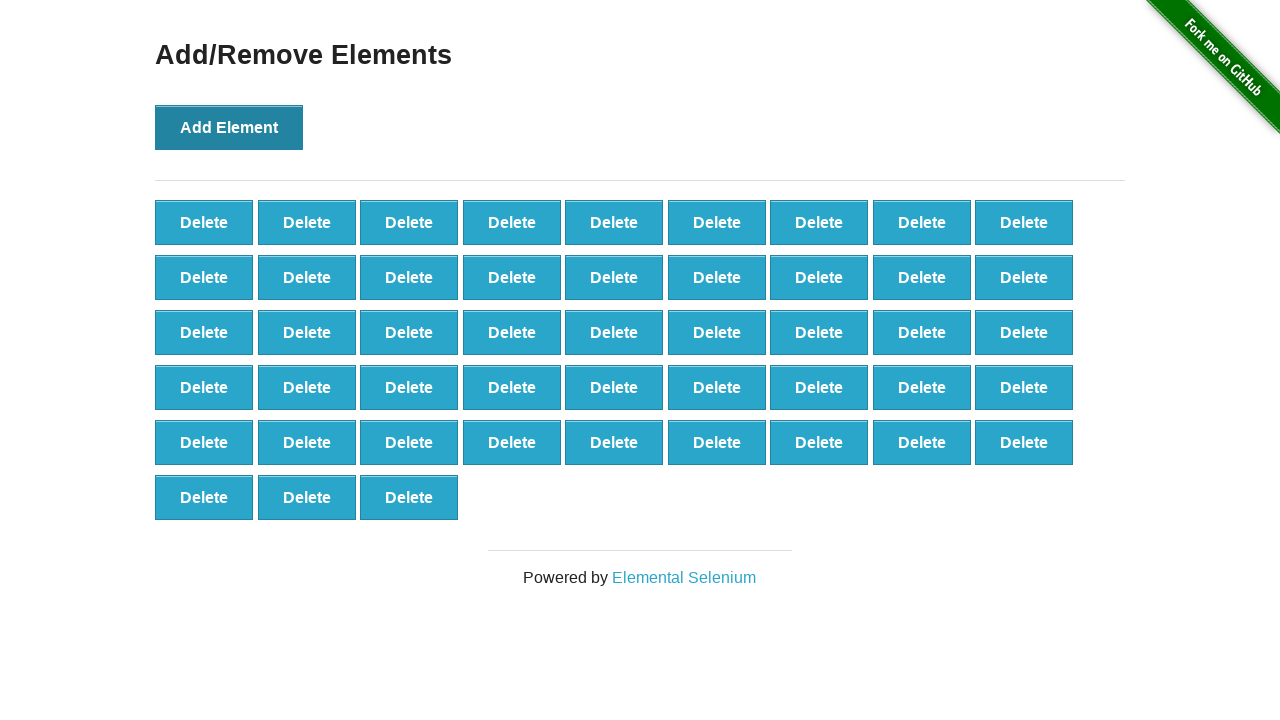

Clicked Add Element button (iteration 49 of 100) at (229, 127) on xpath=//*[@onclick='addElement()']
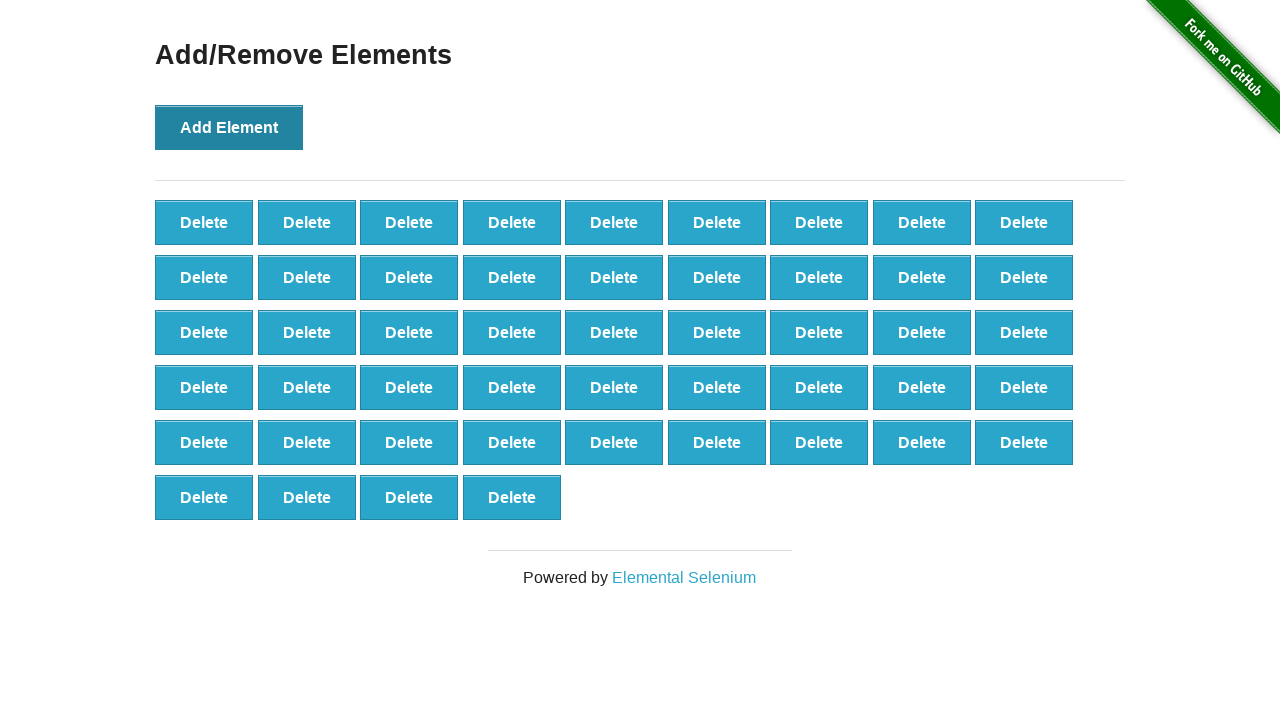

Clicked Add Element button (iteration 50 of 100) at (229, 127) on xpath=//*[@onclick='addElement()']
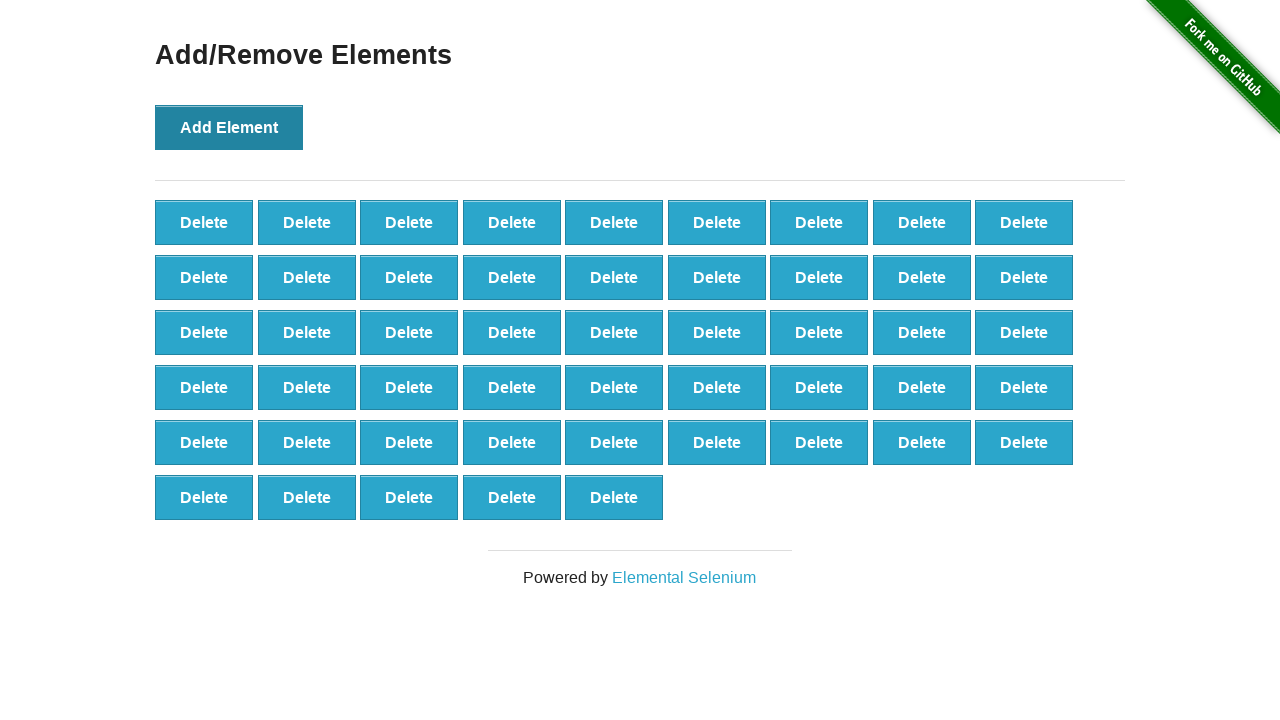

Clicked Add Element button (iteration 51 of 100) at (229, 127) on xpath=//*[@onclick='addElement()']
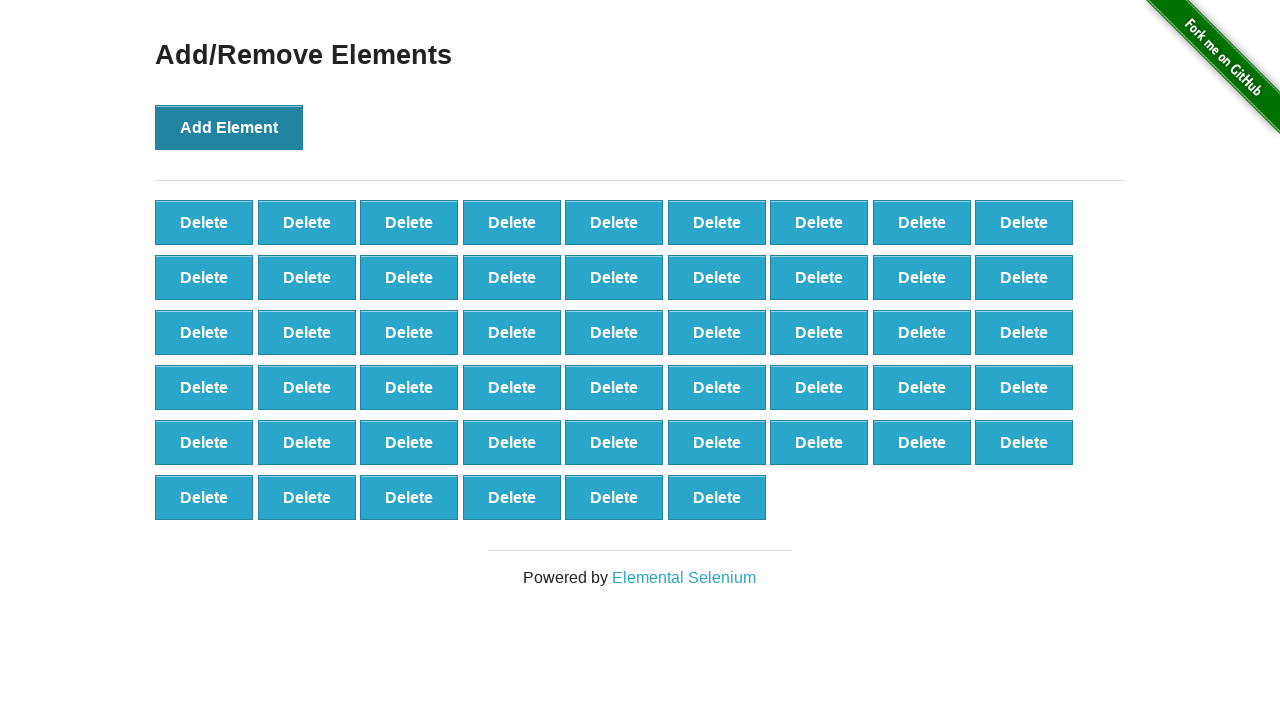

Clicked Add Element button (iteration 52 of 100) at (229, 127) on xpath=//*[@onclick='addElement()']
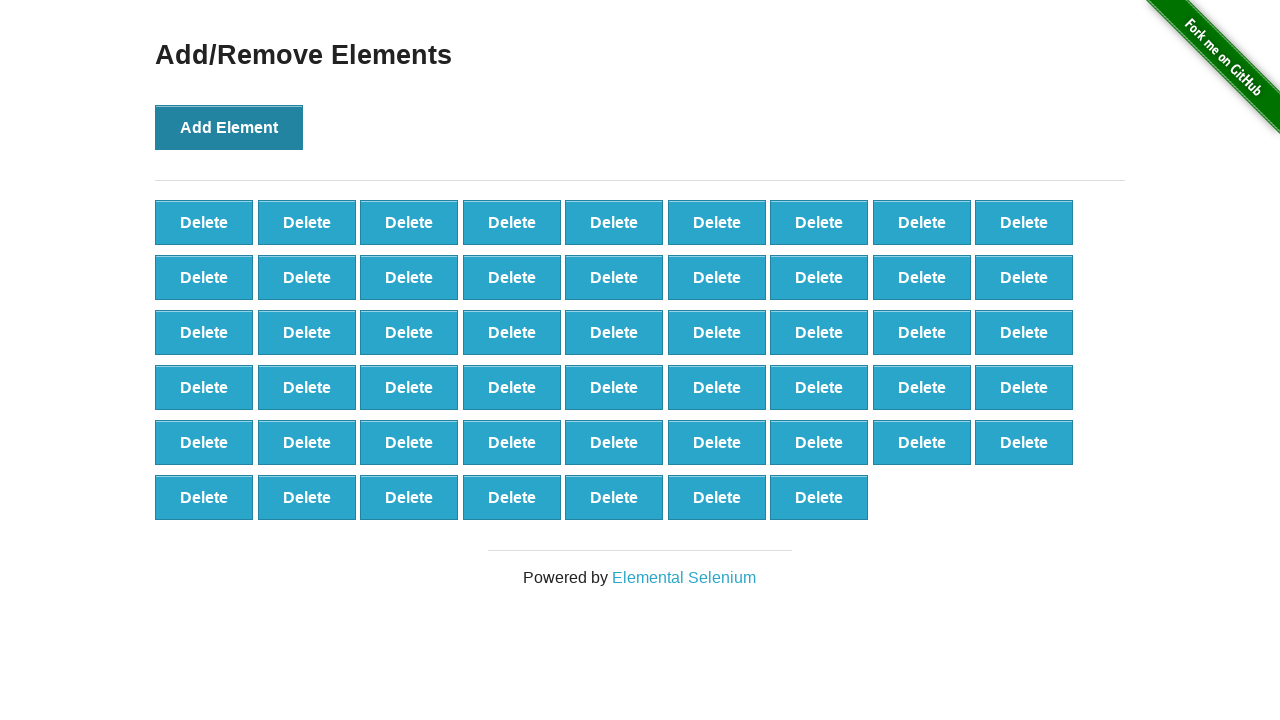

Clicked Add Element button (iteration 53 of 100) at (229, 127) on xpath=//*[@onclick='addElement()']
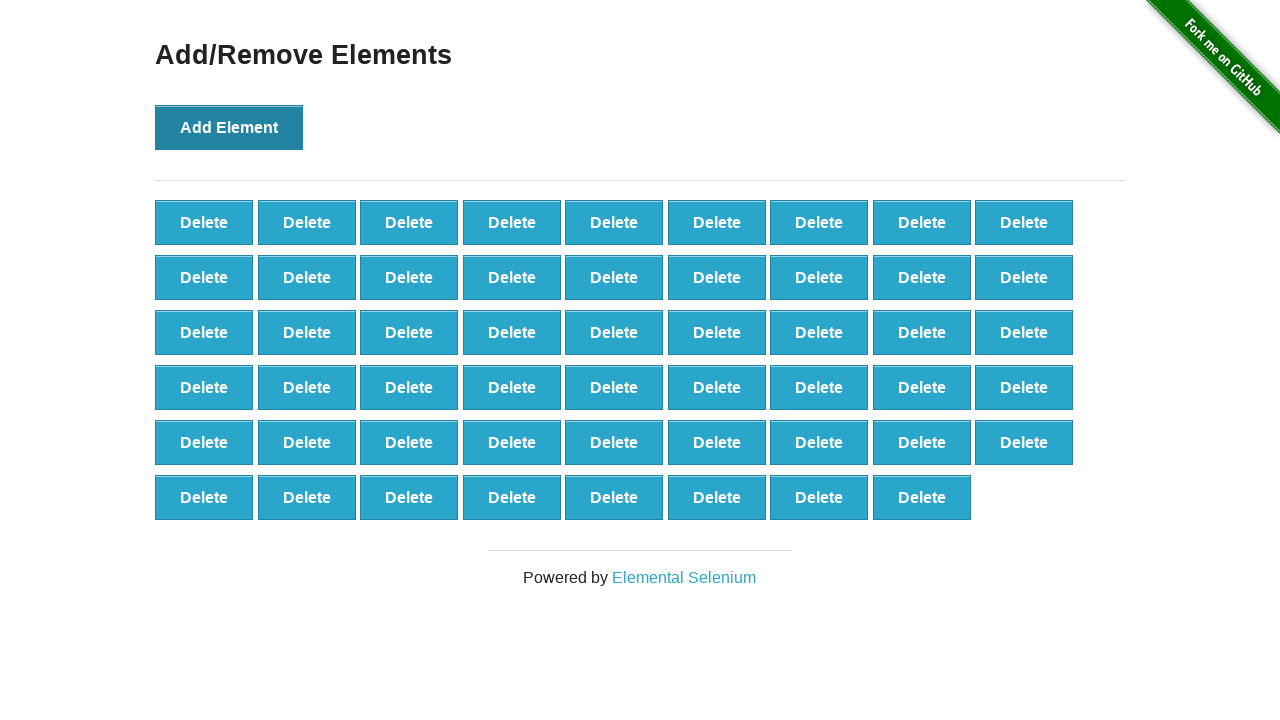

Clicked Add Element button (iteration 54 of 100) at (229, 127) on xpath=//*[@onclick='addElement()']
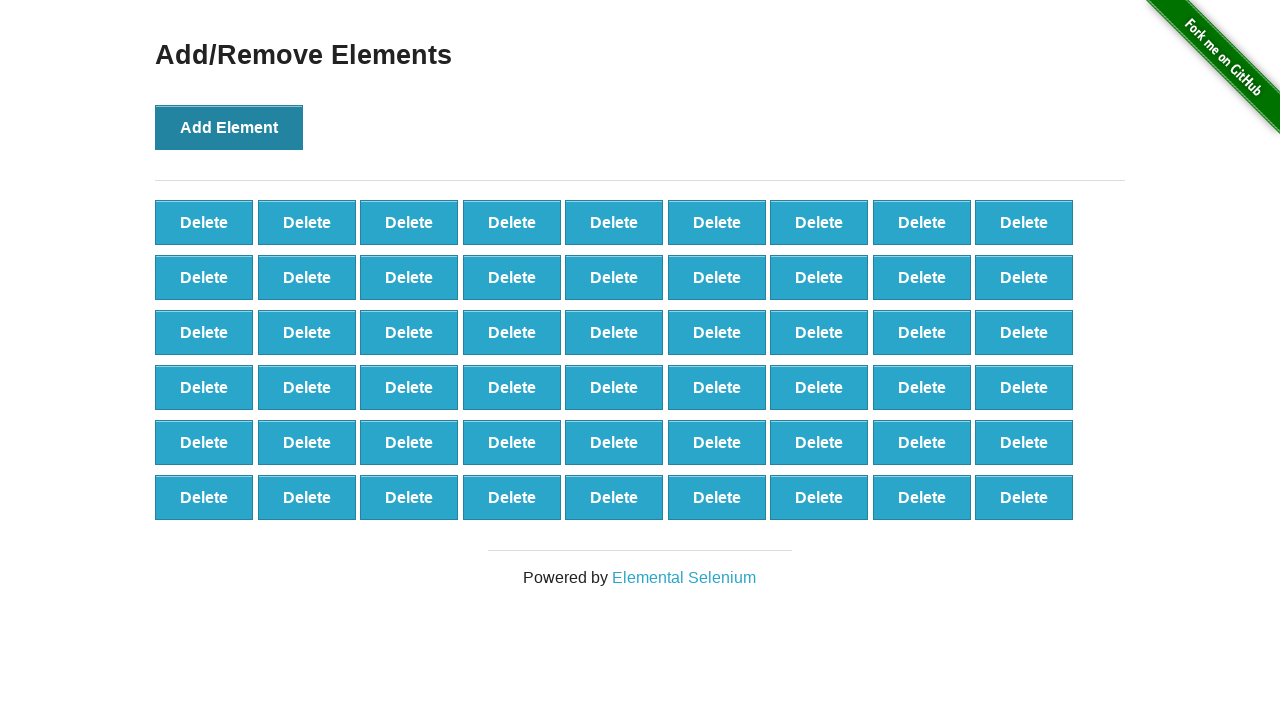

Clicked Add Element button (iteration 55 of 100) at (229, 127) on xpath=//*[@onclick='addElement()']
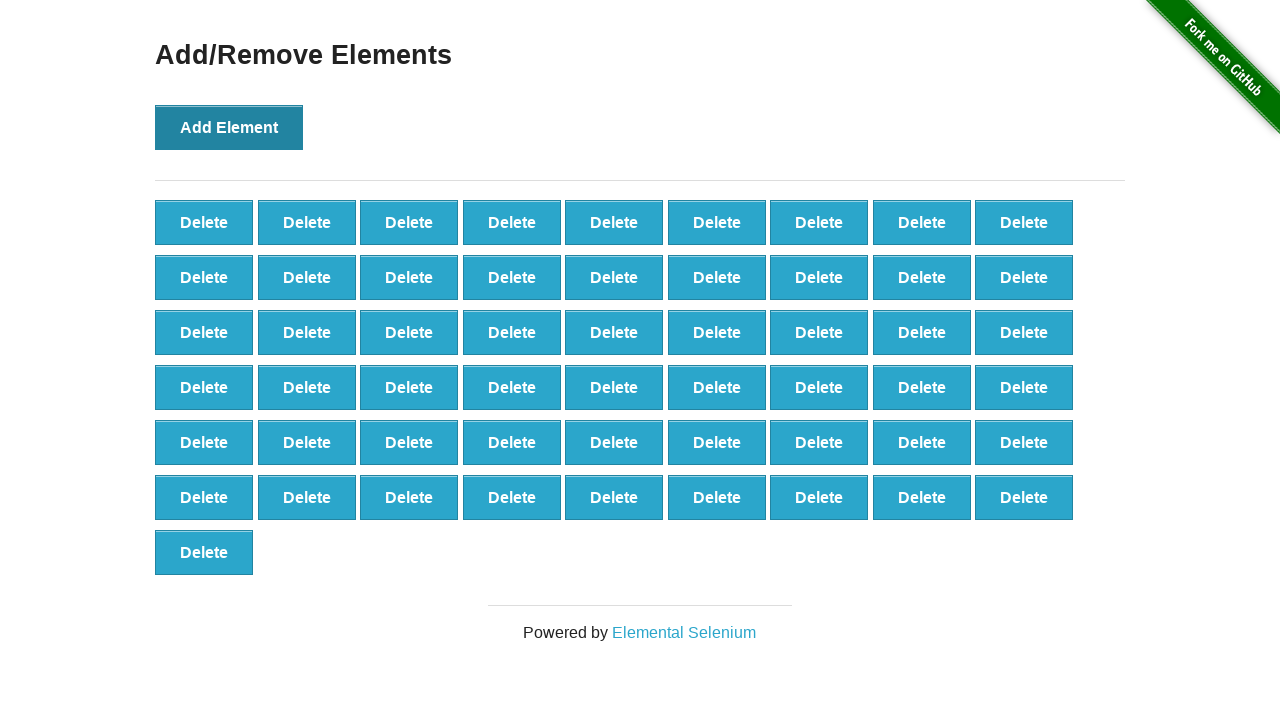

Clicked Add Element button (iteration 56 of 100) at (229, 127) on xpath=//*[@onclick='addElement()']
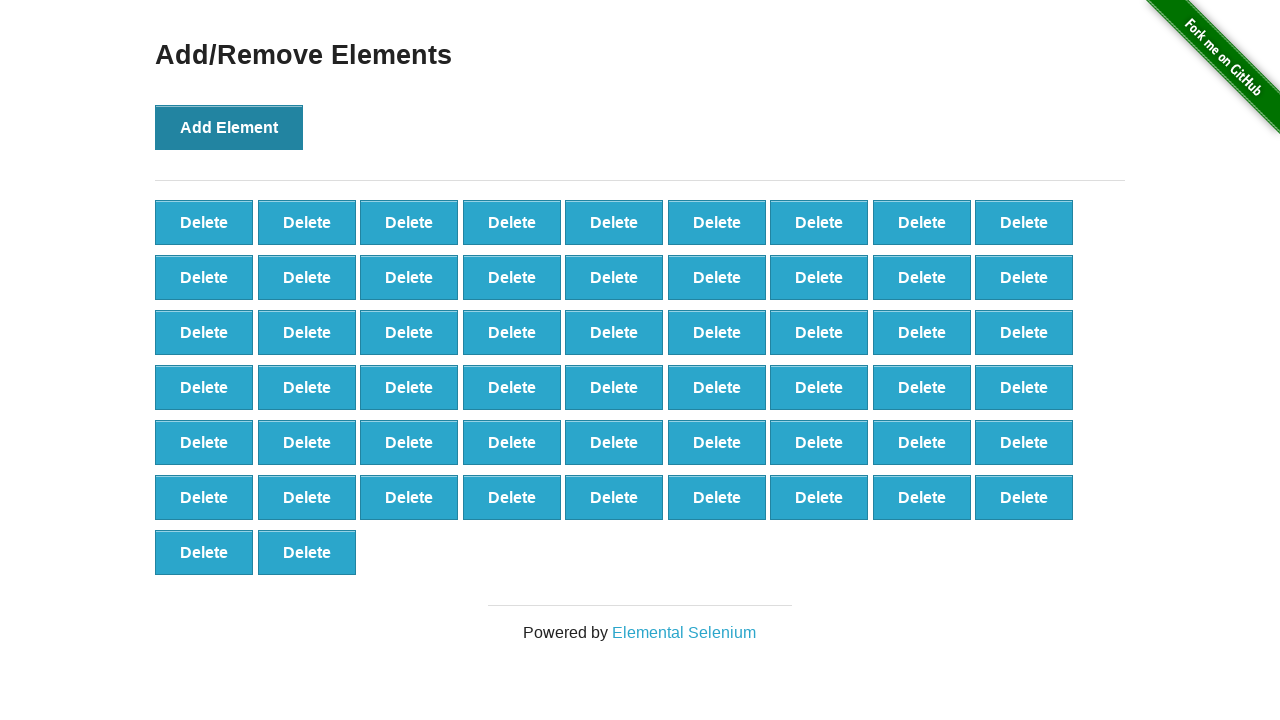

Clicked Add Element button (iteration 57 of 100) at (229, 127) on xpath=//*[@onclick='addElement()']
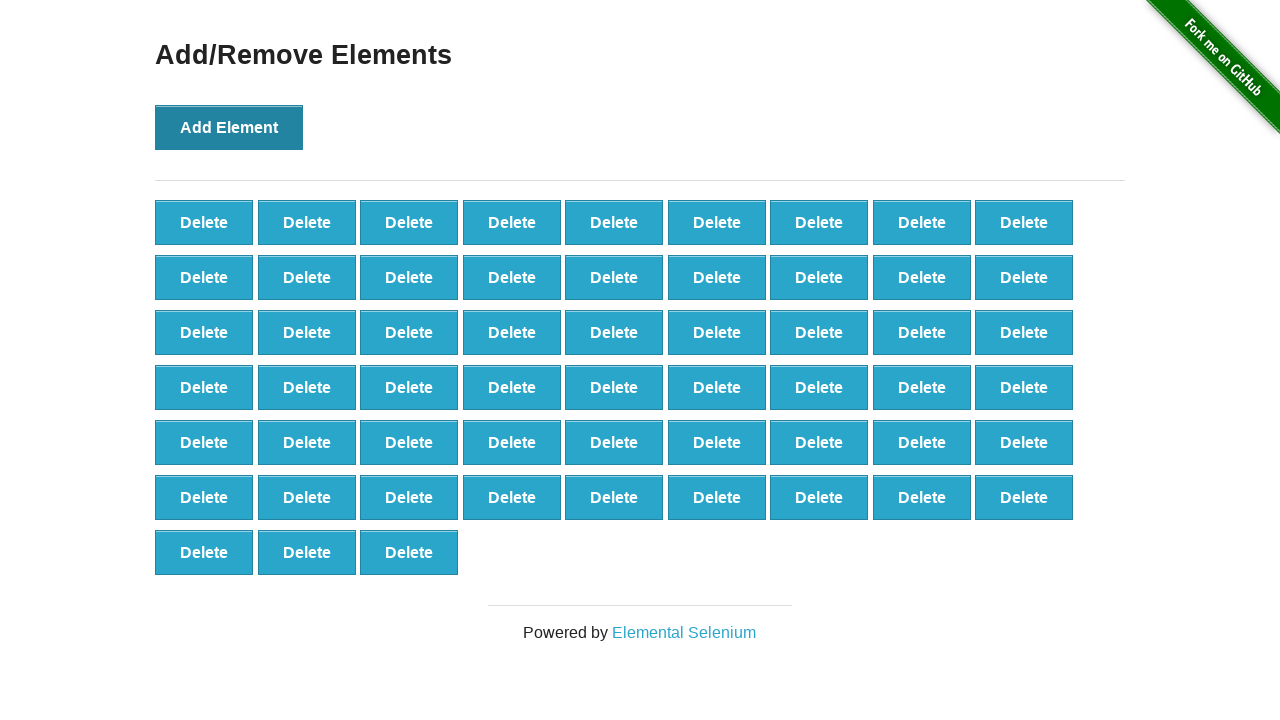

Clicked Add Element button (iteration 58 of 100) at (229, 127) on xpath=//*[@onclick='addElement()']
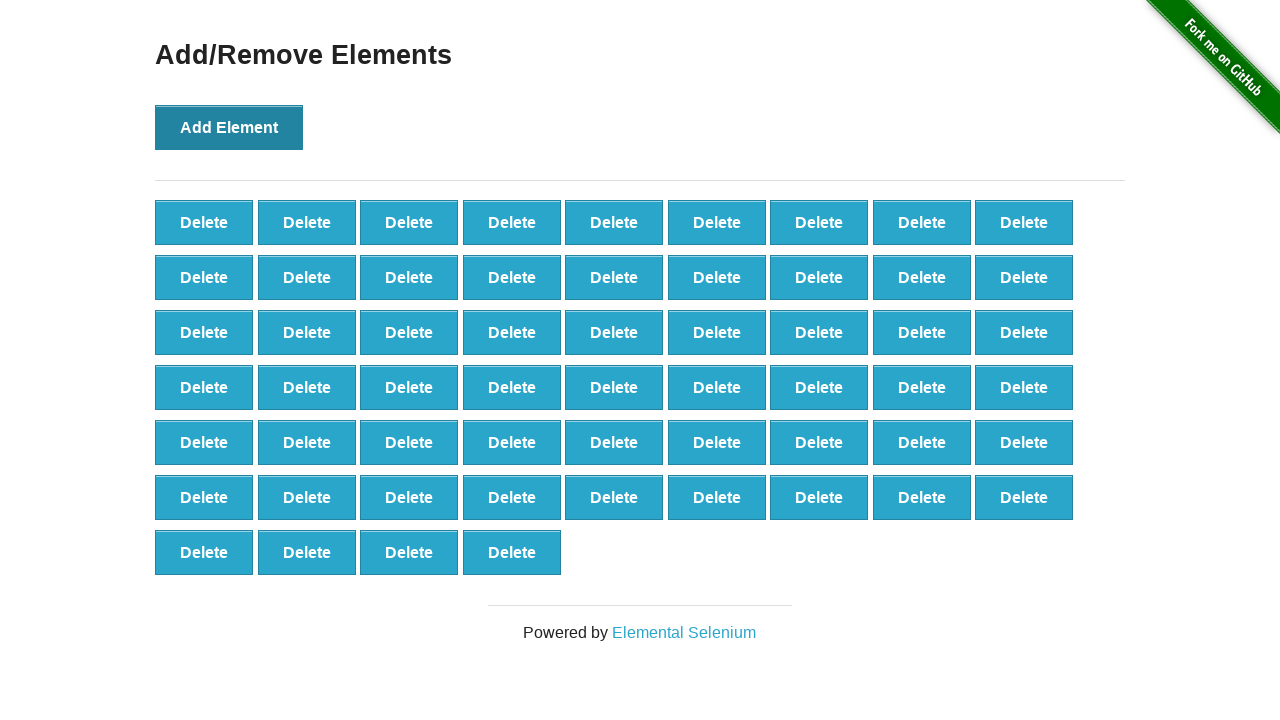

Clicked Add Element button (iteration 59 of 100) at (229, 127) on xpath=//*[@onclick='addElement()']
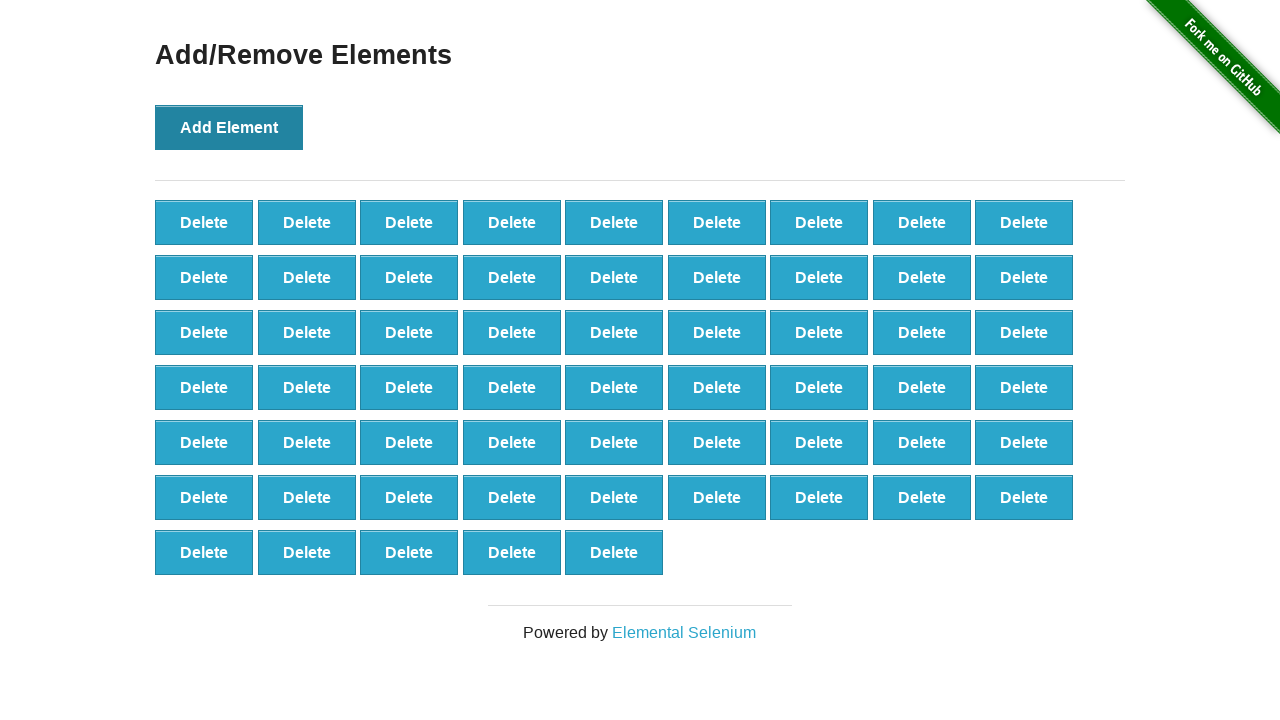

Clicked Add Element button (iteration 60 of 100) at (229, 127) on xpath=//*[@onclick='addElement()']
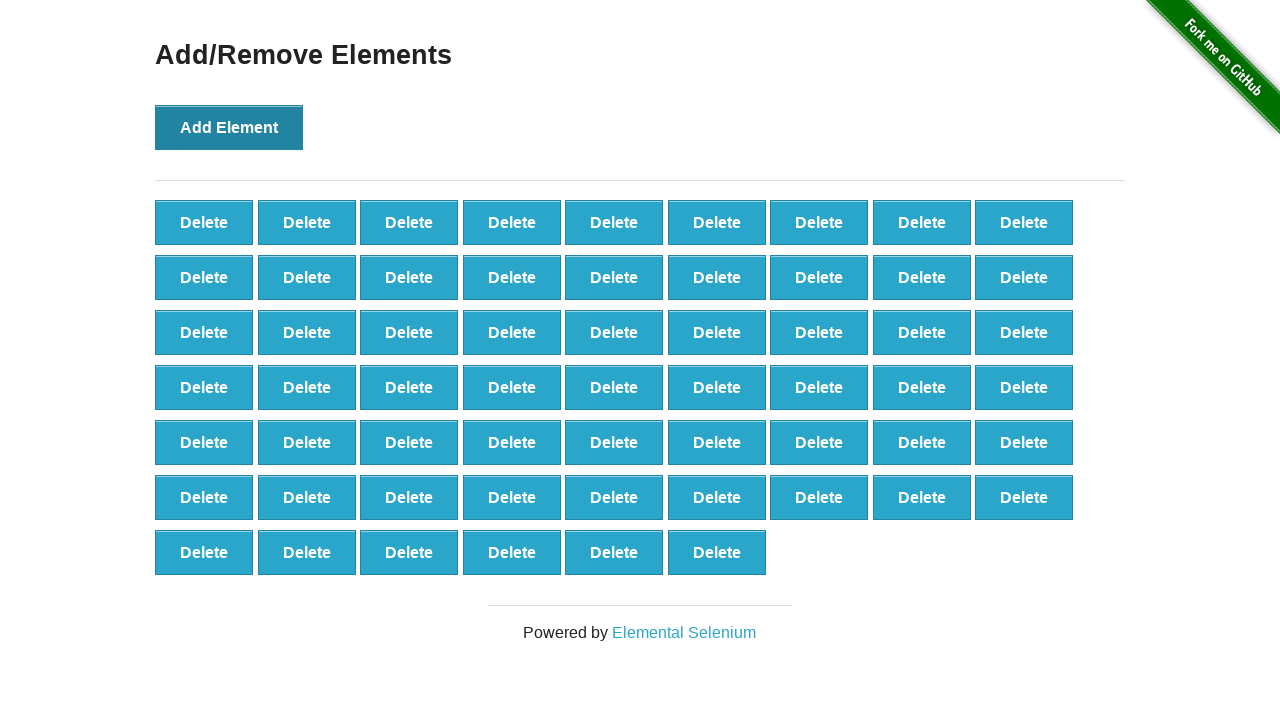

Clicked Add Element button (iteration 61 of 100) at (229, 127) on xpath=//*[@onclick='addElement()']
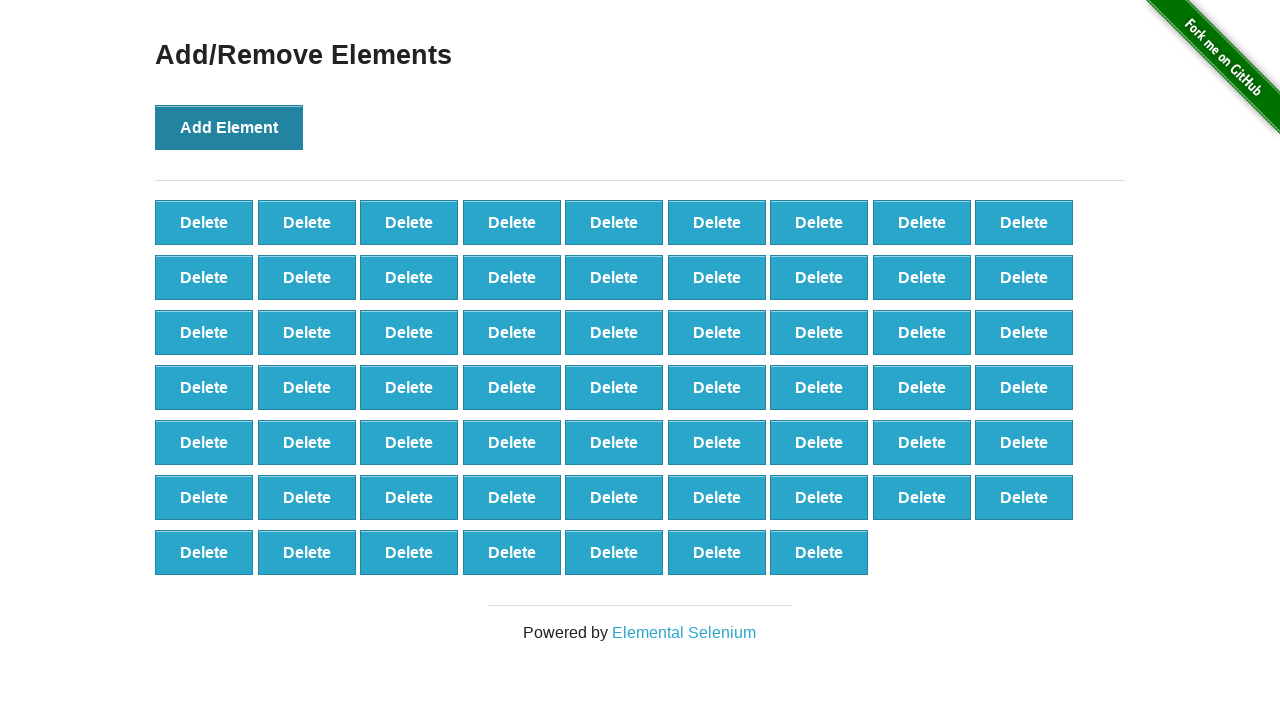

Clicked Add Element button (iteration 62 of 100) at (229, 127) on xpath=//*[@onclick='addElement()']
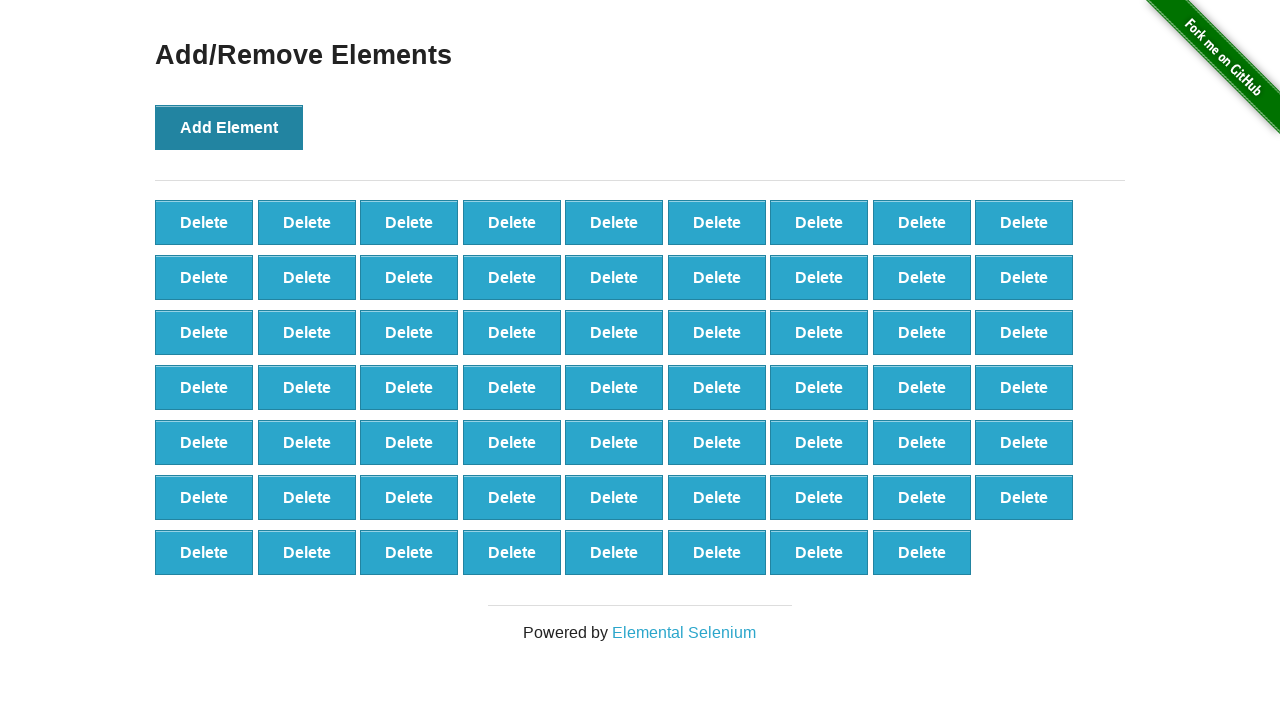

Clicked Add Element button (iteration 63 of 100) at (229, 127) on xpath=//*[@onclick='addElement()']
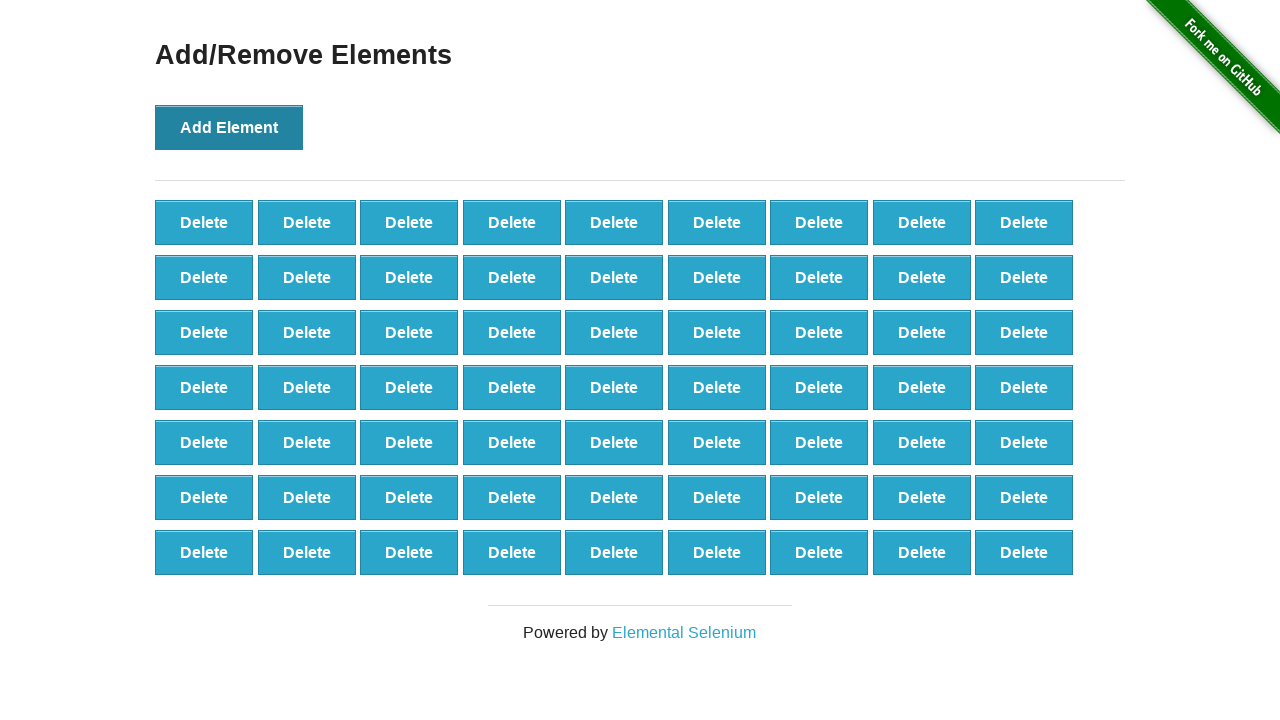

Clicked Add Element button (iteration 64 of 100) at (229, 127) on xpath=//*[@onclick='addElement()']
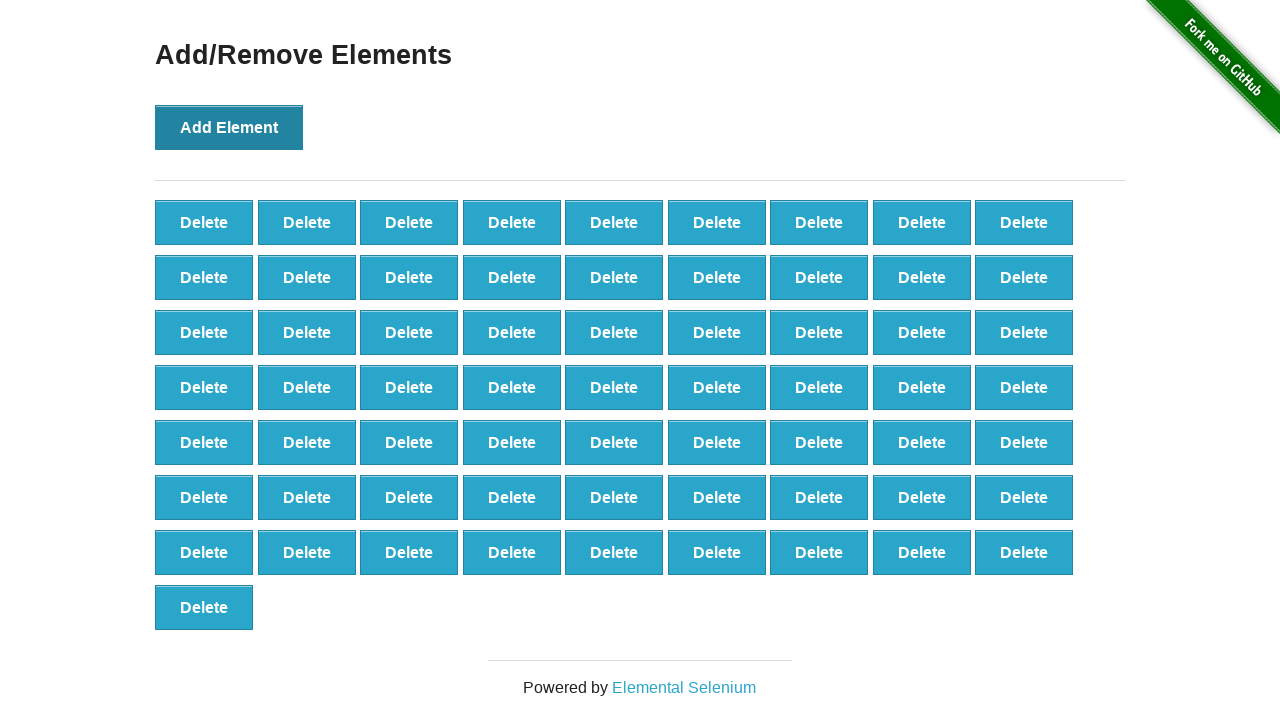

Clicked Add Element button (iteration 65 of 100) at (229, 127) on xpath=//*[@onclick='addElement()']
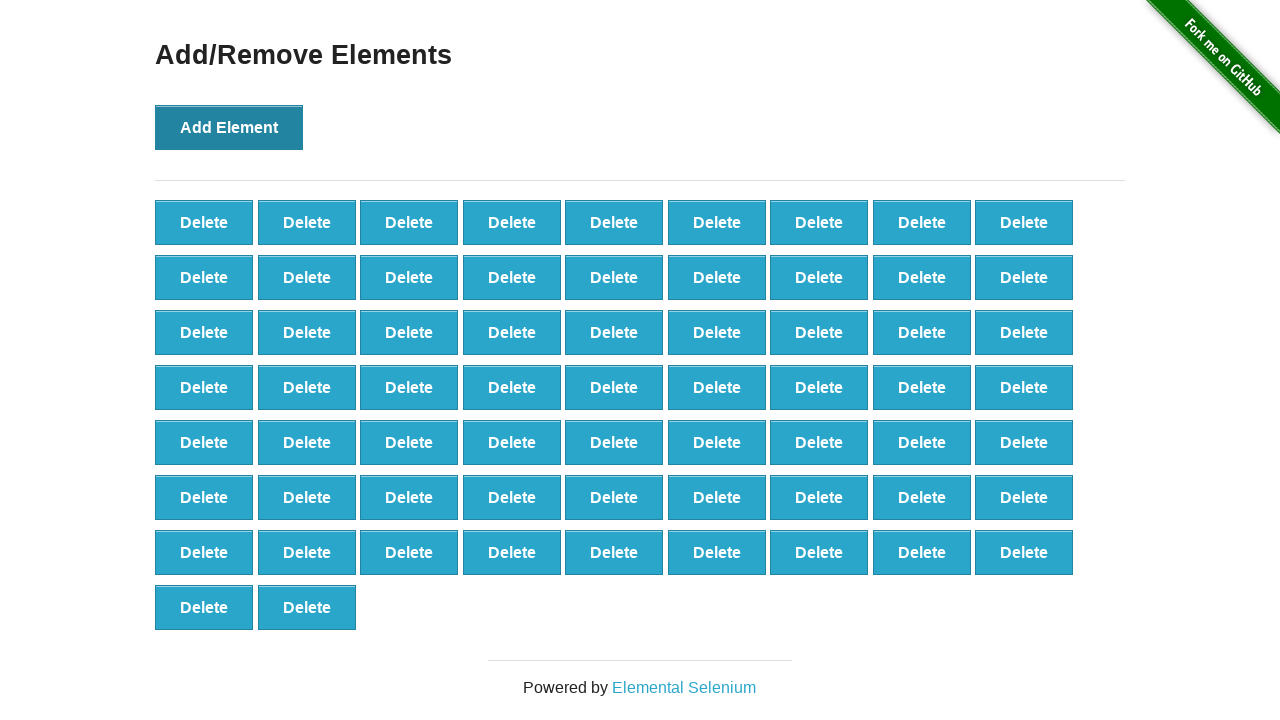

Clicked Add Element button (iteration 66 of 100) at (229, 127) on xpath=//*[@onclick='addElement()']
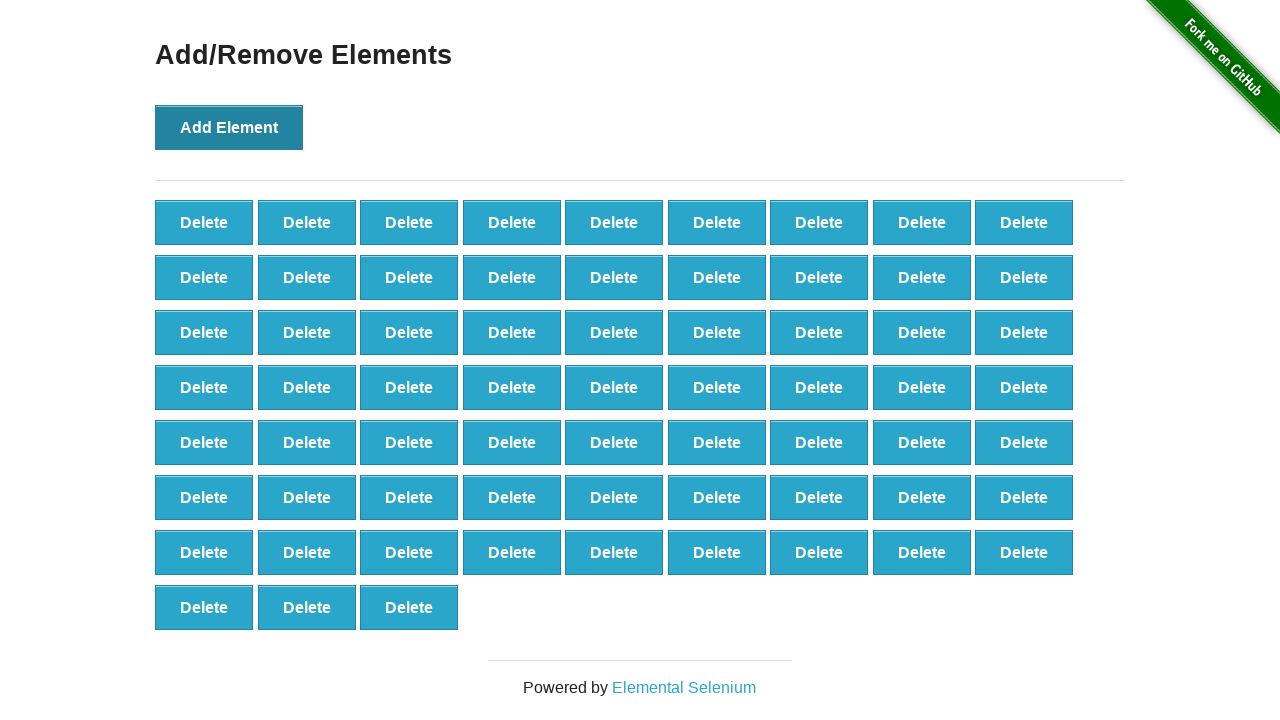

Clicked Add Element button (iteration 67 of 100) at (229, 127) on xpath=//*[@onclick='addElement()']
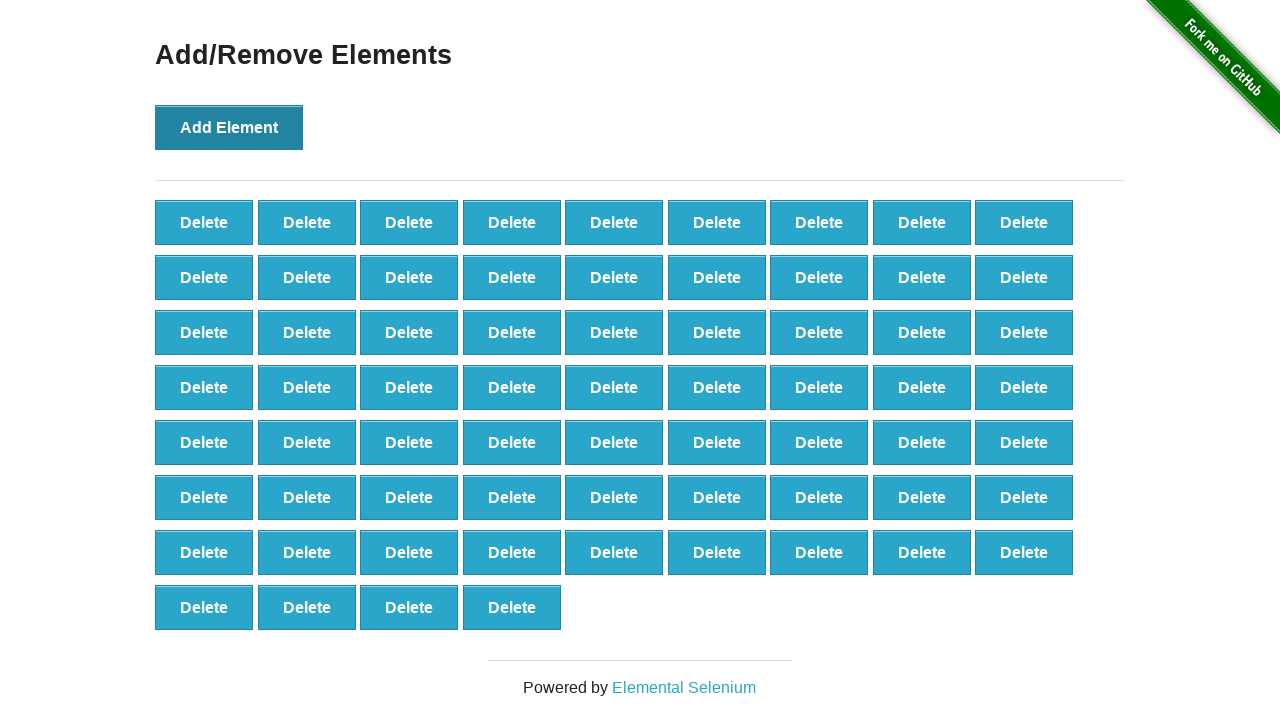

Clicked Add Element button (iteration 68 of 100) at (229, 127) on xpath=//*[@onclick='addElement()']
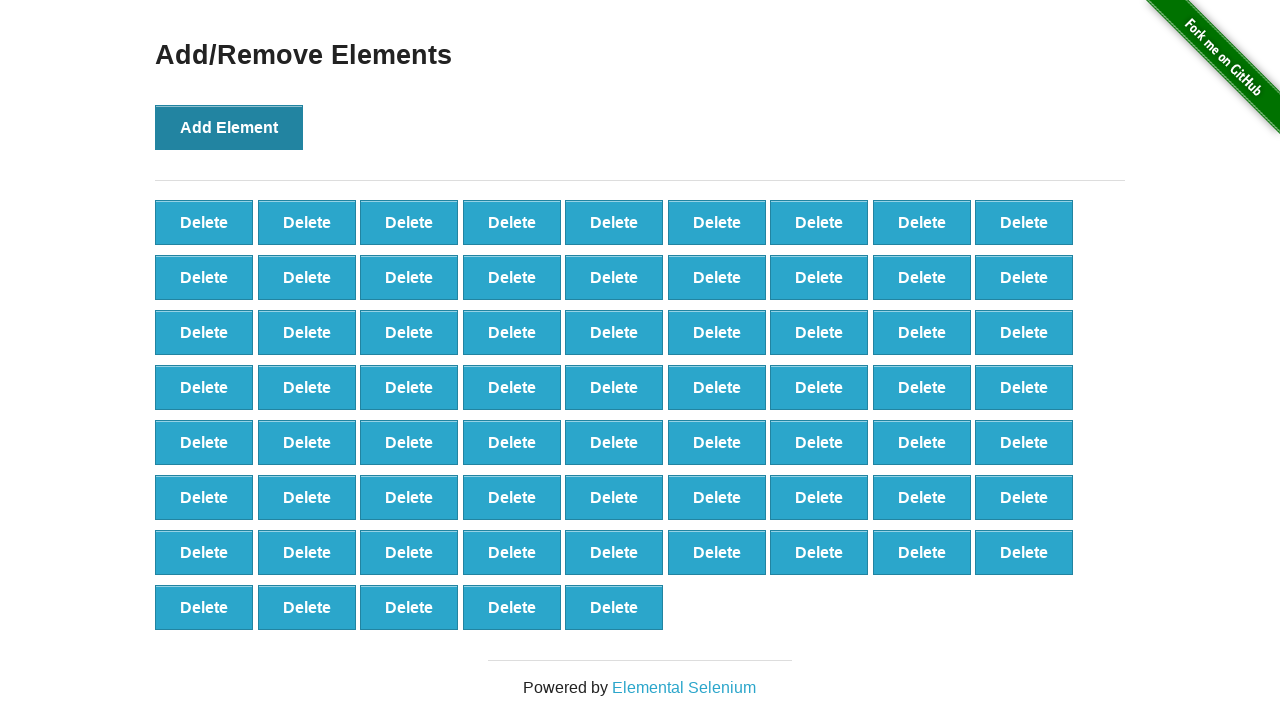

Clicked Add Element button (iteration 69 of 100) at (229, 127) on xpath=//*[@onclick='addElement()']
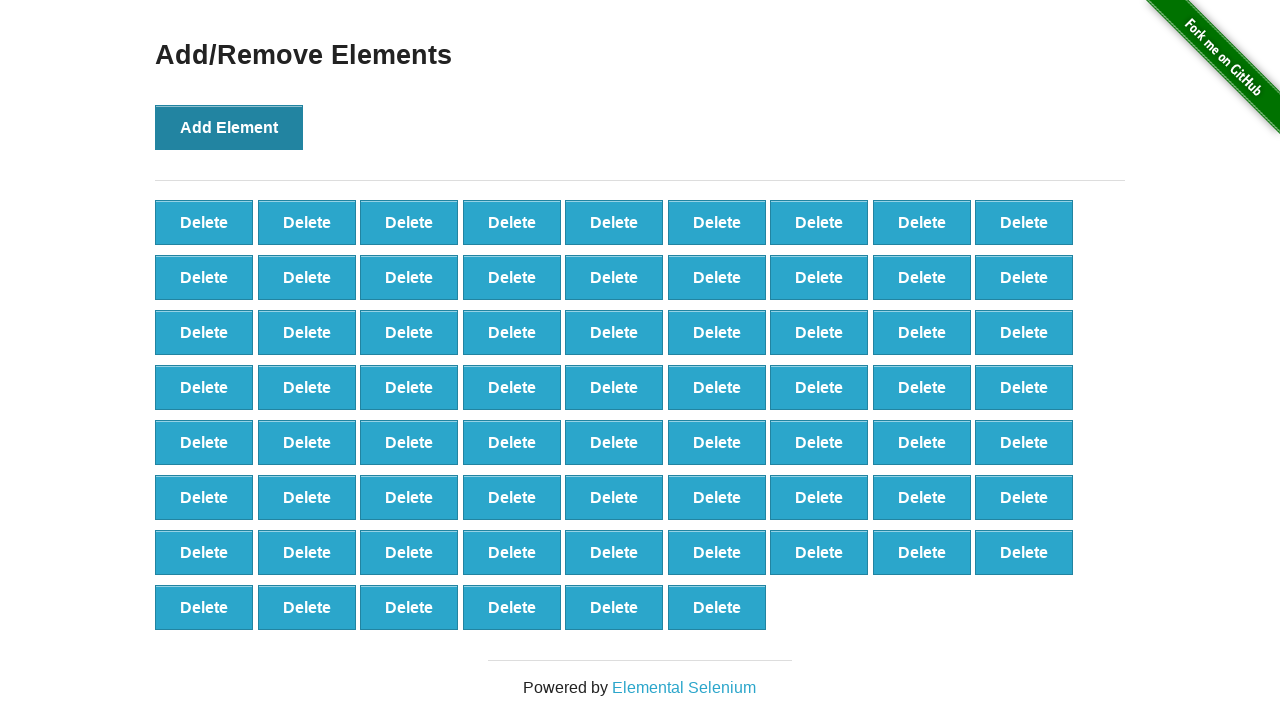

Clicked Add Element button (iteration 70 of 100) at (229, 127) on xpath=//*[@onclick='addElement()']
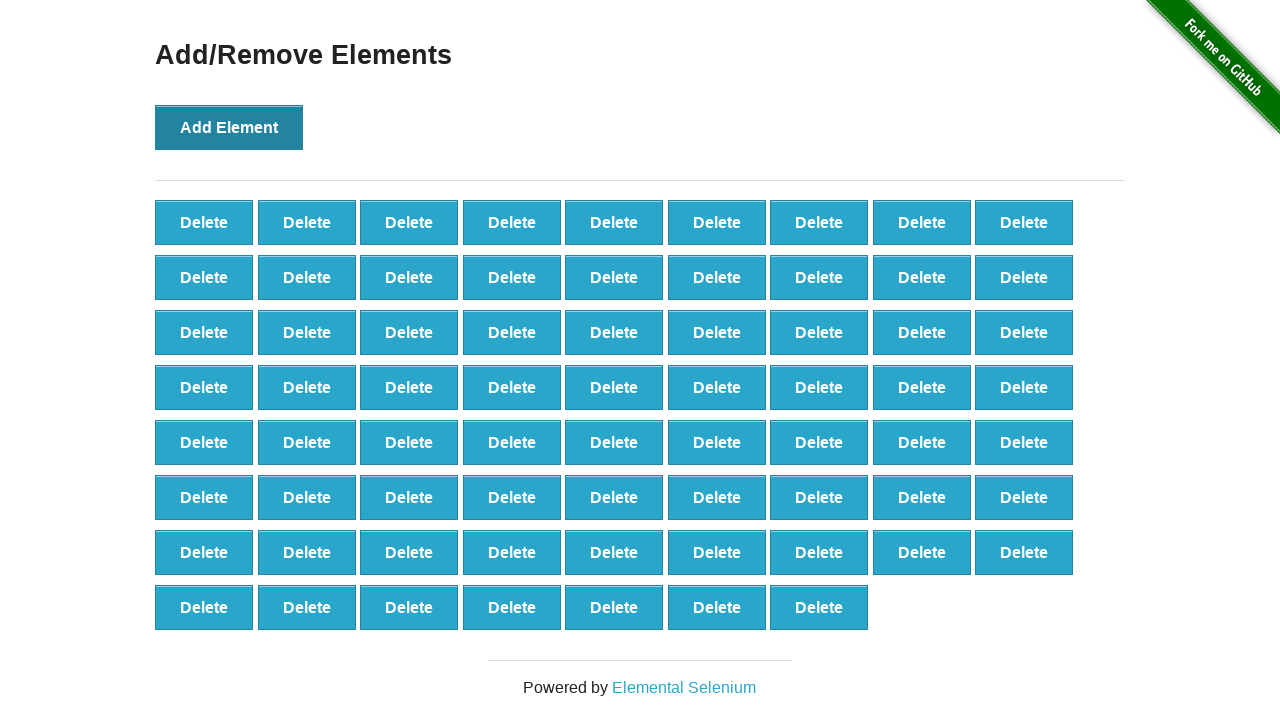

Clicked Add Element button (iteration 71 of 100) at (229, 127) on xpath=//*[@onclick='addElement()']
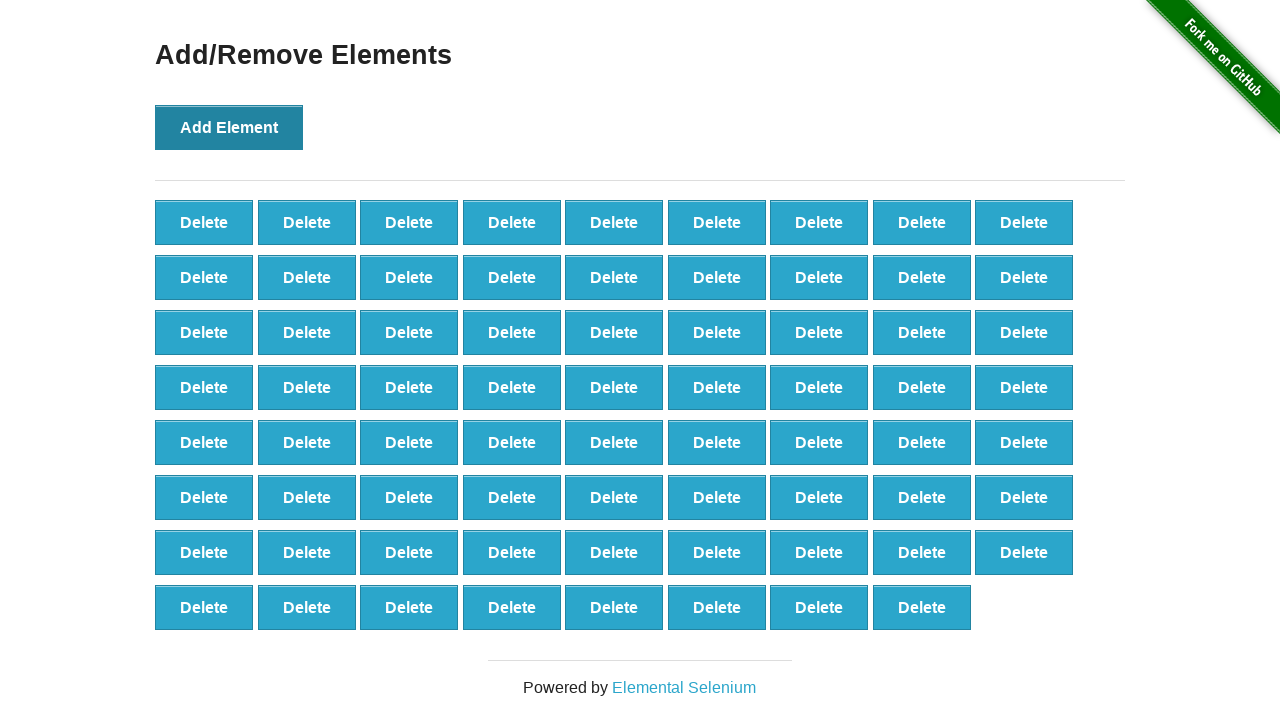

Clicked Add Element button (iteration 72 of 100) at (229, 127) on xpath=//*[@onclick='addElement()']
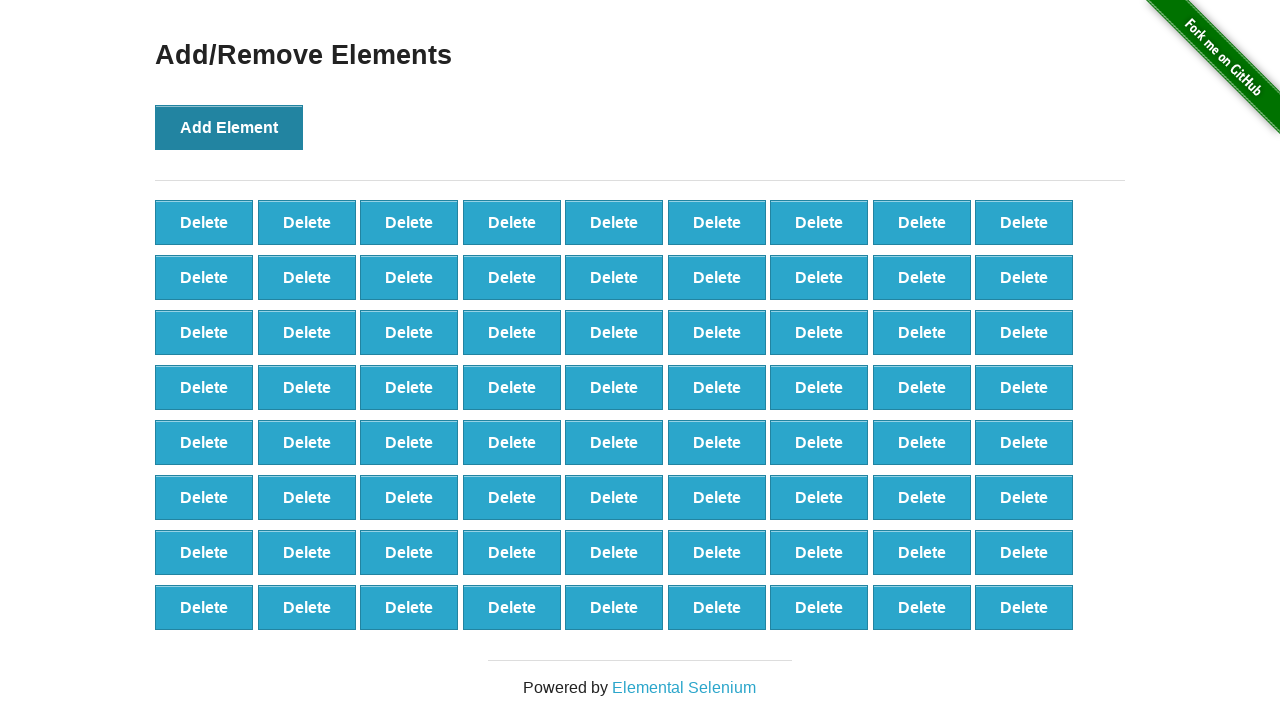

Clicked Add Element button (iteration 73 of 100) at (229, 127) on xpath=//*[@onclick='addElement()']
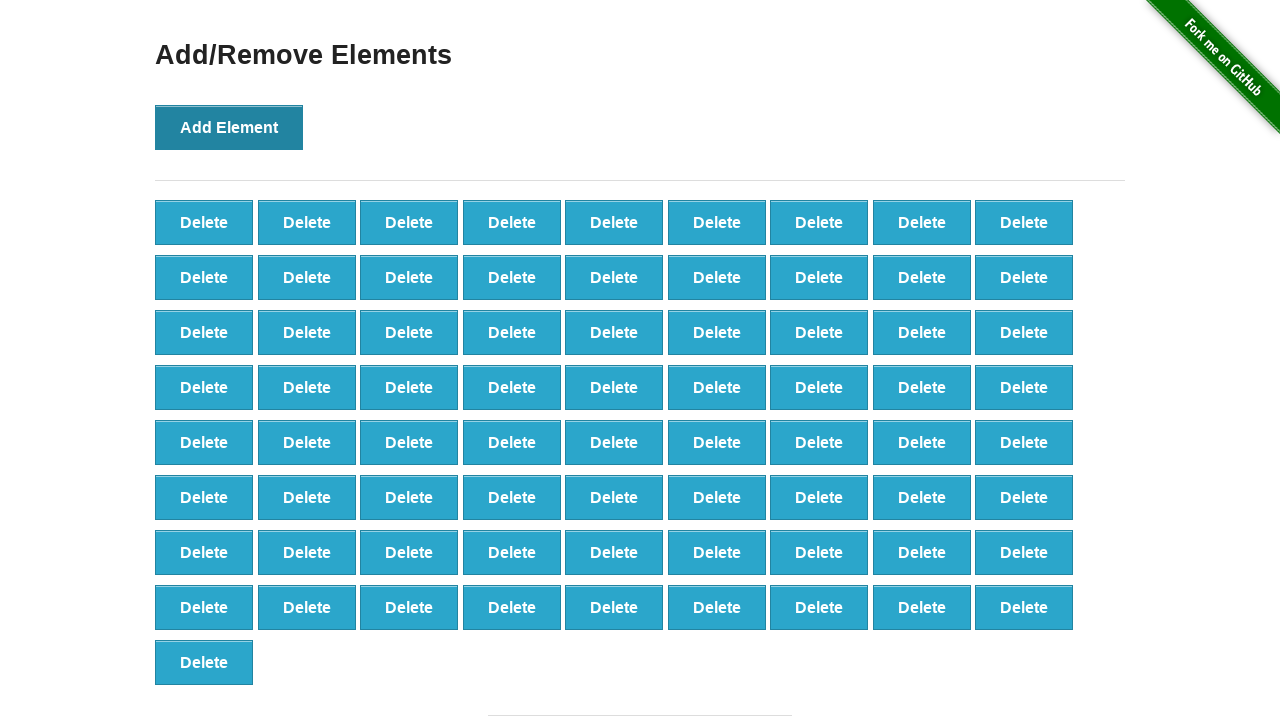

Clicked Add Element button (iteration 74 of 100) at (229, 127) on xpath=//*[@onclick='addElement()']
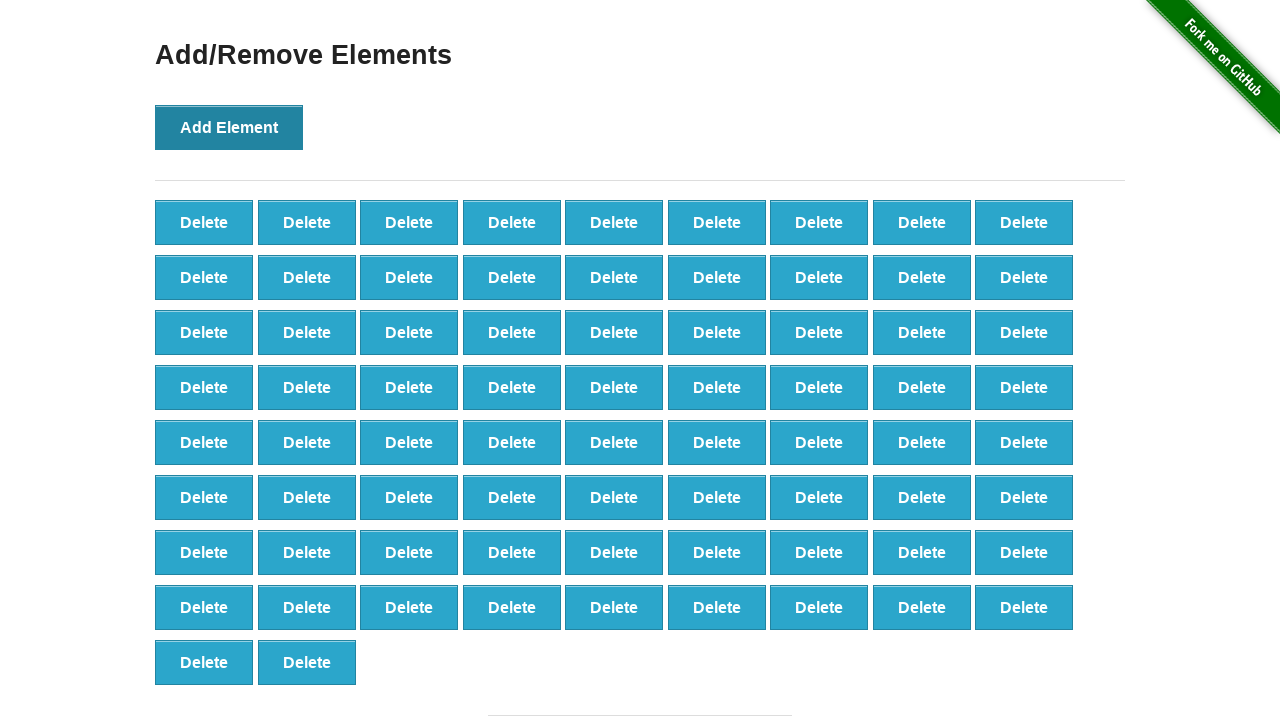

Clicked Add Element button (iteration 75 of 100) at (229, 127) on xpath=//*[@onclick='addElement()']
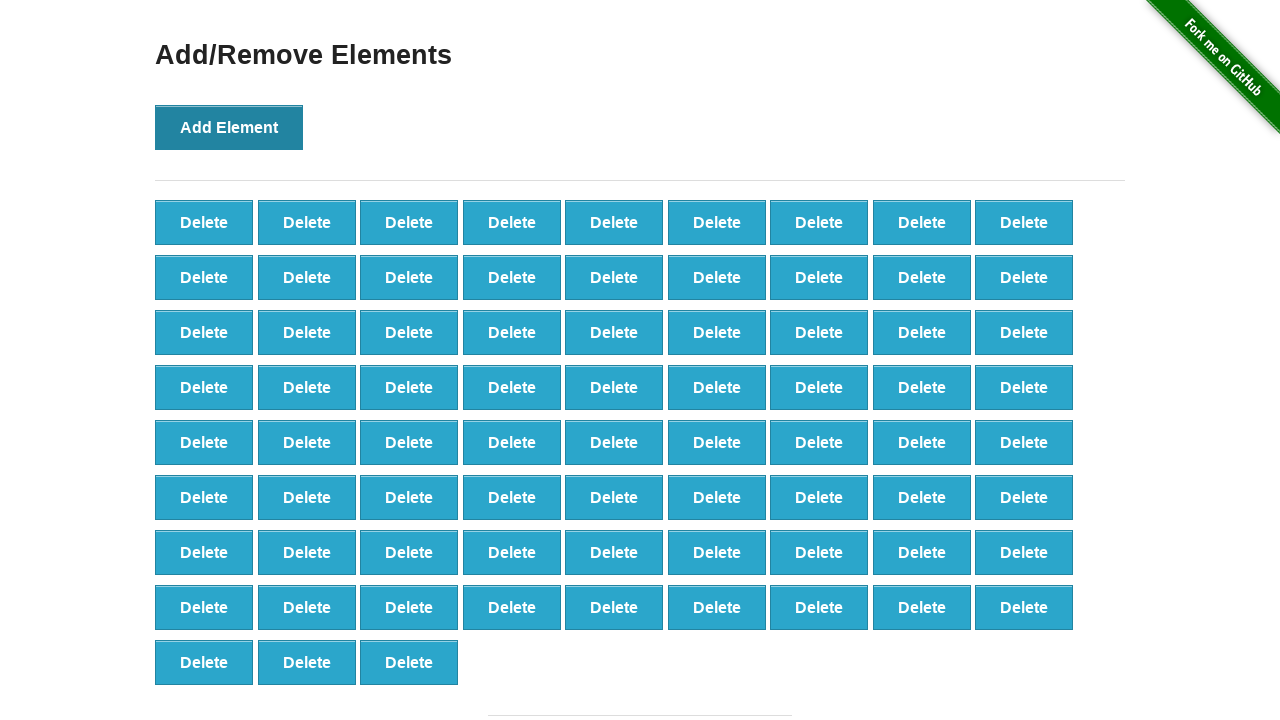

Clicked Add Element button (iteration 76 of 100) at (229, 127) on xpath=//*[@onclick='addElement()']
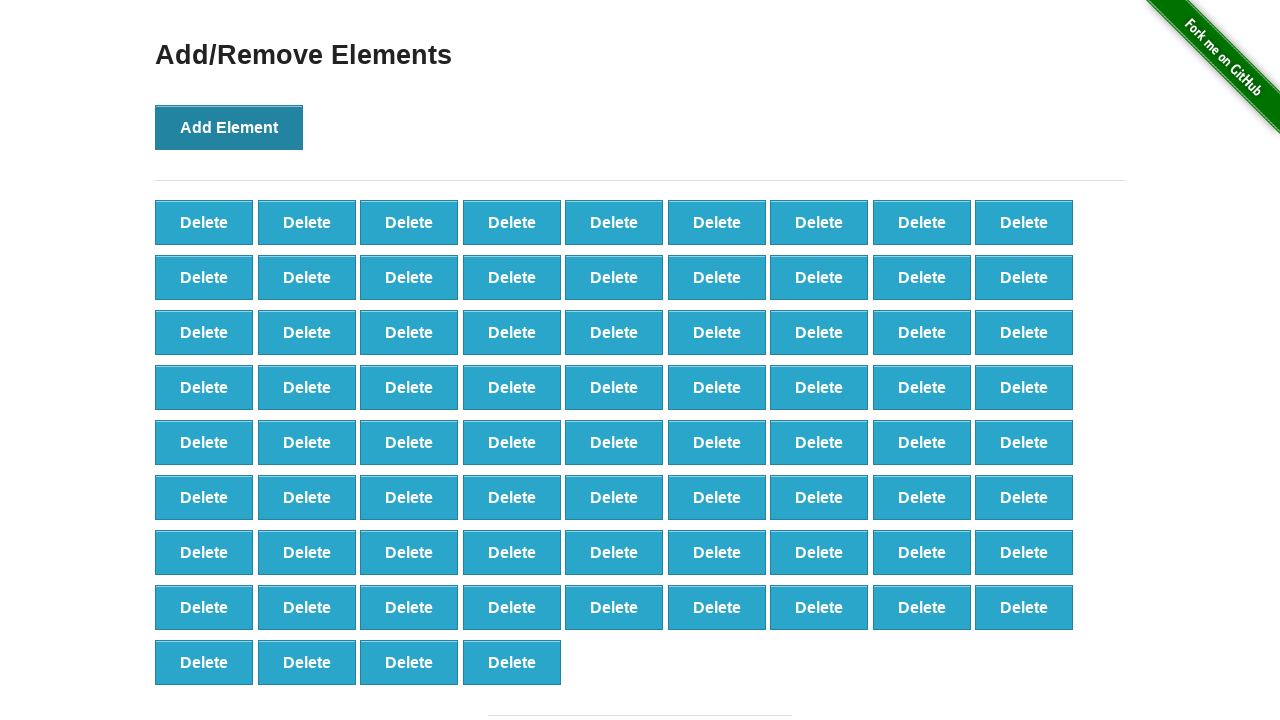

Clicked Add Element button (iteration 77 of 100) at (229, 127) on xpath=//*[@onclick='addElement()']
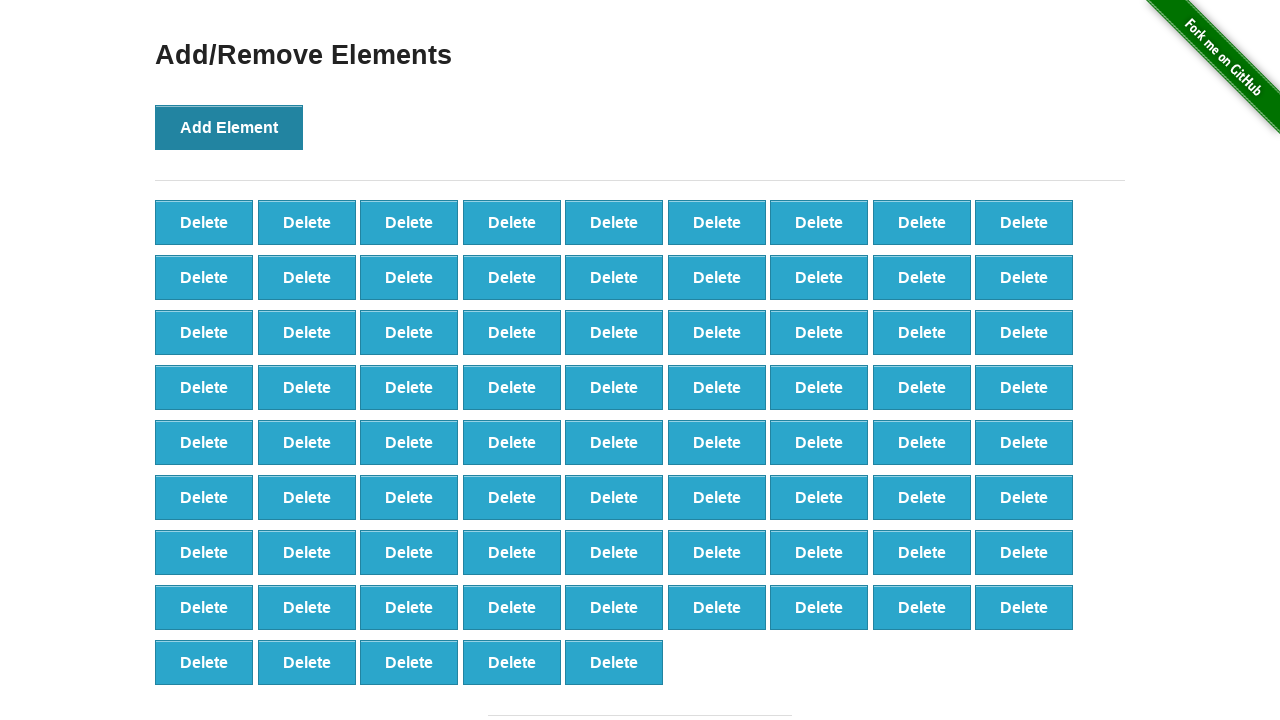

Clicked Add Element button (iteration 78 of 100) at (229, 127) on xpath=//*[@onclick='addElement()']
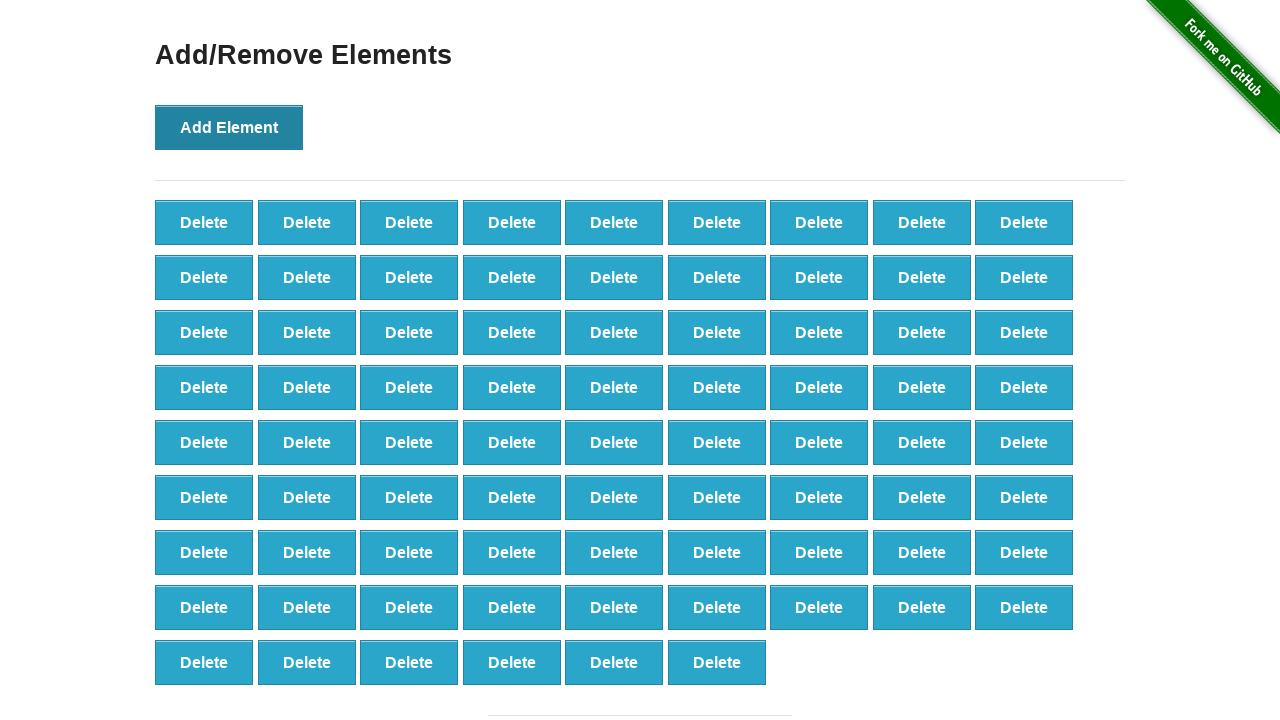

Clicked Add Element button (iteration 79 of 100) at (229, 127) on xpath=//*[@onclick='addElement()']
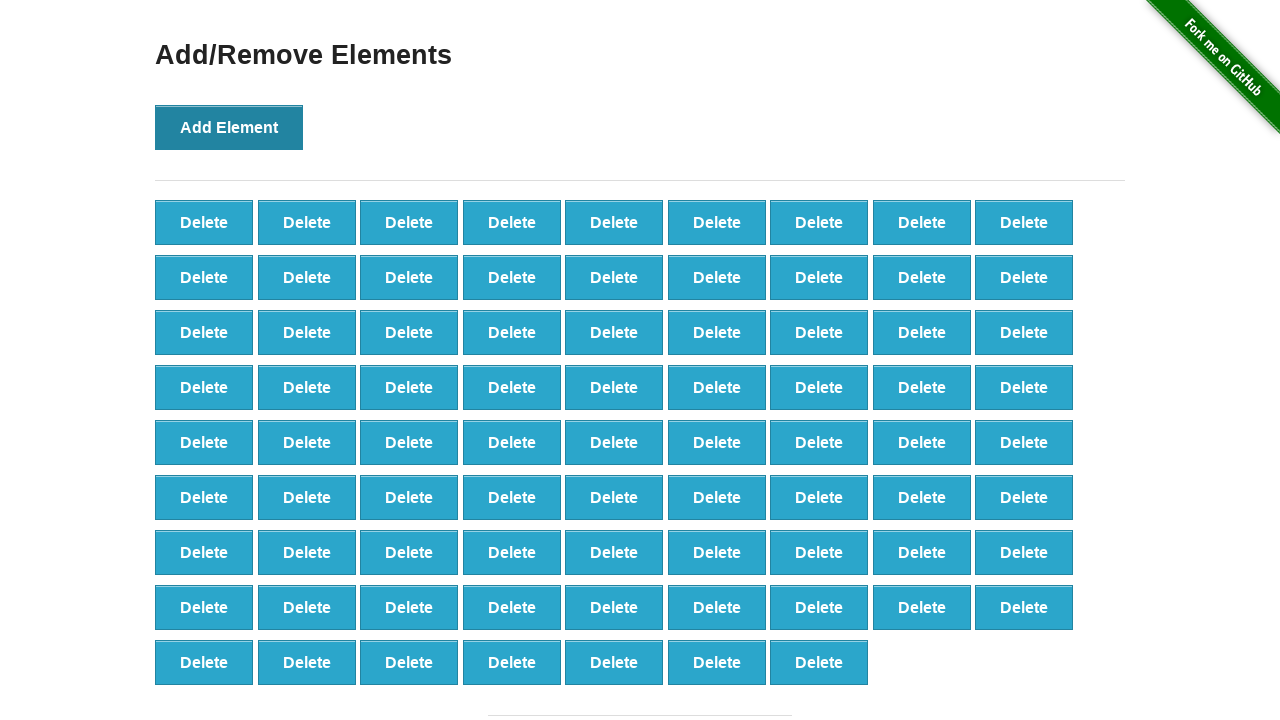

Clicked Add Element button (iteration 80 of 100) at (229, 127) on xpath=//*[@onclick='addElement()']
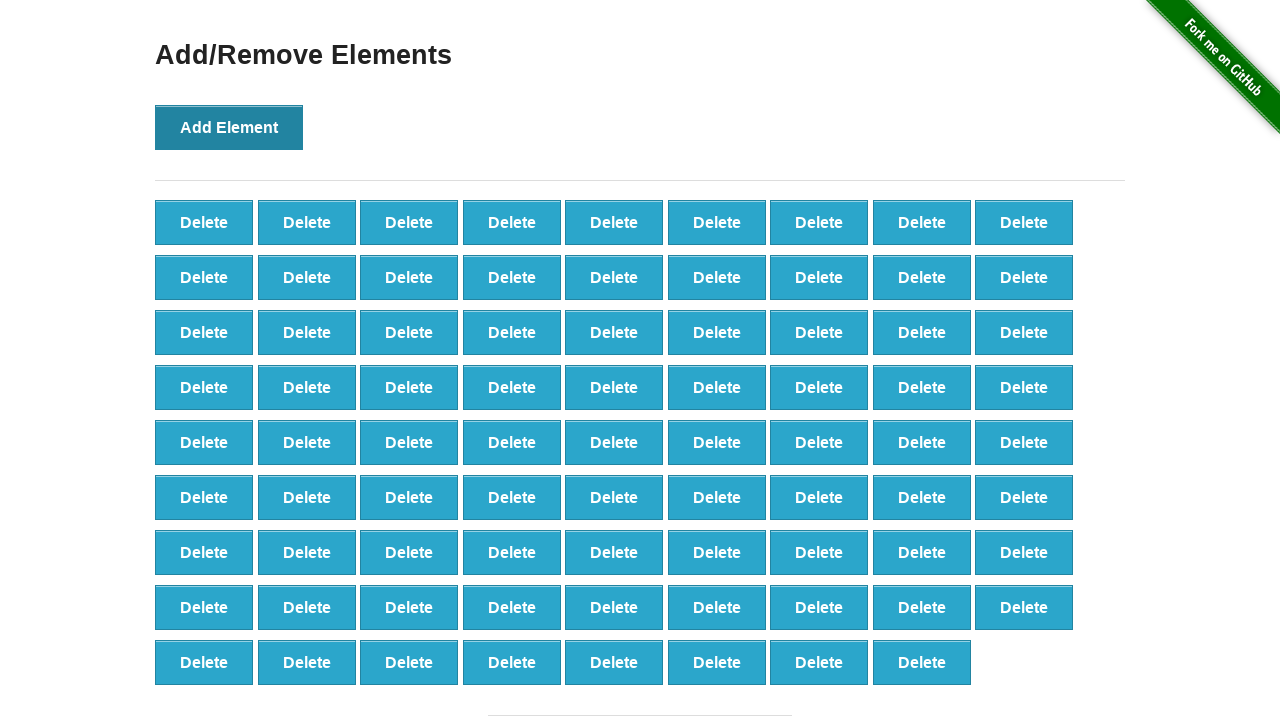

Clicked Add Element button (iteration 81 of 100) at (229, 127) on xpath=//*[@onclick='addElement()']
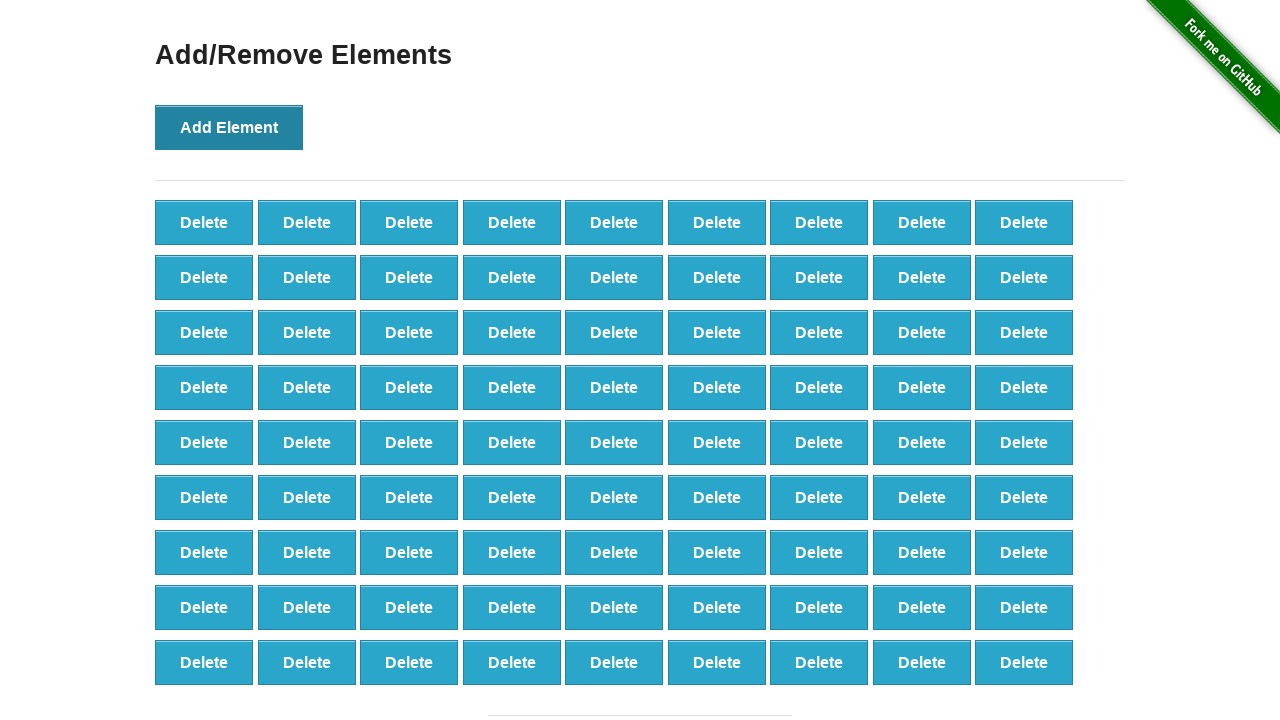

Clicked Add Element button (iteration 82 of 100) at (229, 127) on xpath=//*[@onclick='addElement()']
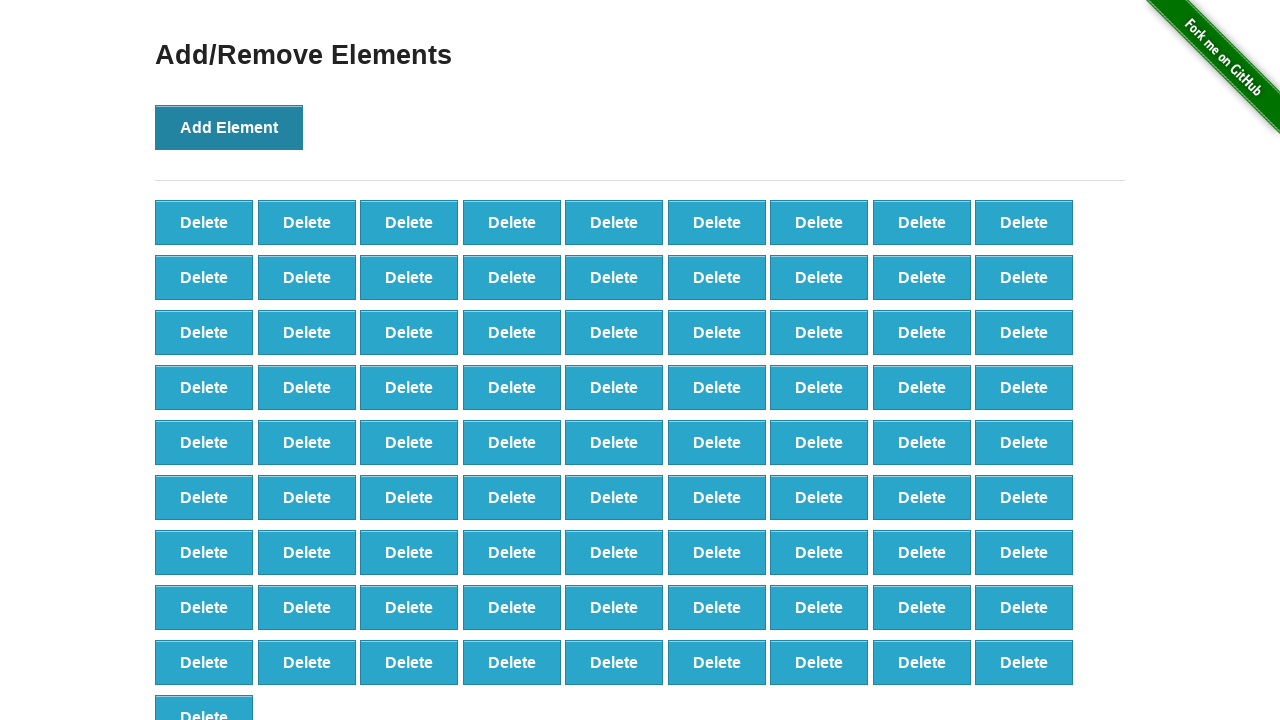

Clicked Add Element button (iteration 83 of 100) at (229, 127) on xpath=//*[@onclick='addElement()']
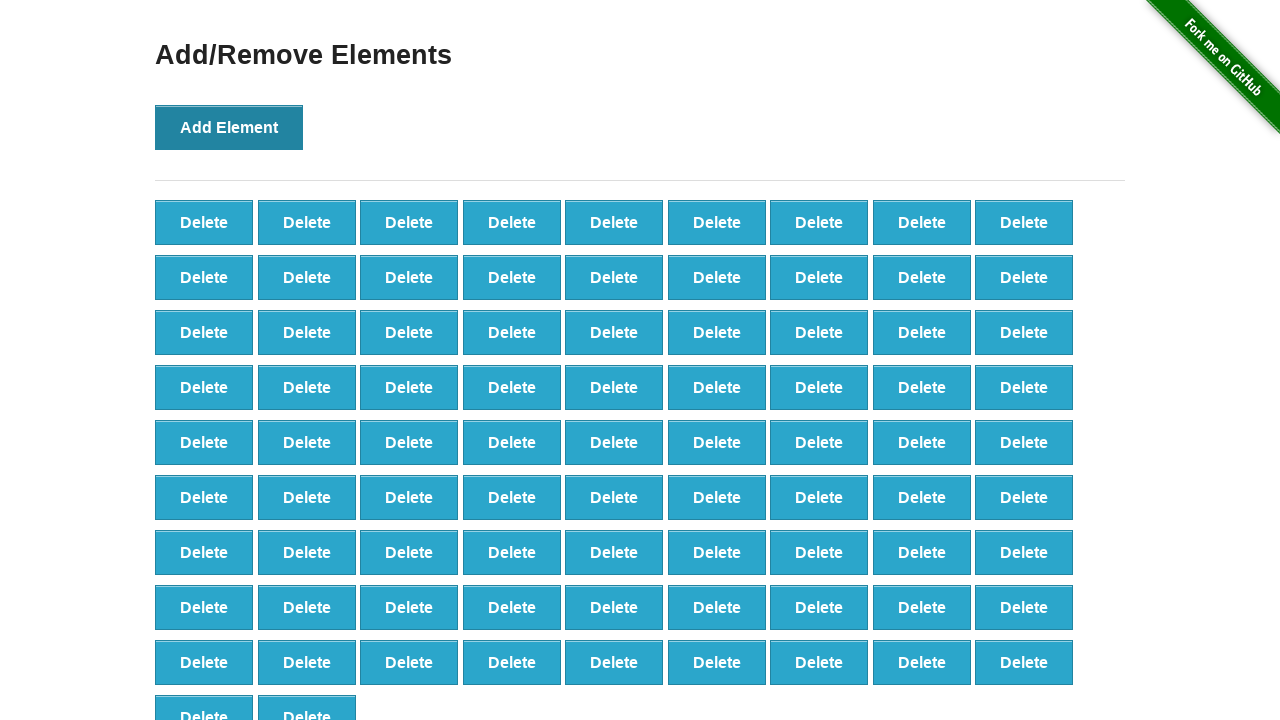

Clicked Add Element button (iteration 84 of 100) at (229, 127) on xpath=//*[@onclick='addElement()']
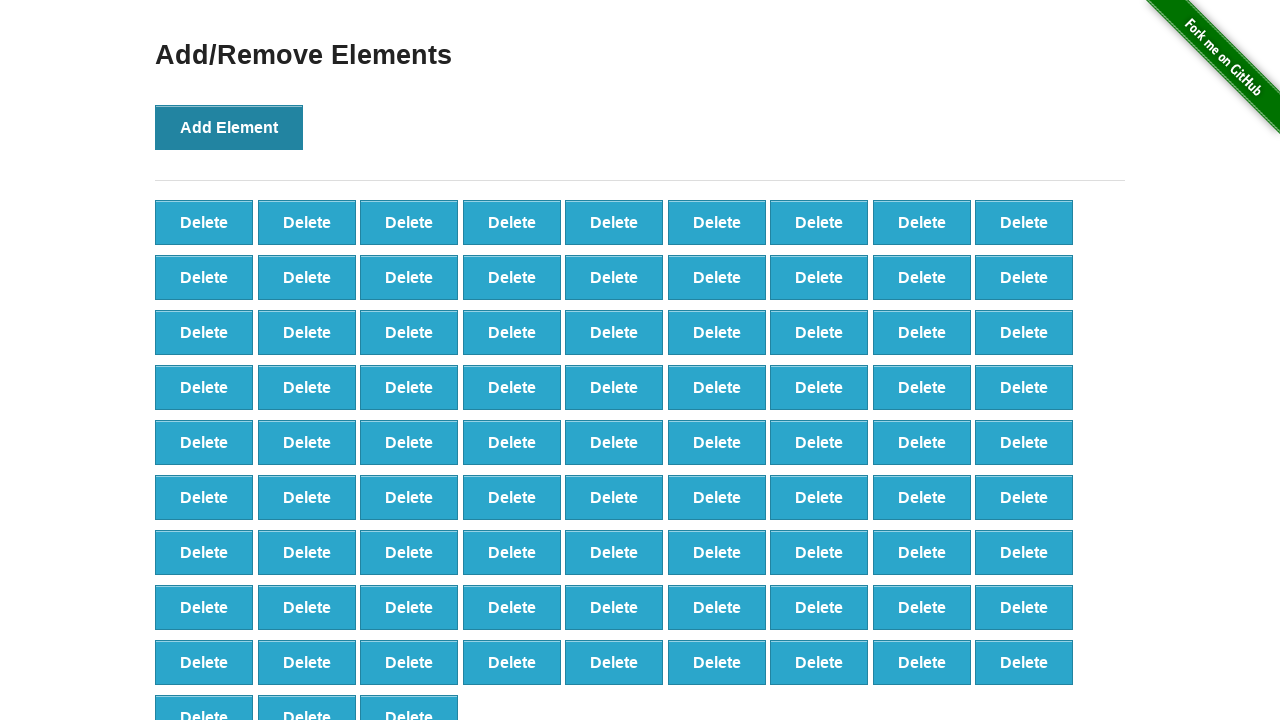

Clicked Add Element button (iteration 85 of 100) at (229, 127) on xpath=//*[@onclick='addElement()']
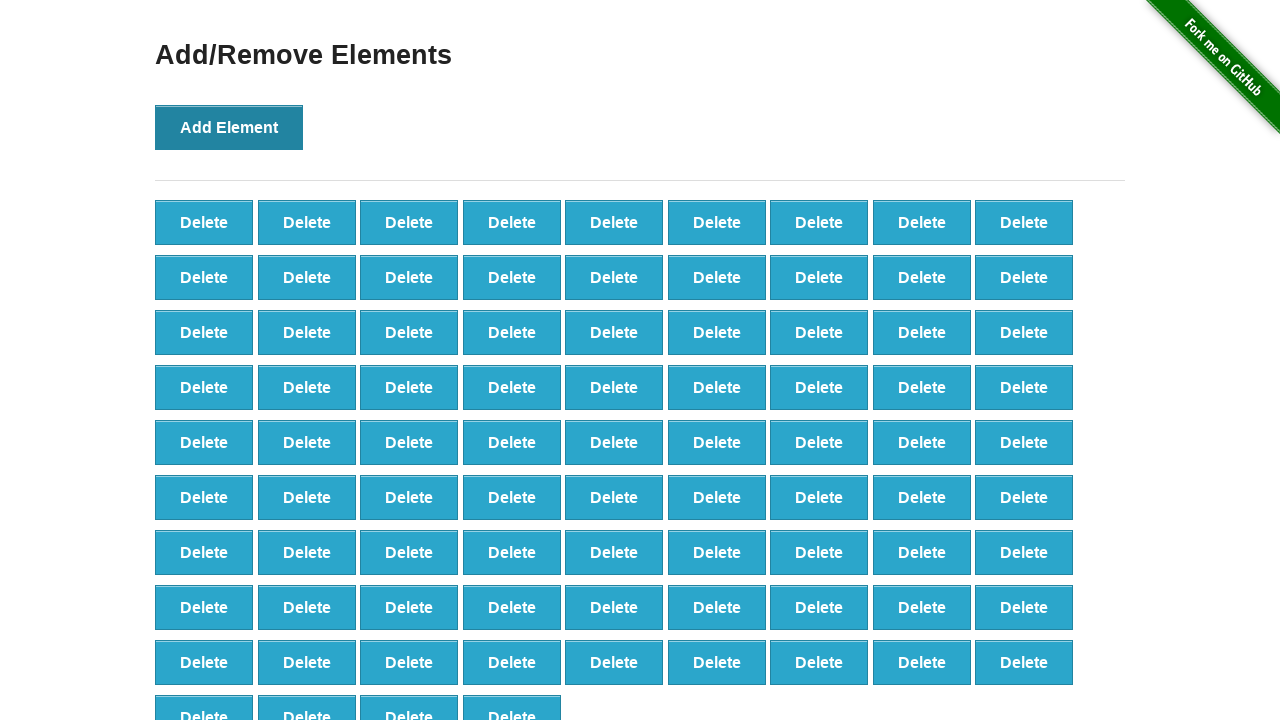

Clicked Add Element button (iteration 86 of 100) at (229, 127) on xpath=//*[@onclick='addElement()']
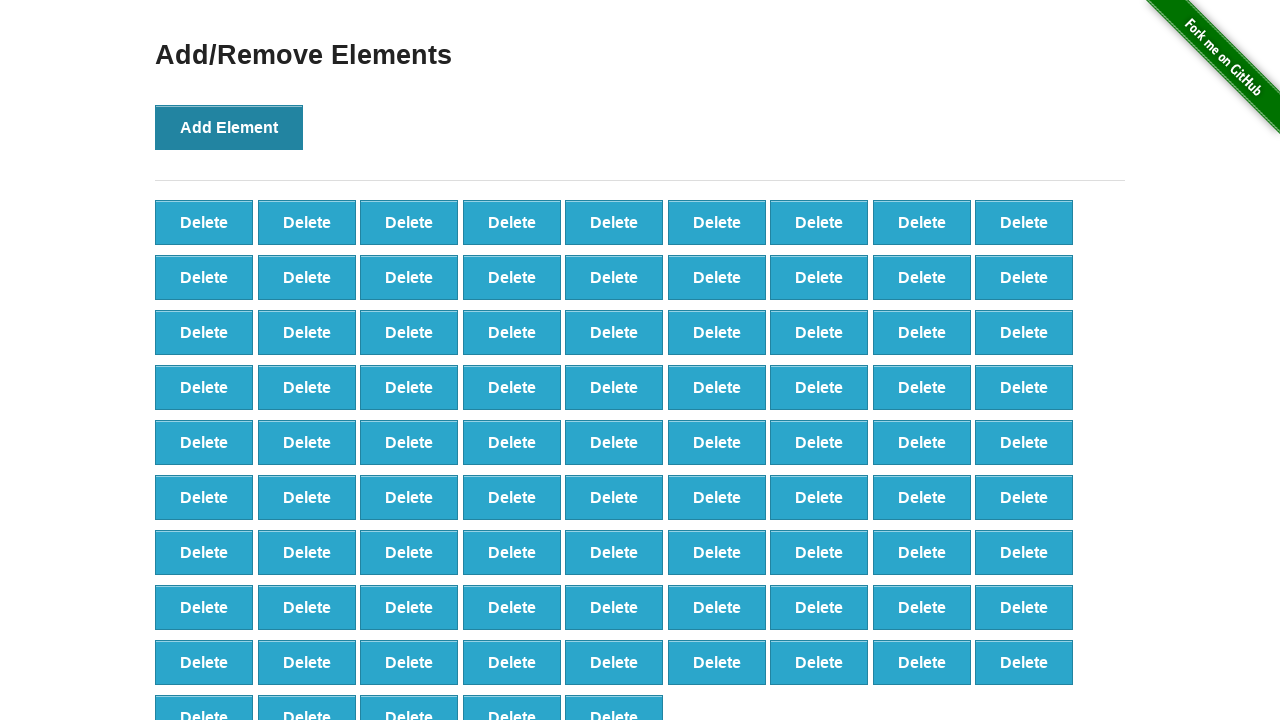

Clicked Add Element button (iteration 87 of 100) at (229, 127) on xpath=//*[@onclick='addElement()']
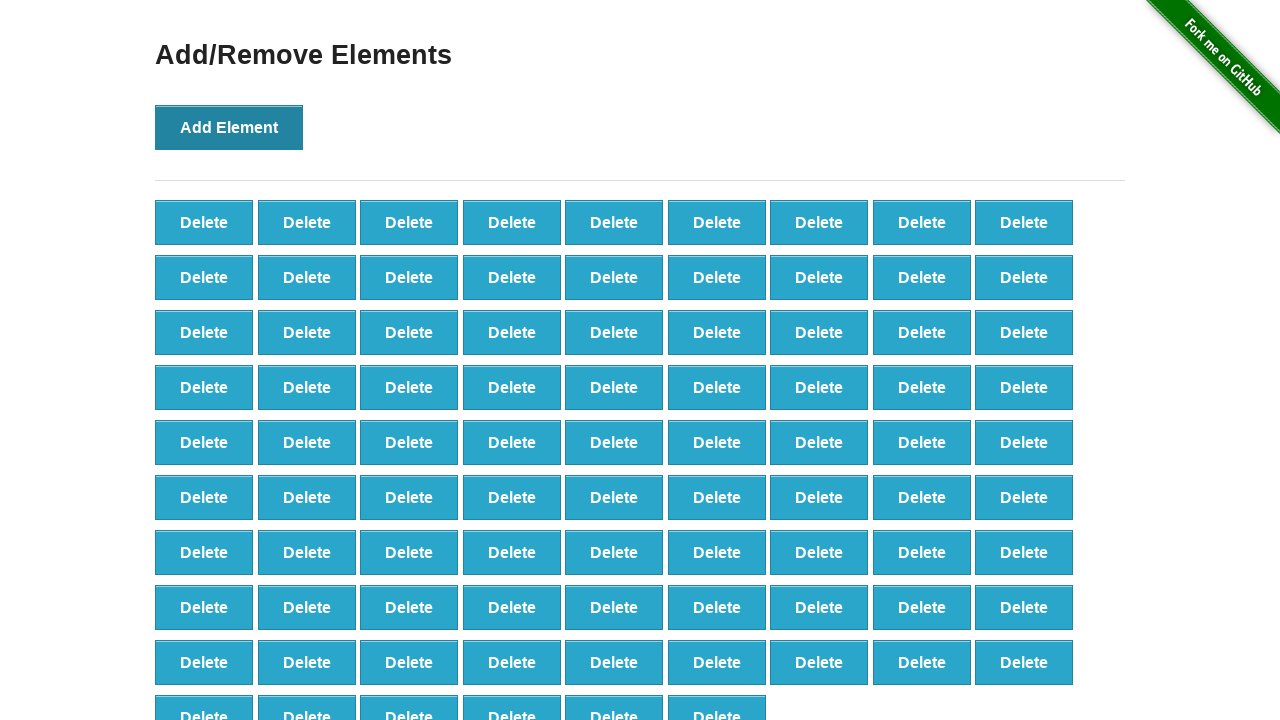

Clicked Add Element button (iteration 88 of 100) at (229, 127) on xpath=//*[@onclick='addElement()']
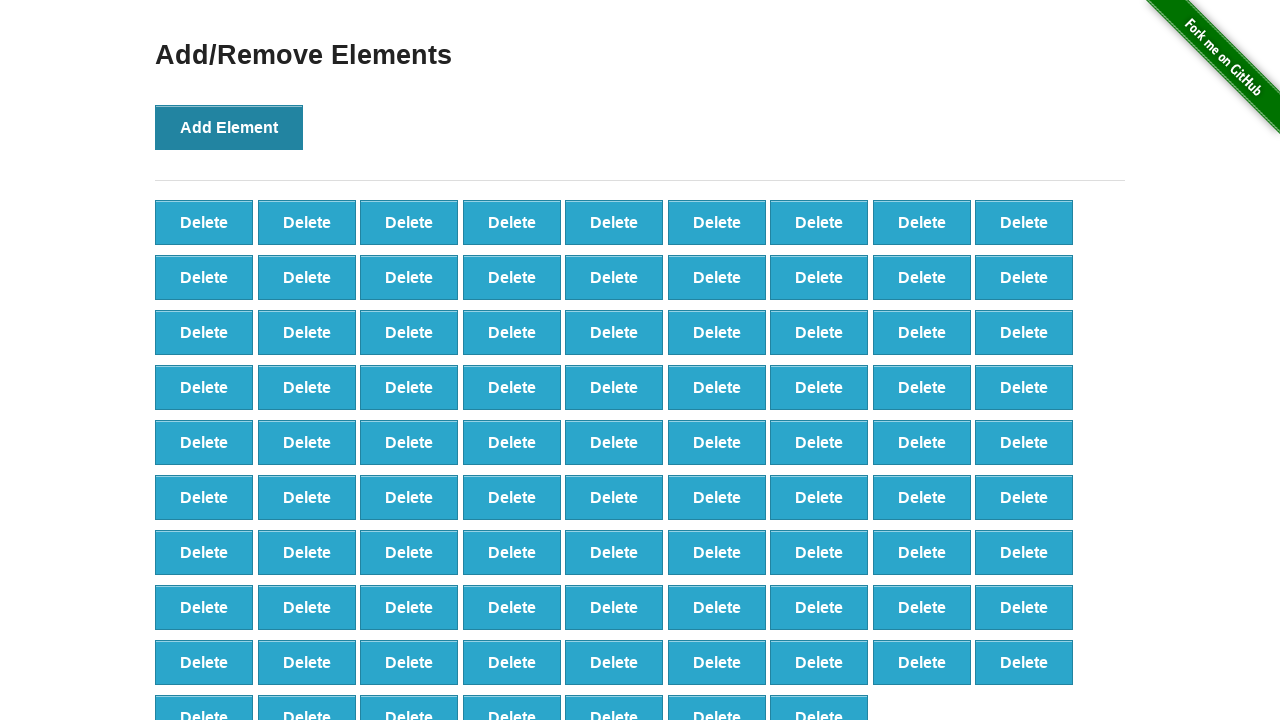

Clicked Add Element button (iteration 89 of 100) at (229, 127) on xpath=//*[@onclick='addElement()']
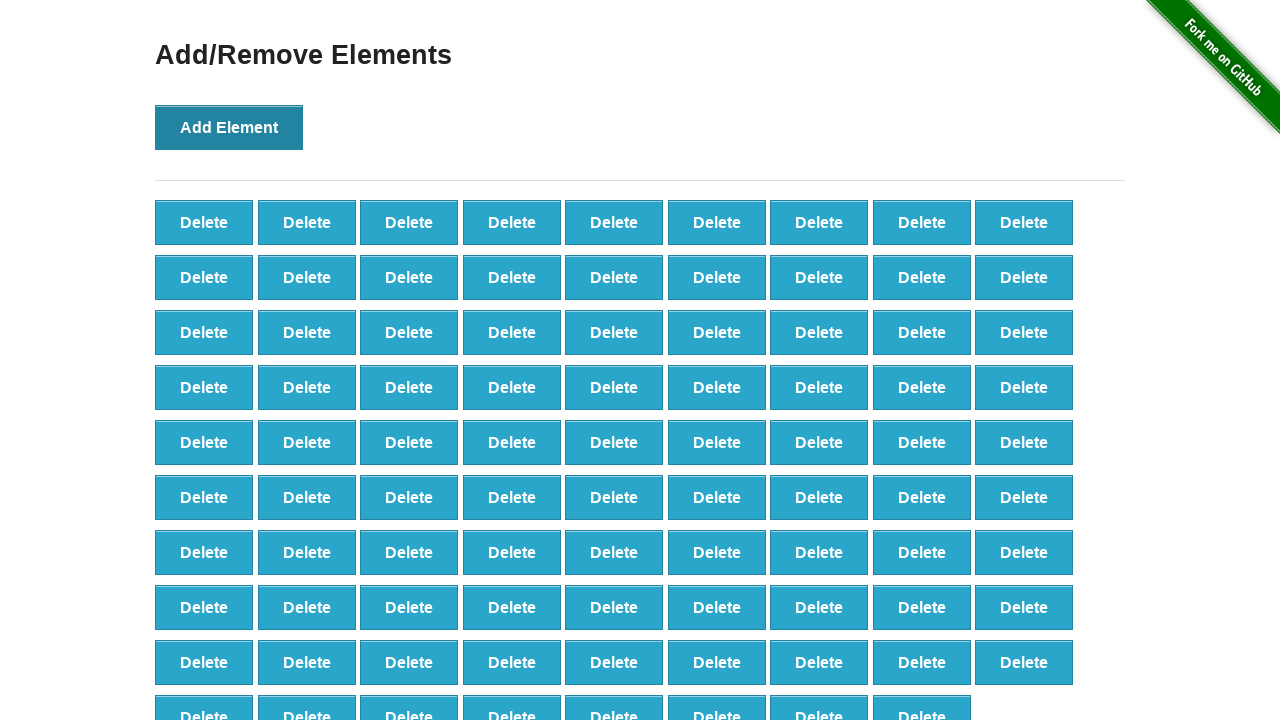

Clicked Add Element button (iteration 90 of 100) at (229, 127) on xpath=//*[@onclick='addElement()']
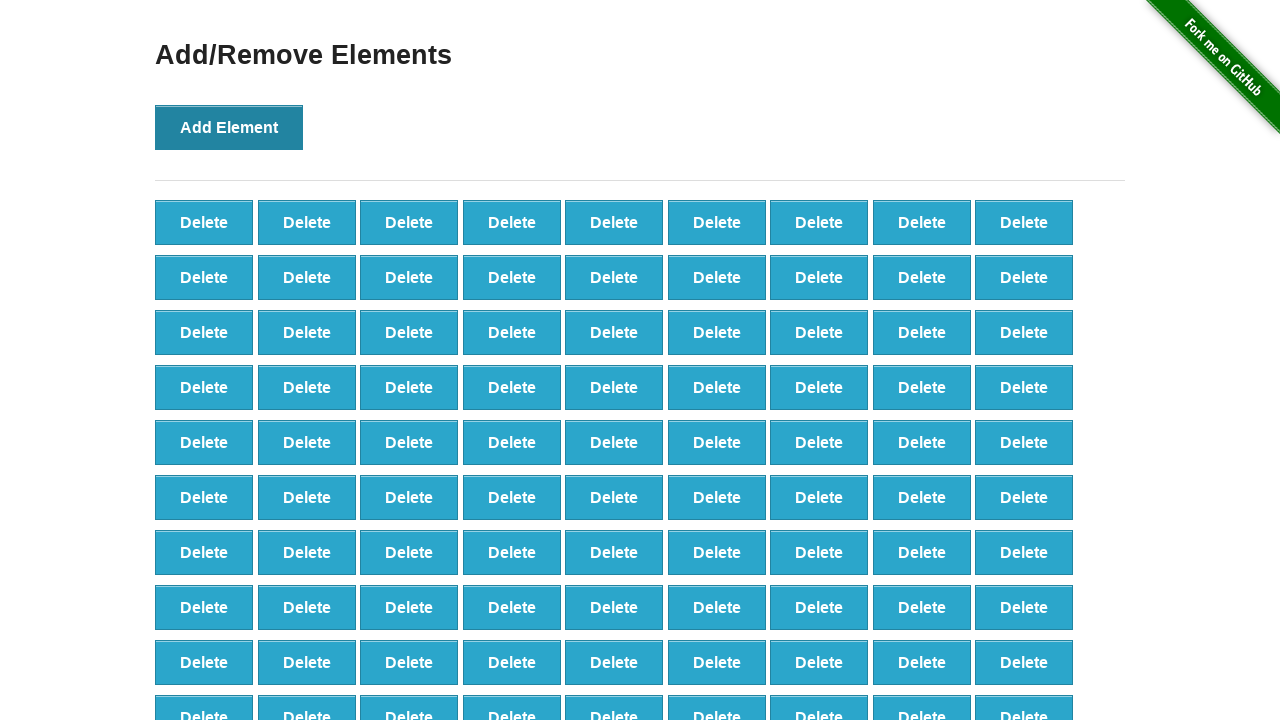

Clicked Add Element button (iteration 91 of 100) at (229, 127) on xpath=//*[@onclick='addElement()']
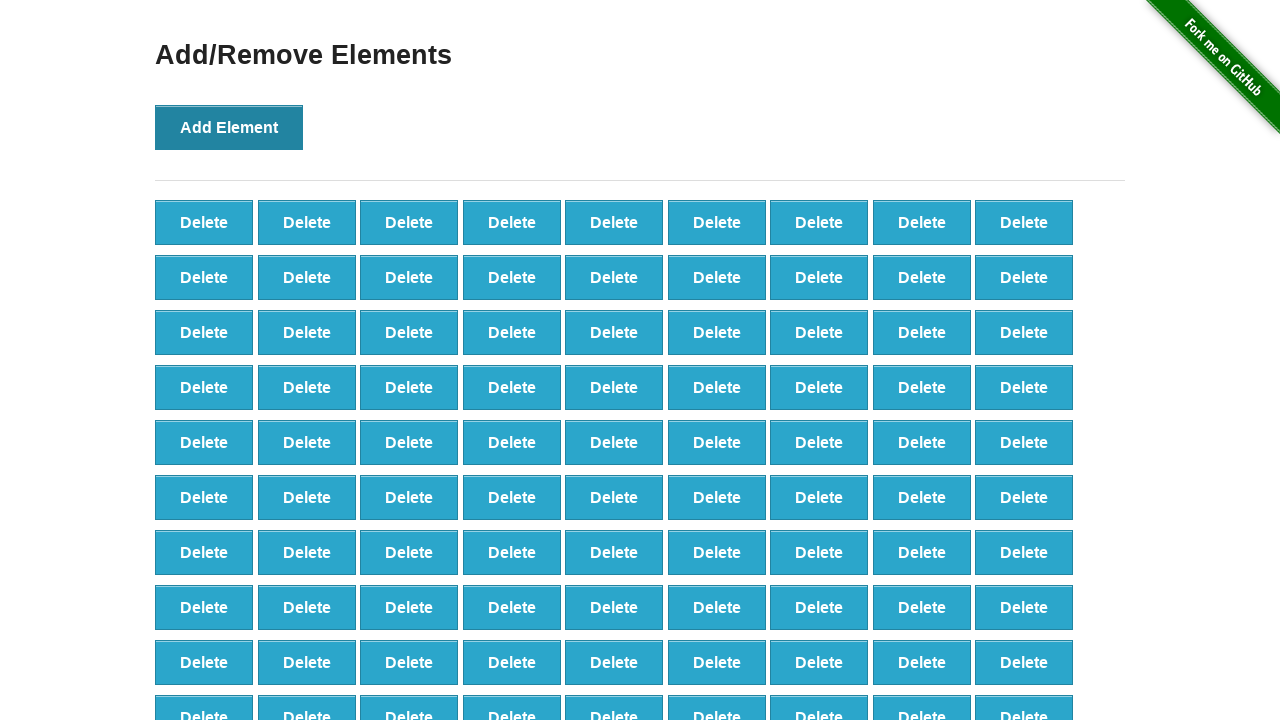

Clicked Add Element button (iteration 92 of 100) at (229, 127) on xpath=//*[@onclick='addElement()']
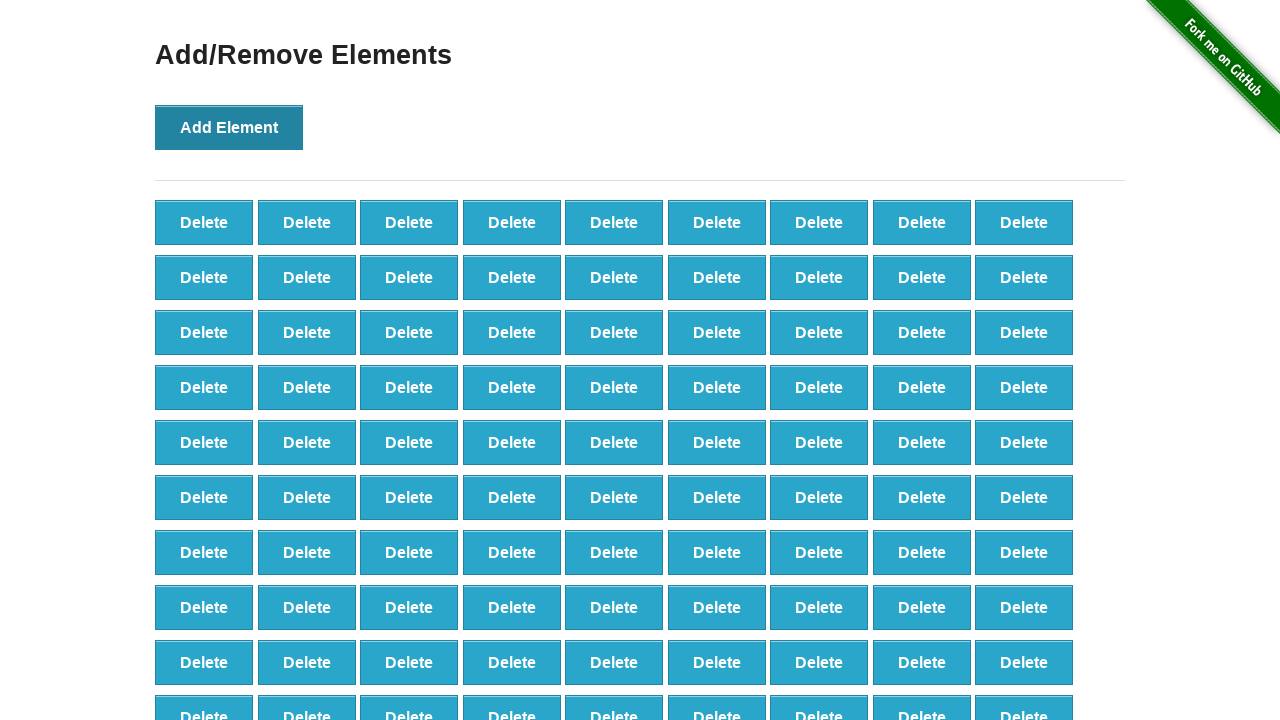

Clicked Add Element button (iteration 93 of 100) at (229, 127) on xpath=//*[@onclick='addElement()']
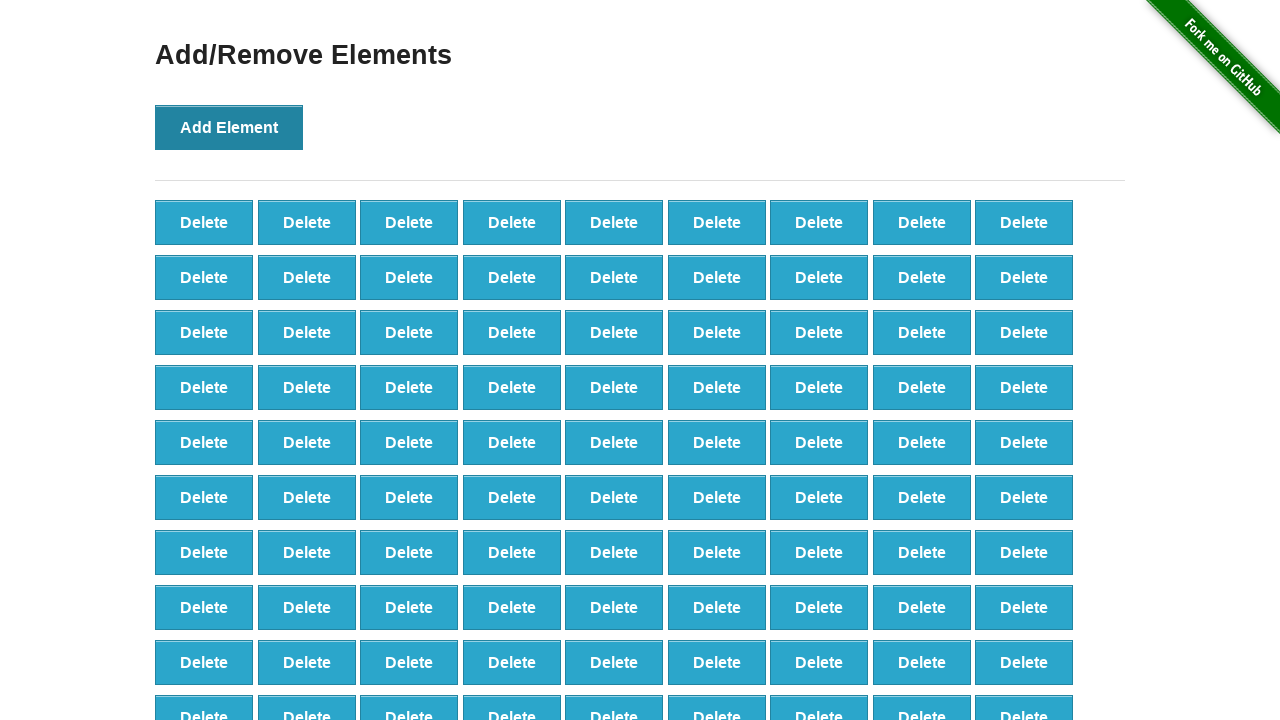

Clicked Add Element button (iteration 94 of 100) at (229, 127) on xpath=//*[@onclick='addElement()']
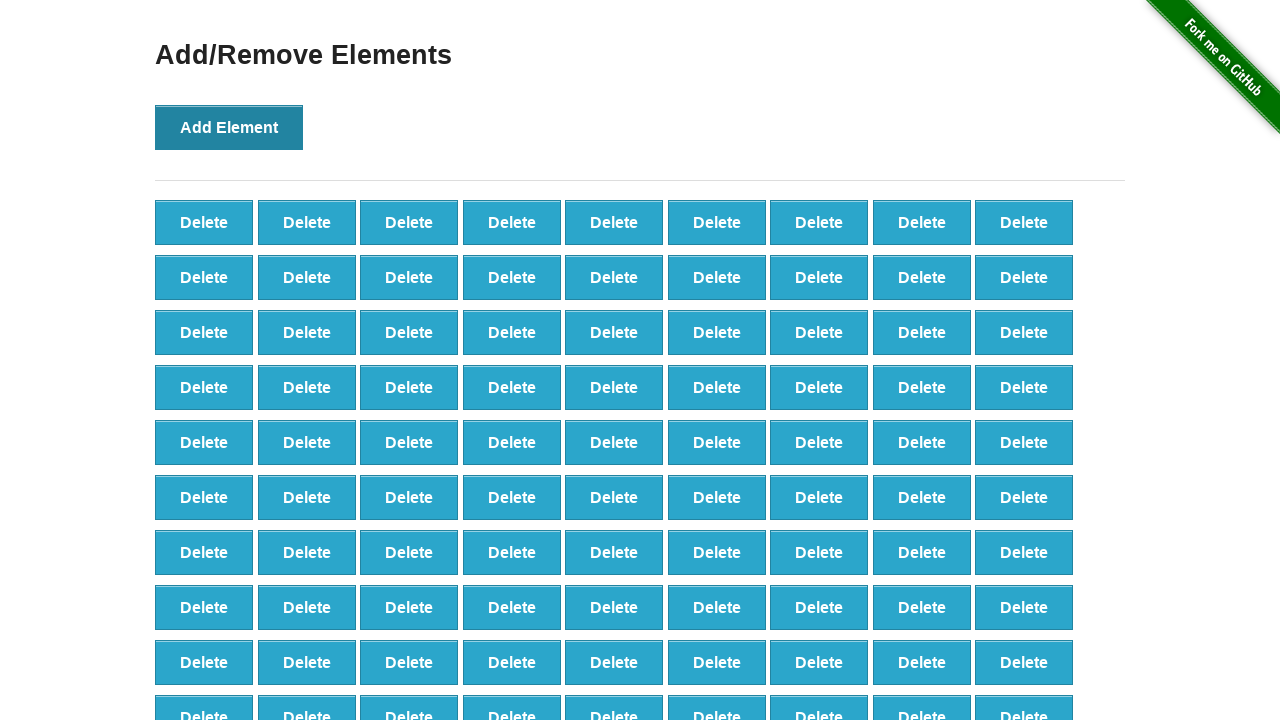

Clicked Add Element button (iteration 95 of 100) at (229, 127) on xpath=//*[@onclick='addElement()']
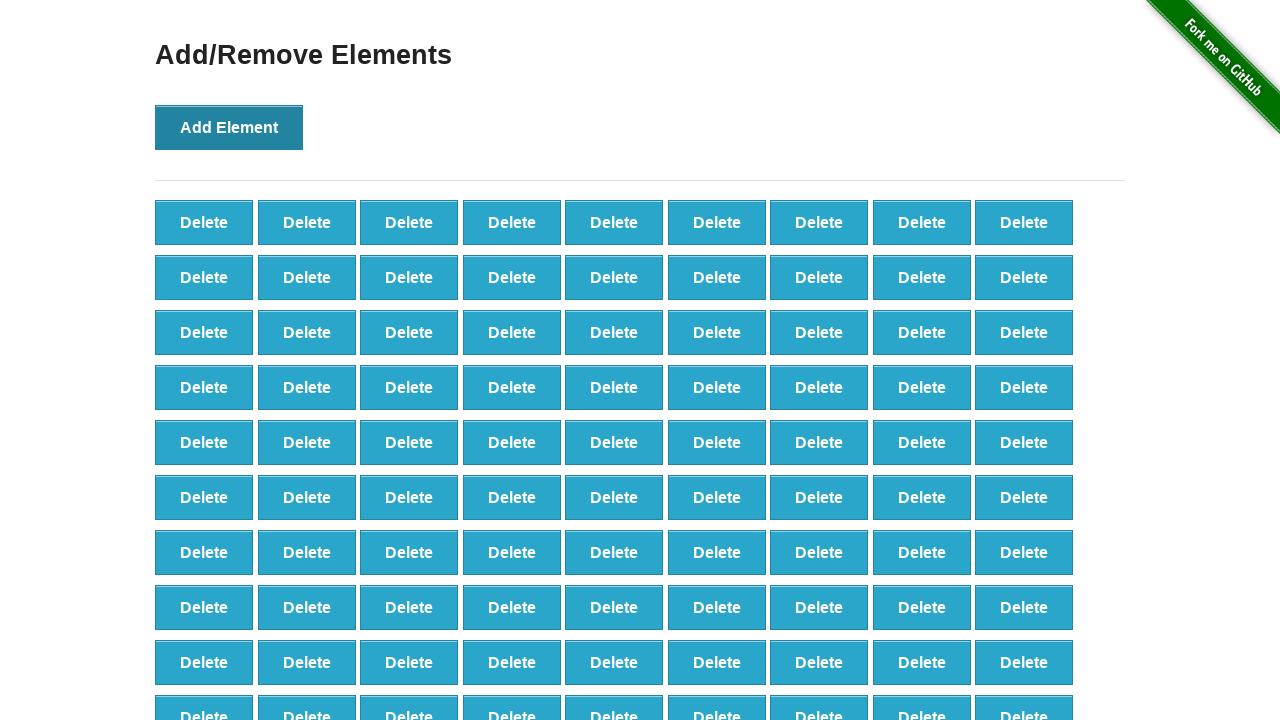

Clicked Add Element button (iteration 96 of 100) at (229, 127) on xpath=//*[@onclick='addElement()']
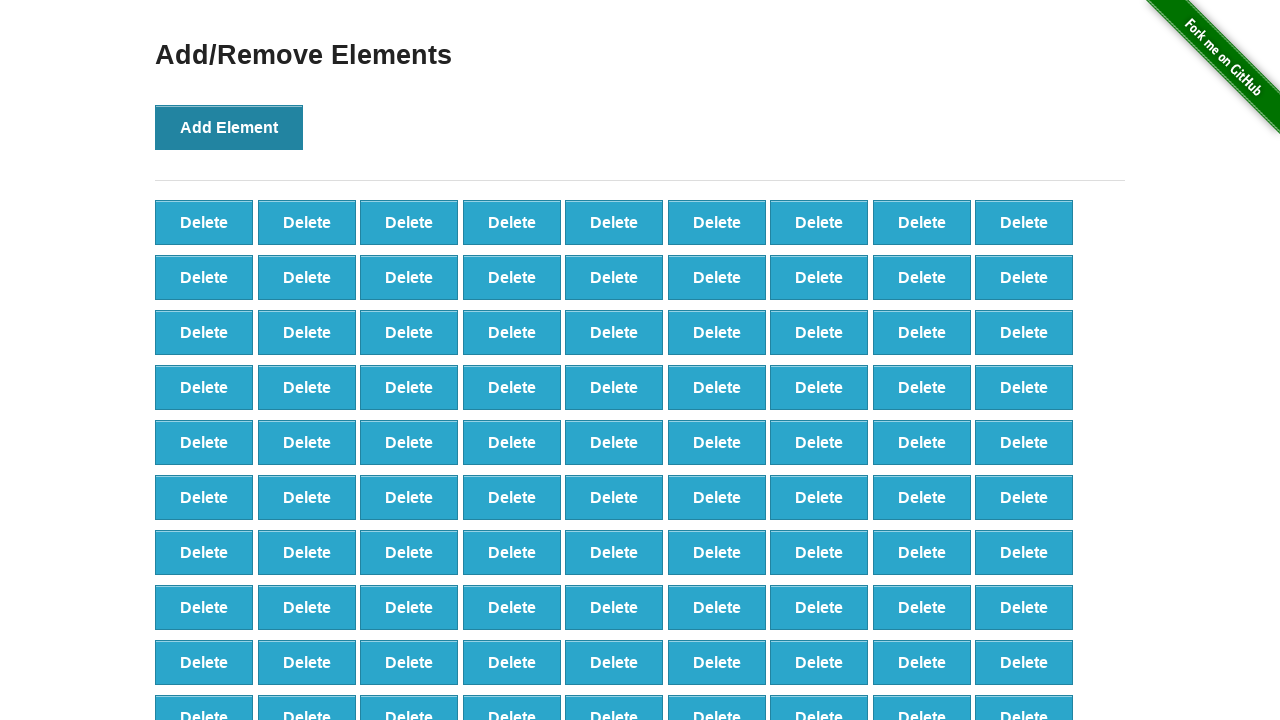

Clicked Add Element button (iteration 97 of 100) at (229, 127) on xpath=//*[@onclick='addElement()']
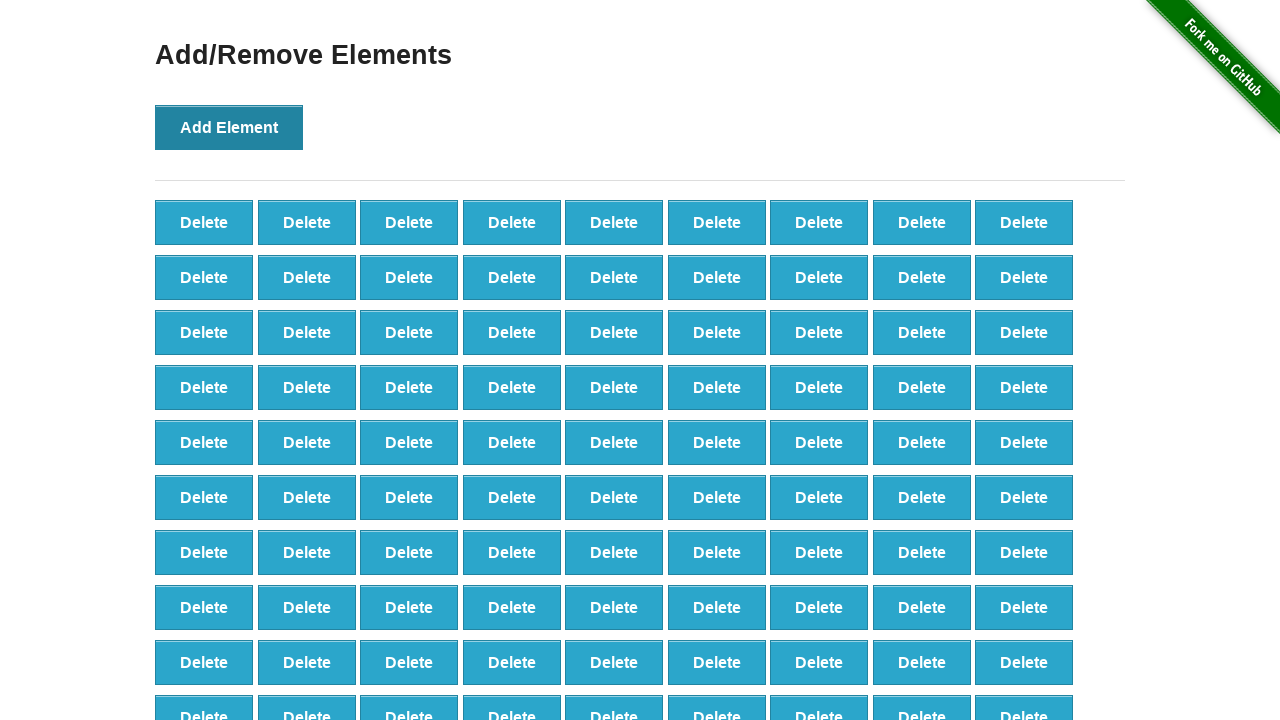

Clicked Add Element button (iteration 98 of 100) at (229, 127) on xpath=//*[@onclick='addElement()']
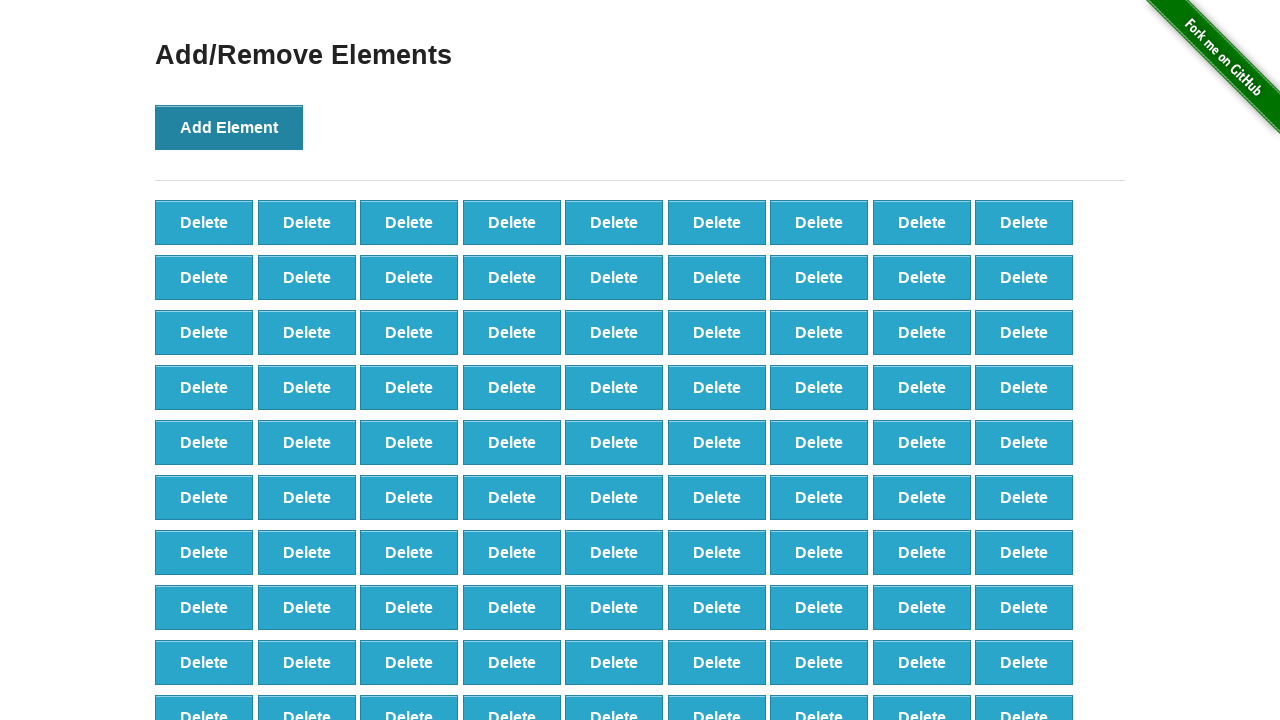

Clicked Add Element button (iteration 99 of 100) at (229, 127) on xpath=//*[@onclick='addElement()']
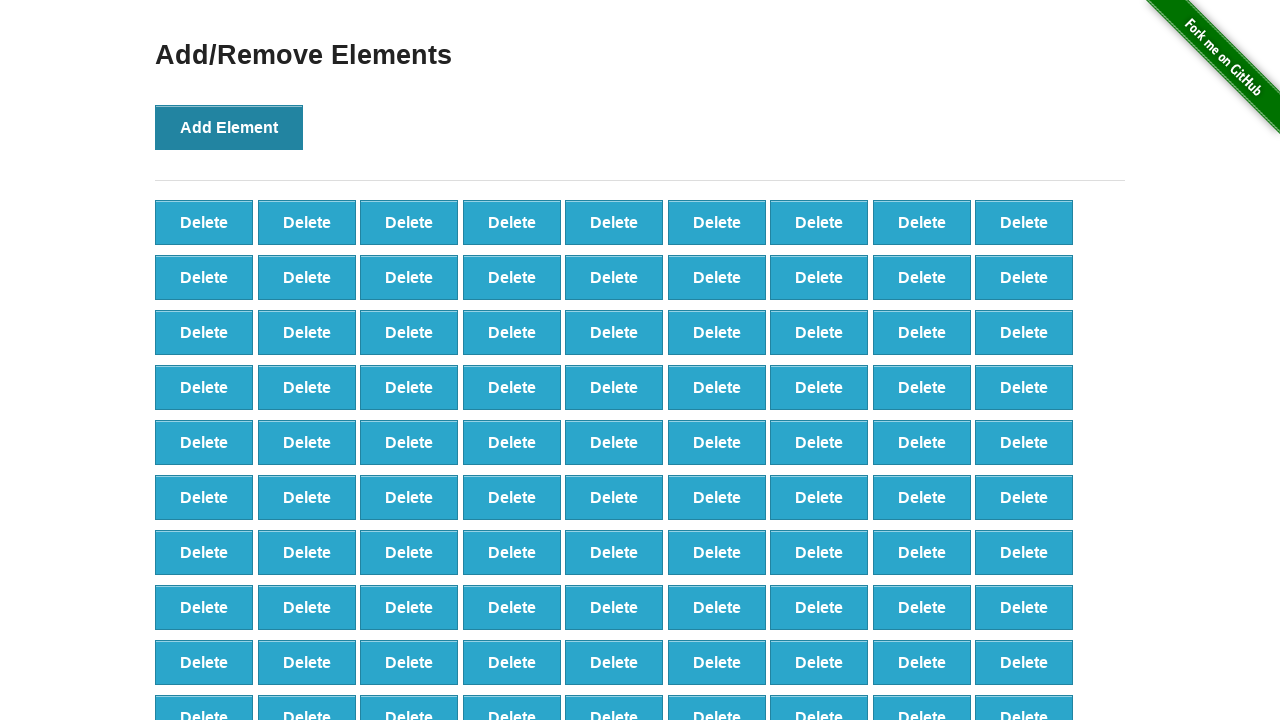

Clicked Add Element button (iteration 100 of 100) at (229, 127) on xpath=//*[@onclick='addElement()']
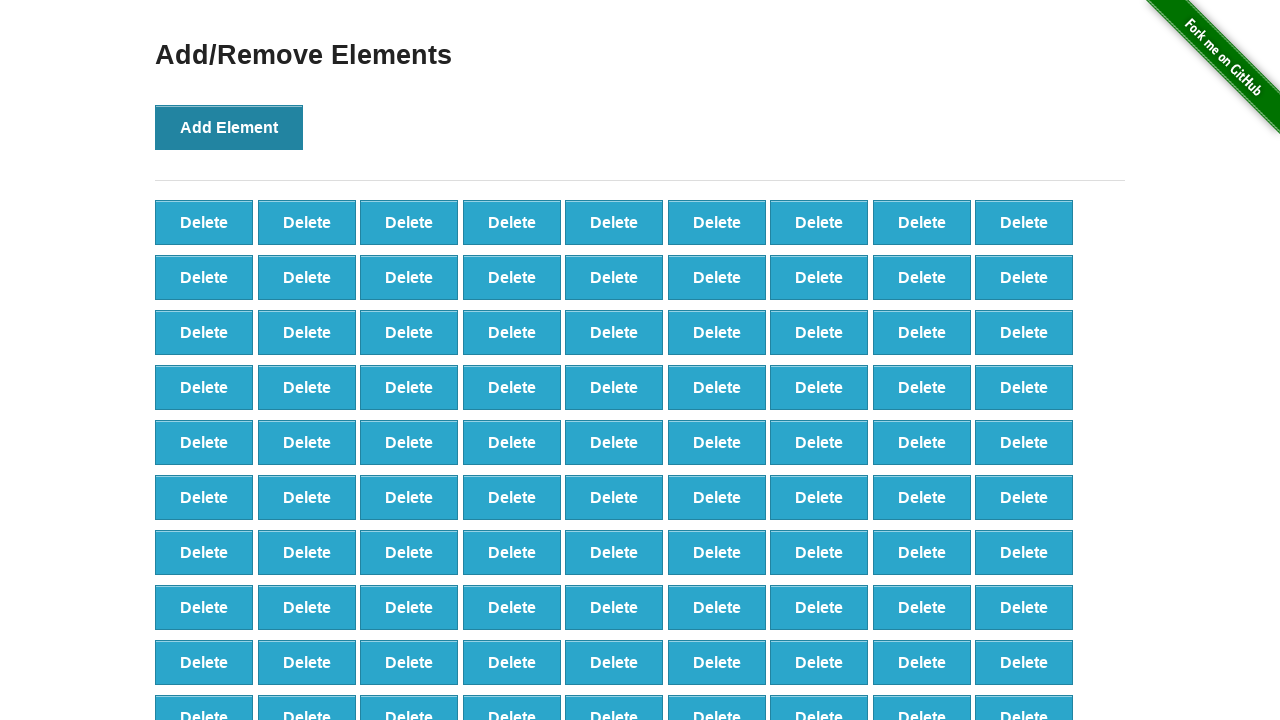

Delete buttons loaded and are visible
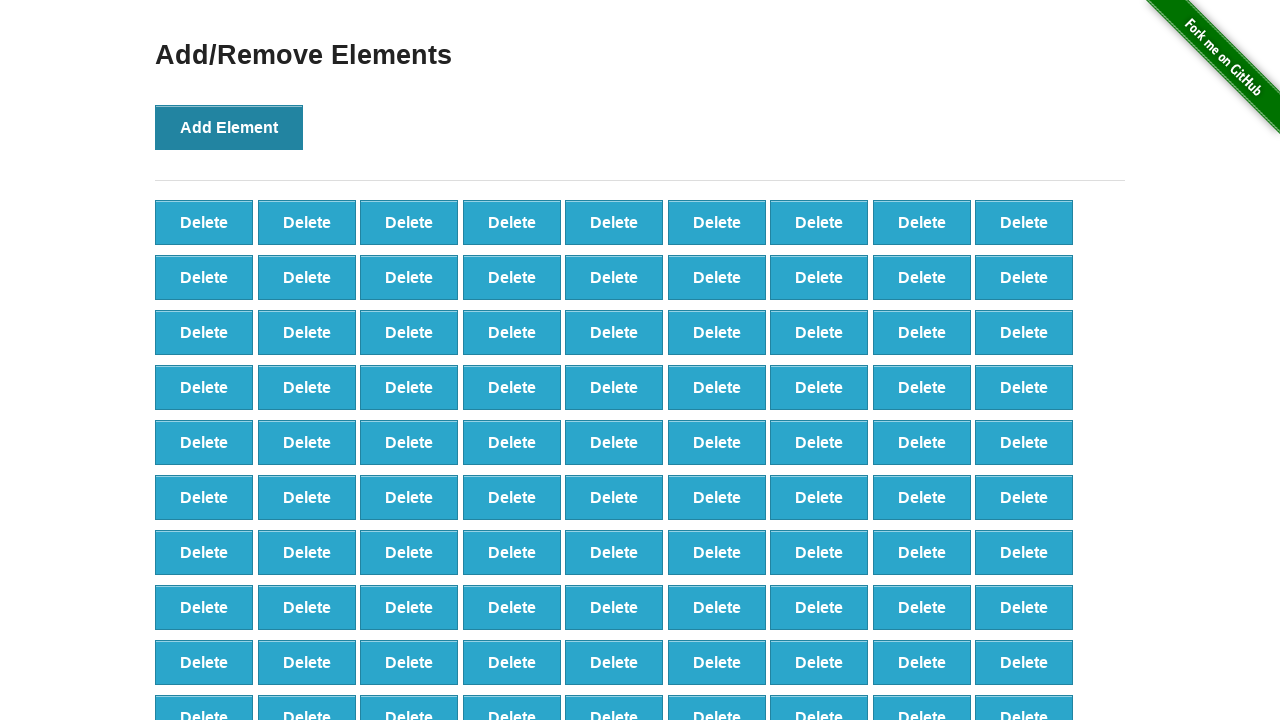

Verified that 100 Delete buttons are present
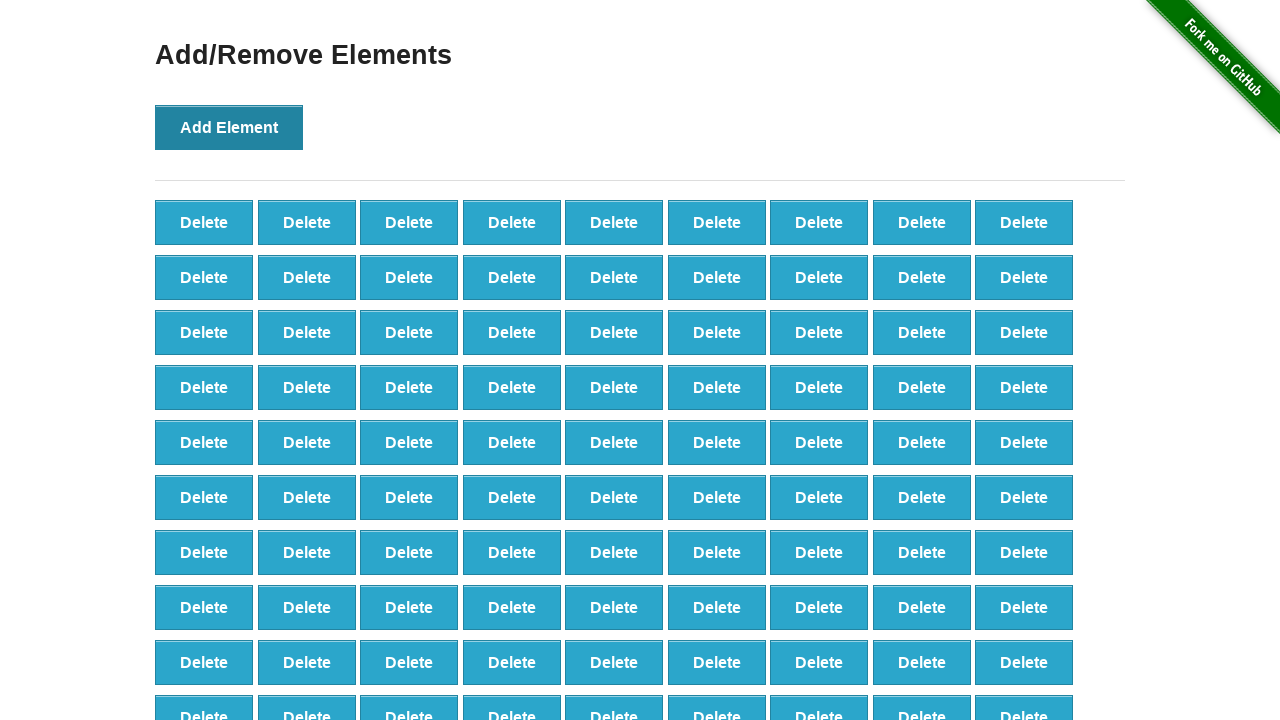

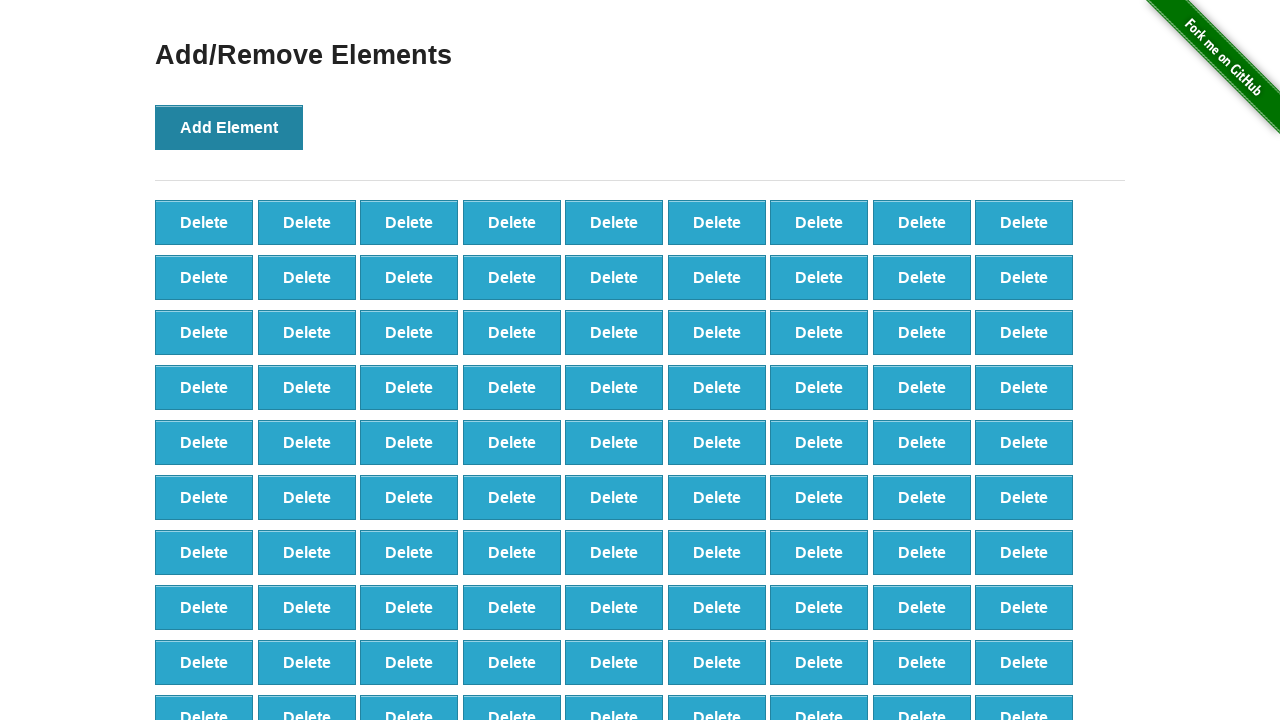